Tests filling a large form with 100 input fields by entering text into each field and submitting the form via a button click.

Starting URL: http://suninjuly.github.io/huge_form.html

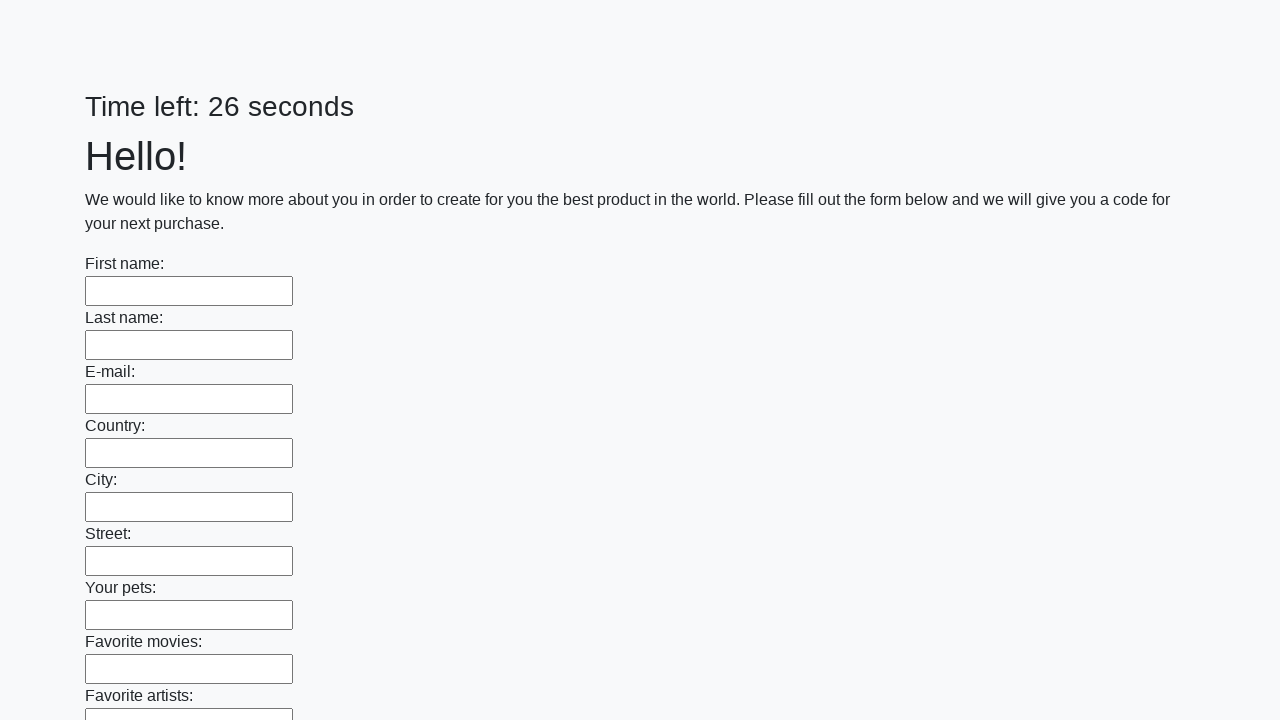

Located all 100 input fields on the huge form
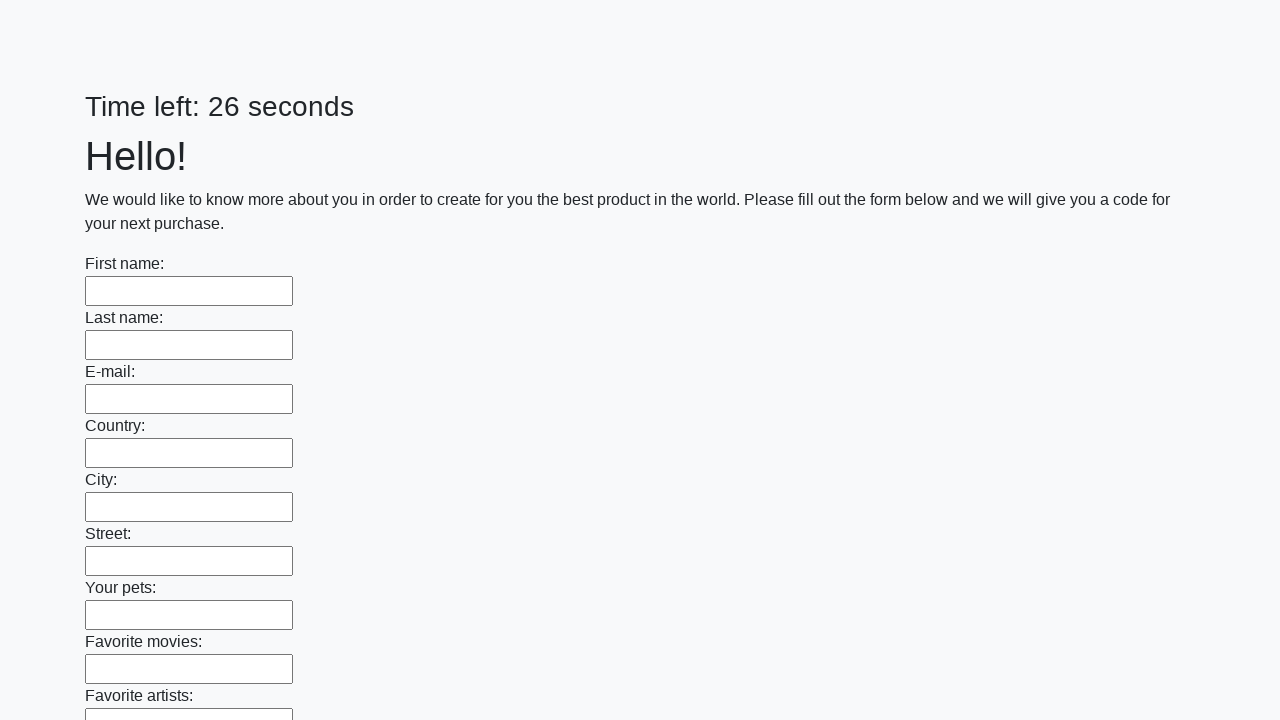

Filled an input field with 'Test Answer' on input >> nth=0
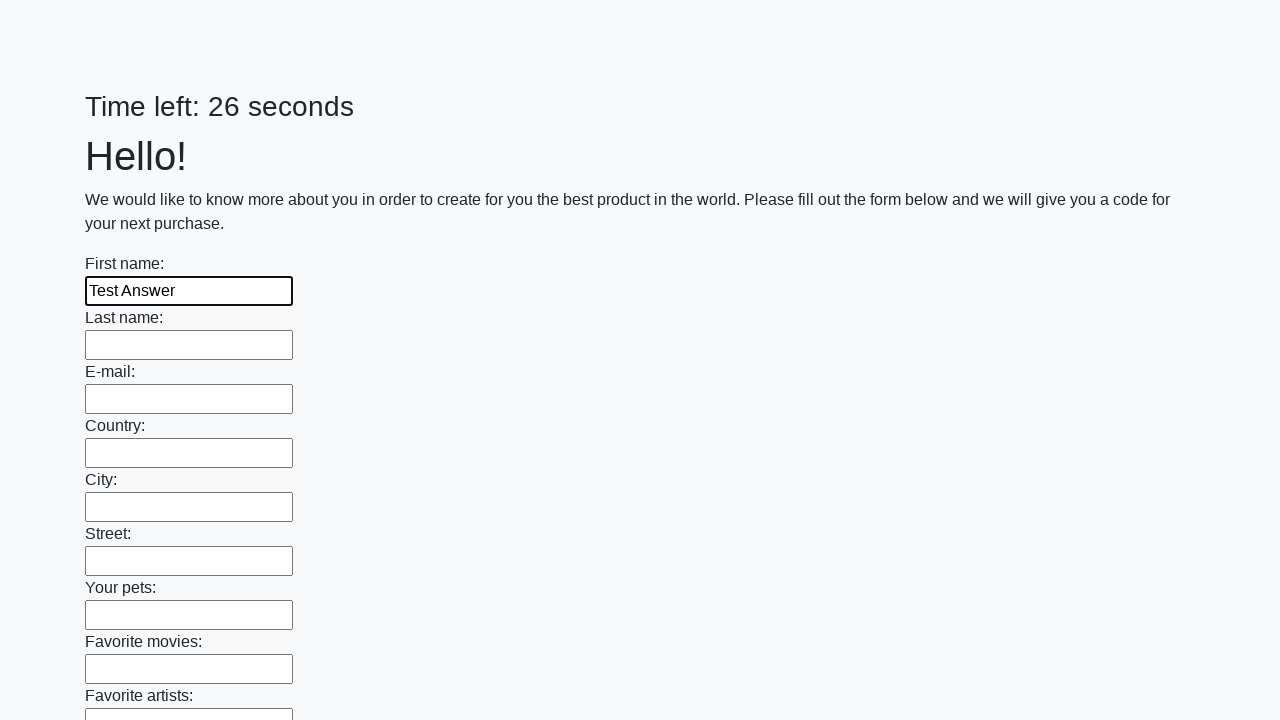

Filled an input field with 'Test Answer' on input >> nth=1
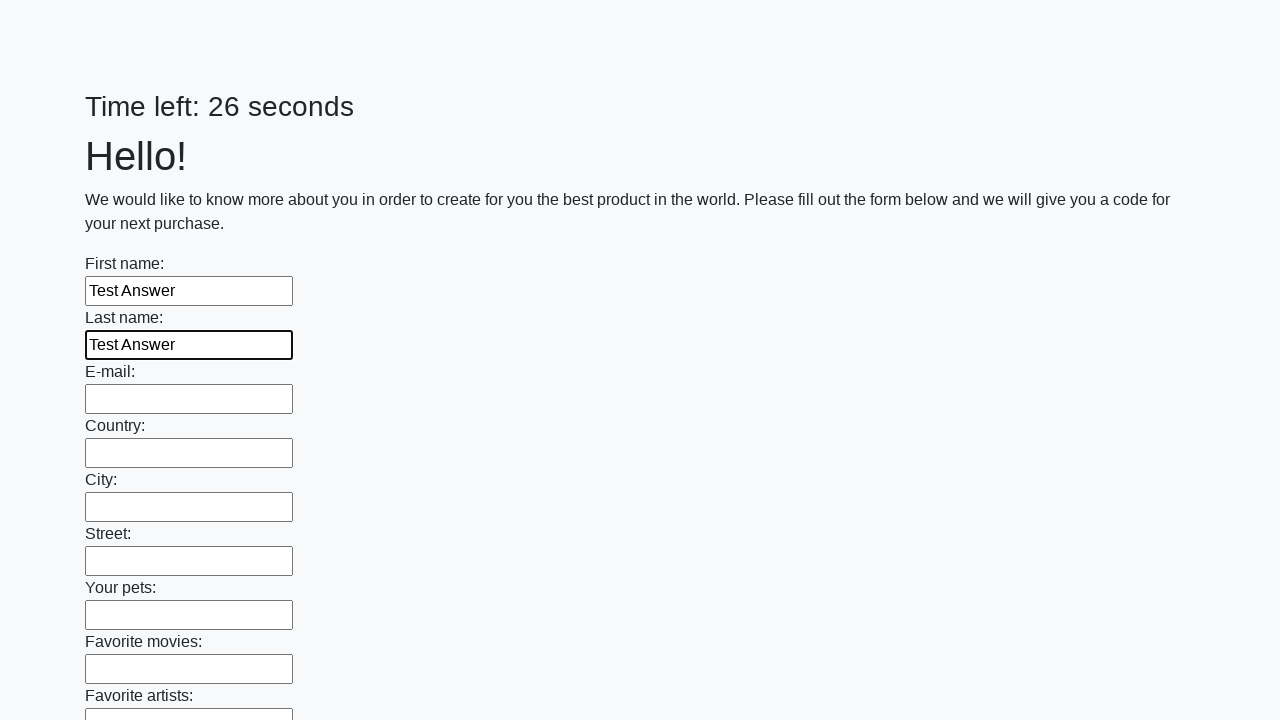

Filled an input field with 'Test Answer' on input >> nth=2
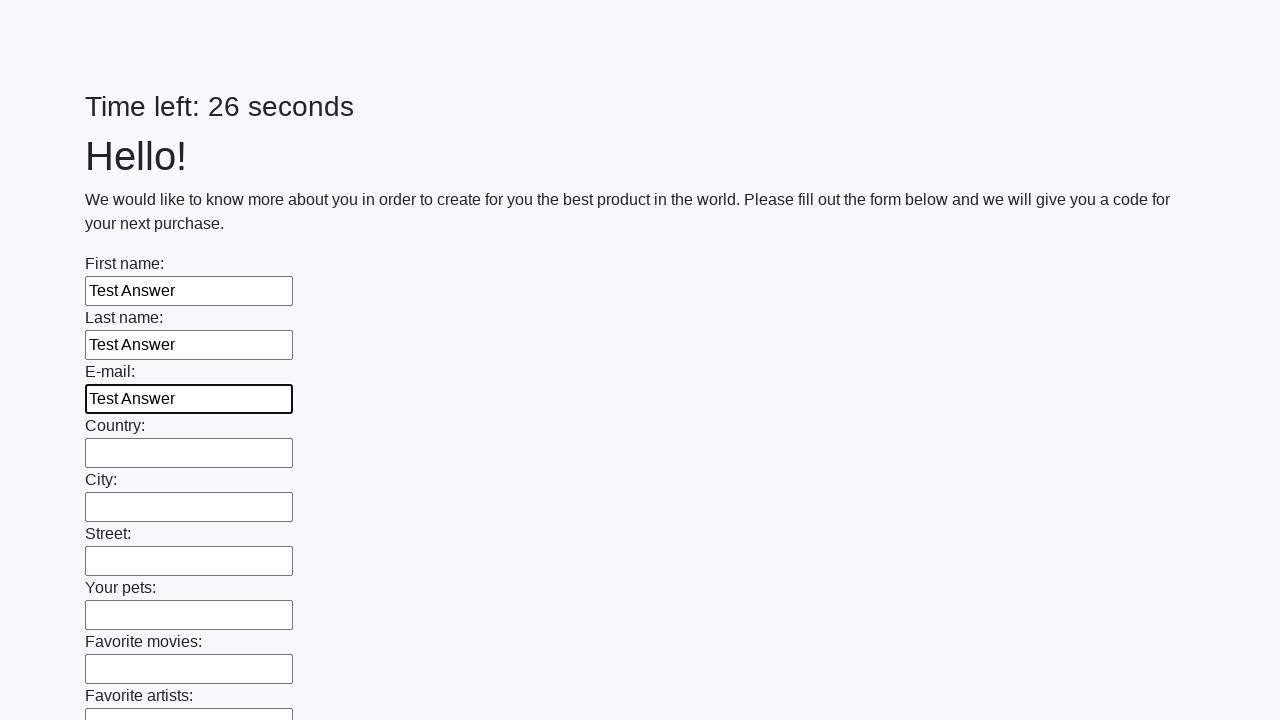

Filled an input field with 'Test Answer' on input >> nth=3
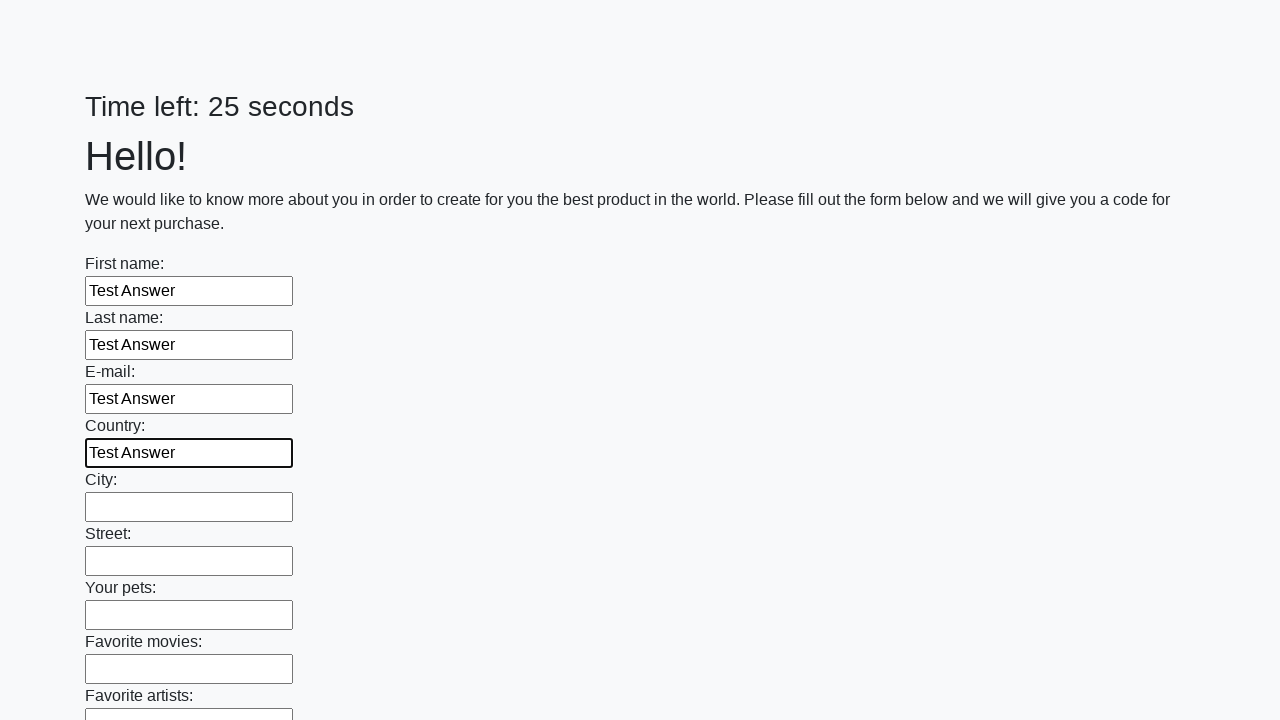

Filled an input field with 'Test Answer' on input >> nth=4
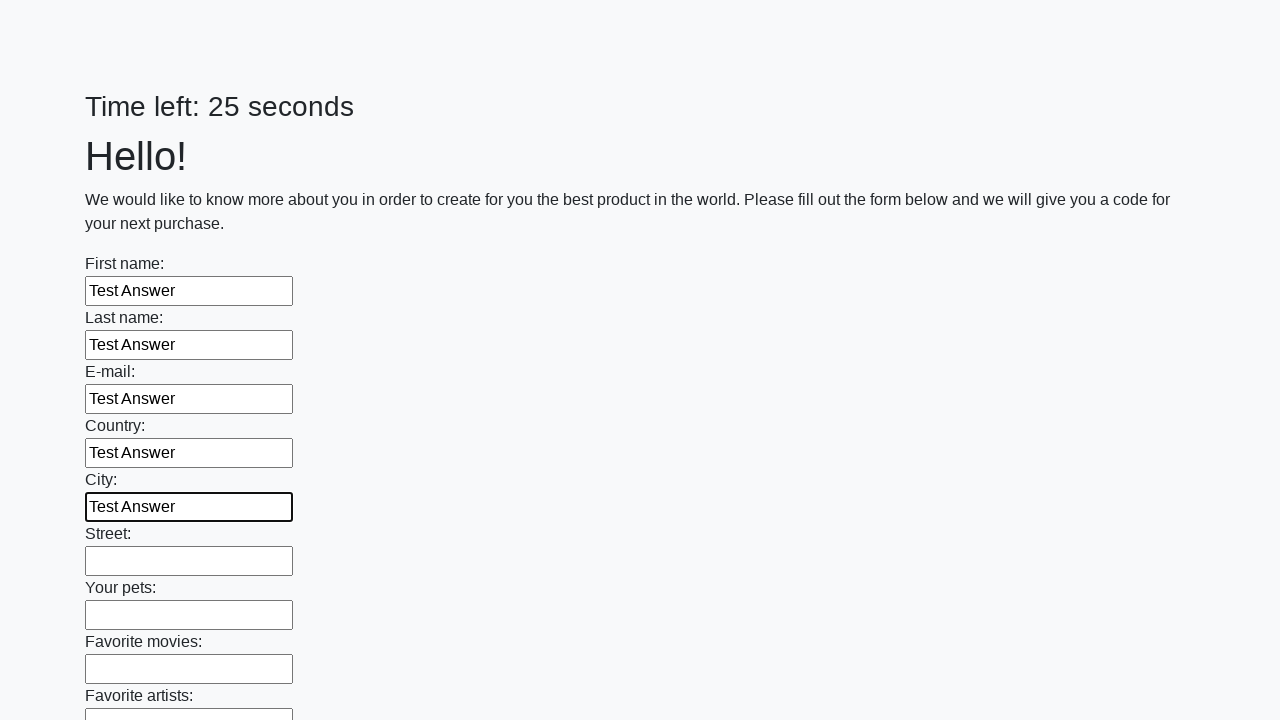

Filled an input field with 'Test Answer' on input >> nth=5
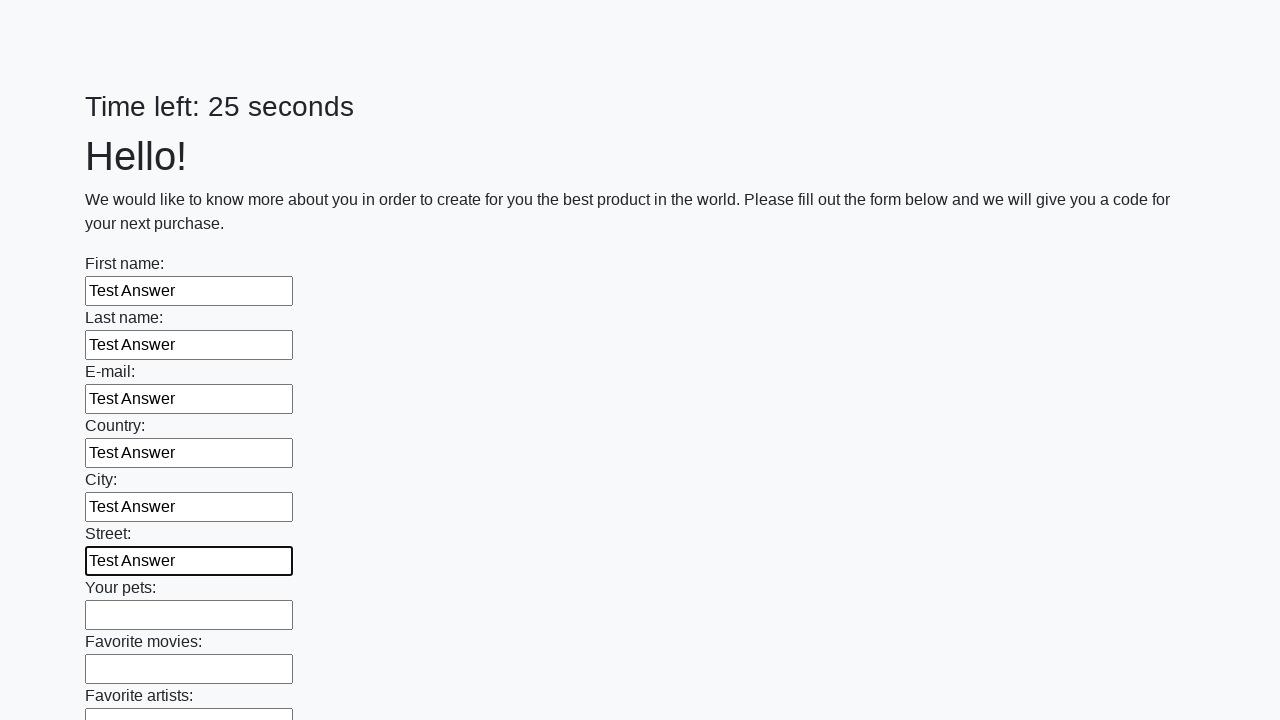

Filled an input field with 'Test Answer' on input >> nth=6
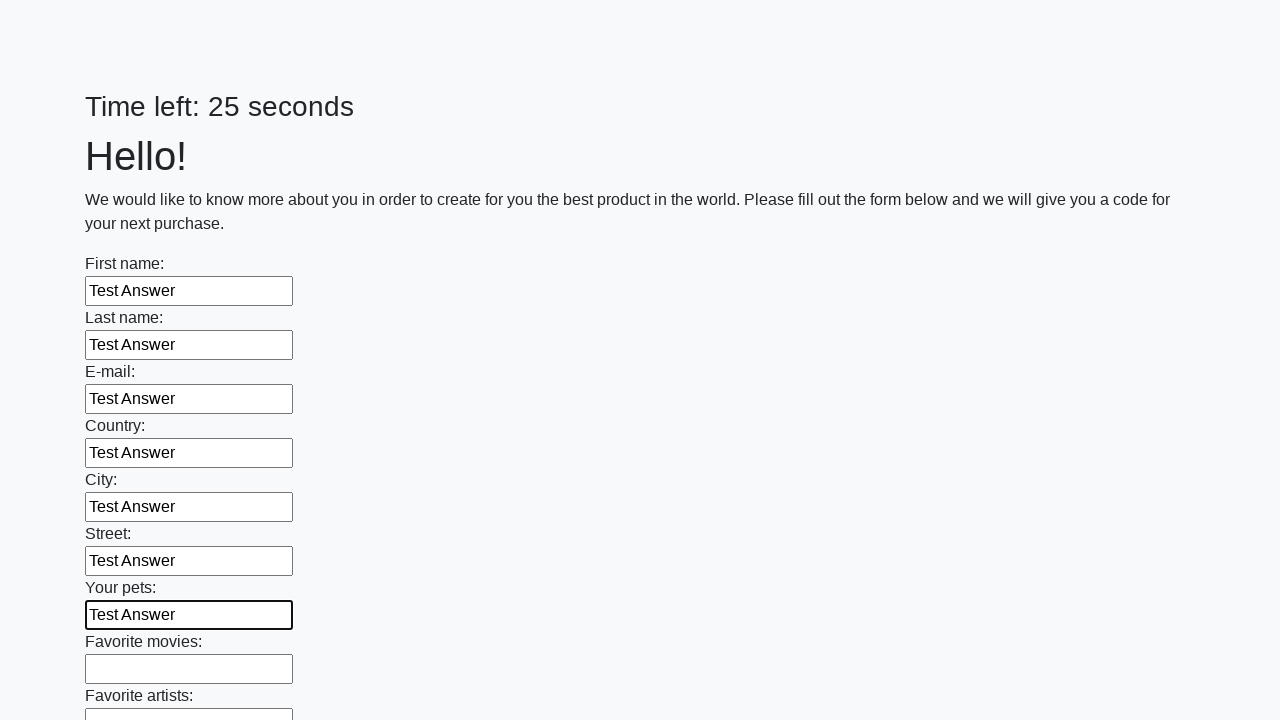

Filled an input field with 'Test Answer' on input >> nth=7
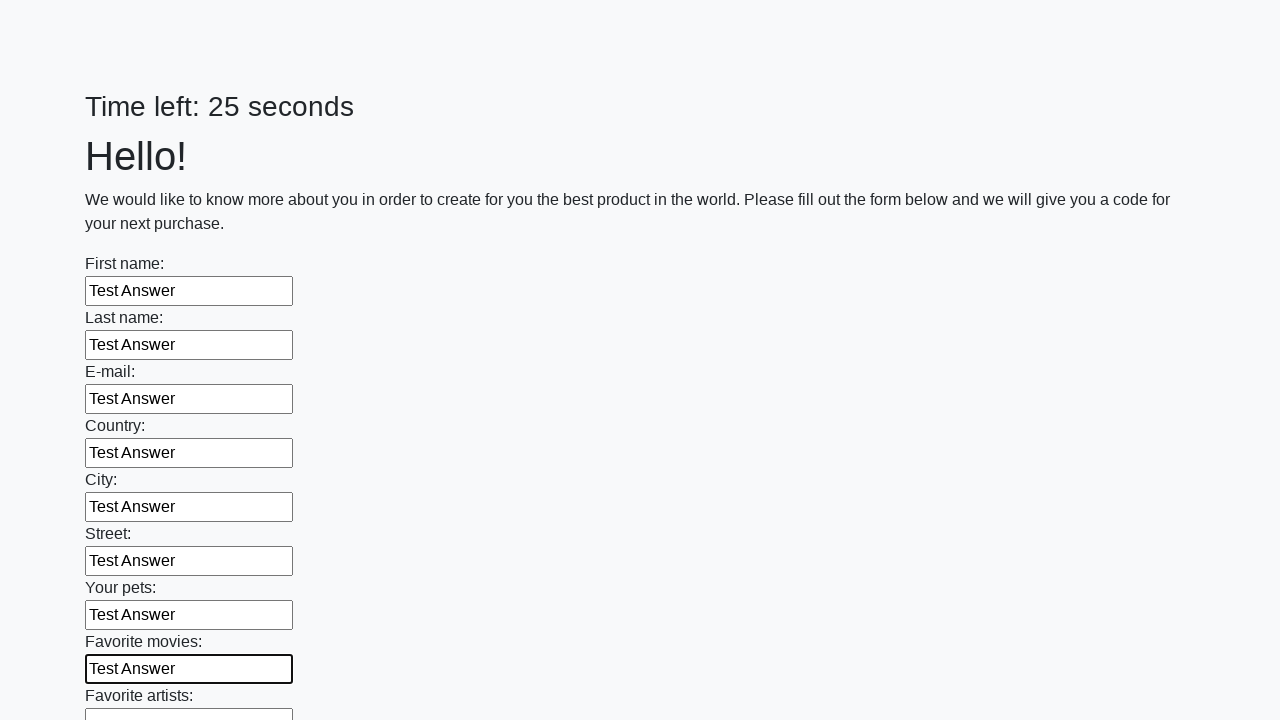

Filled an input field with 'Test Answer' on input >> nth=8
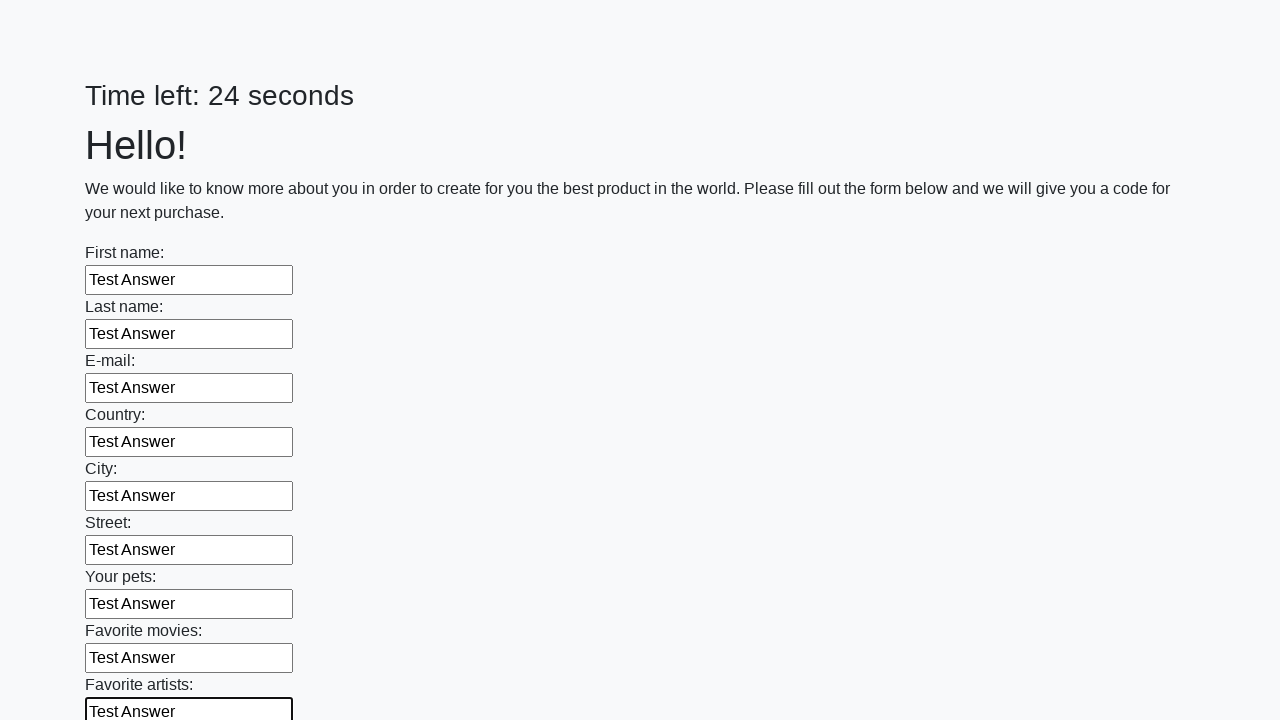

Filled an input field with 'Test Answer' on input >> nth=9
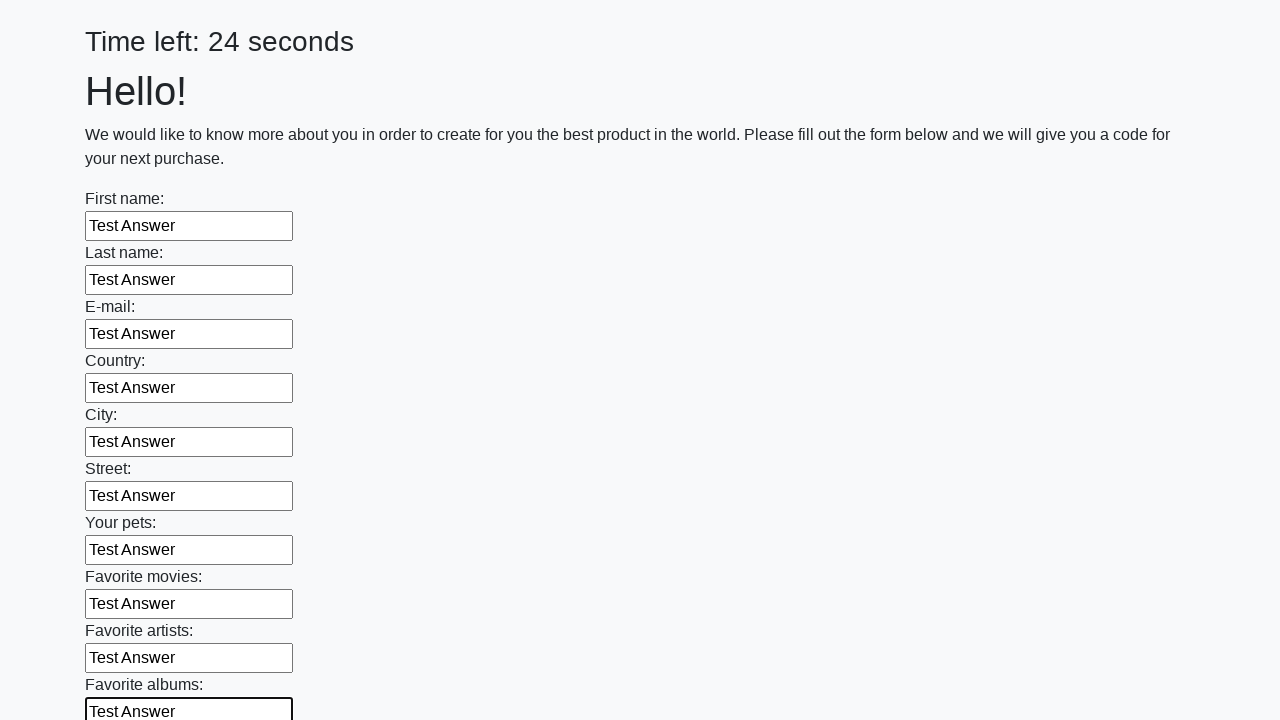

Filled an input field with 'Test Answer' on input >> nth=10
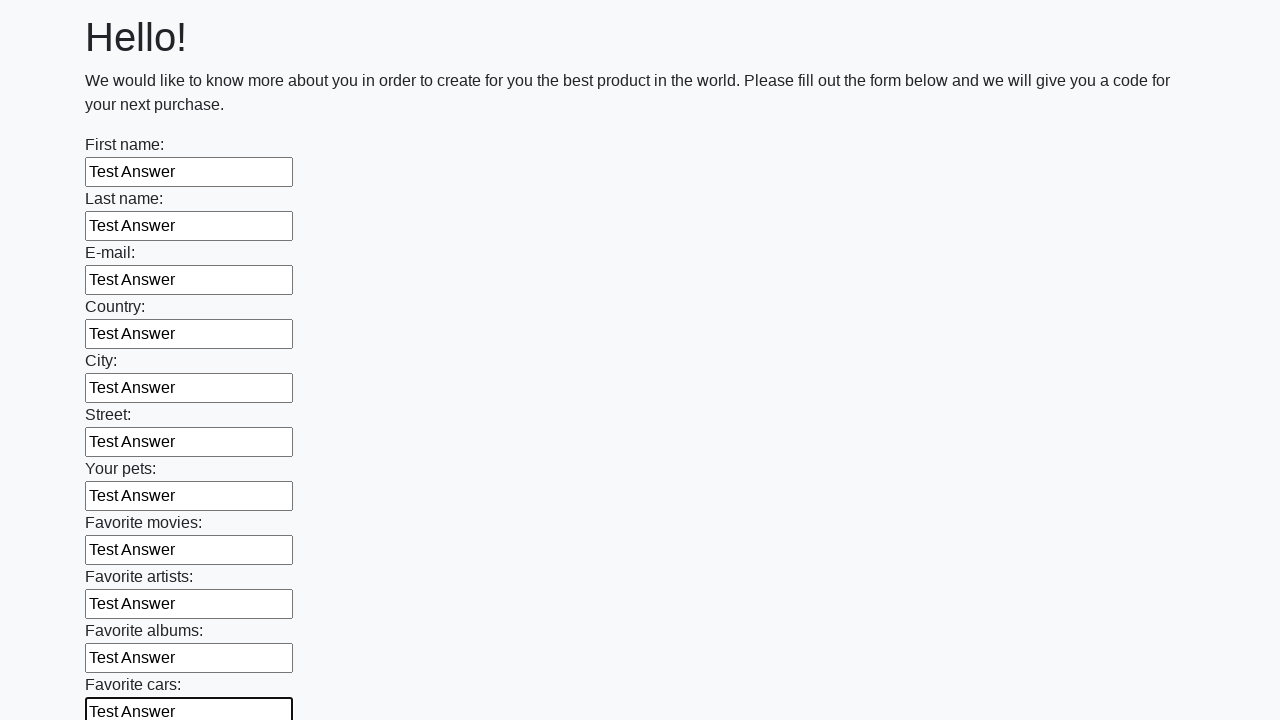

Filled an input field with 'Test Answer' on input >> nth=11
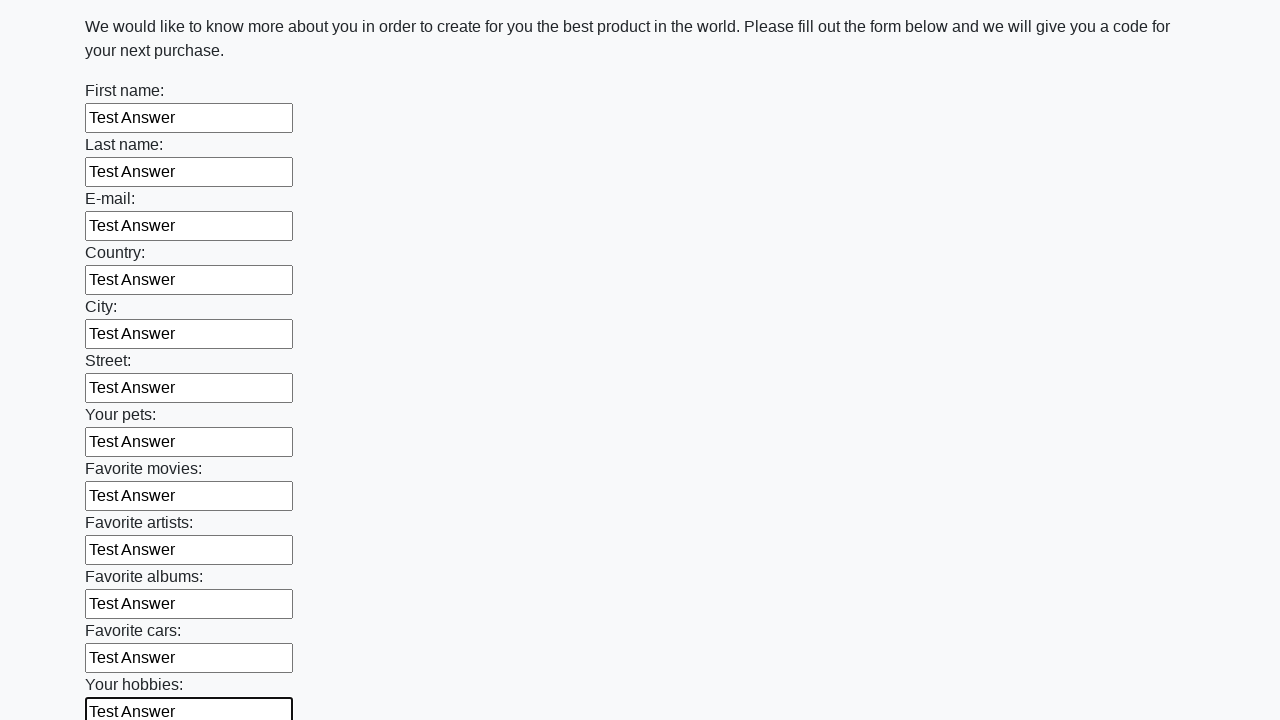

Filled an input field with 'Test Answer' on input >> nth=12
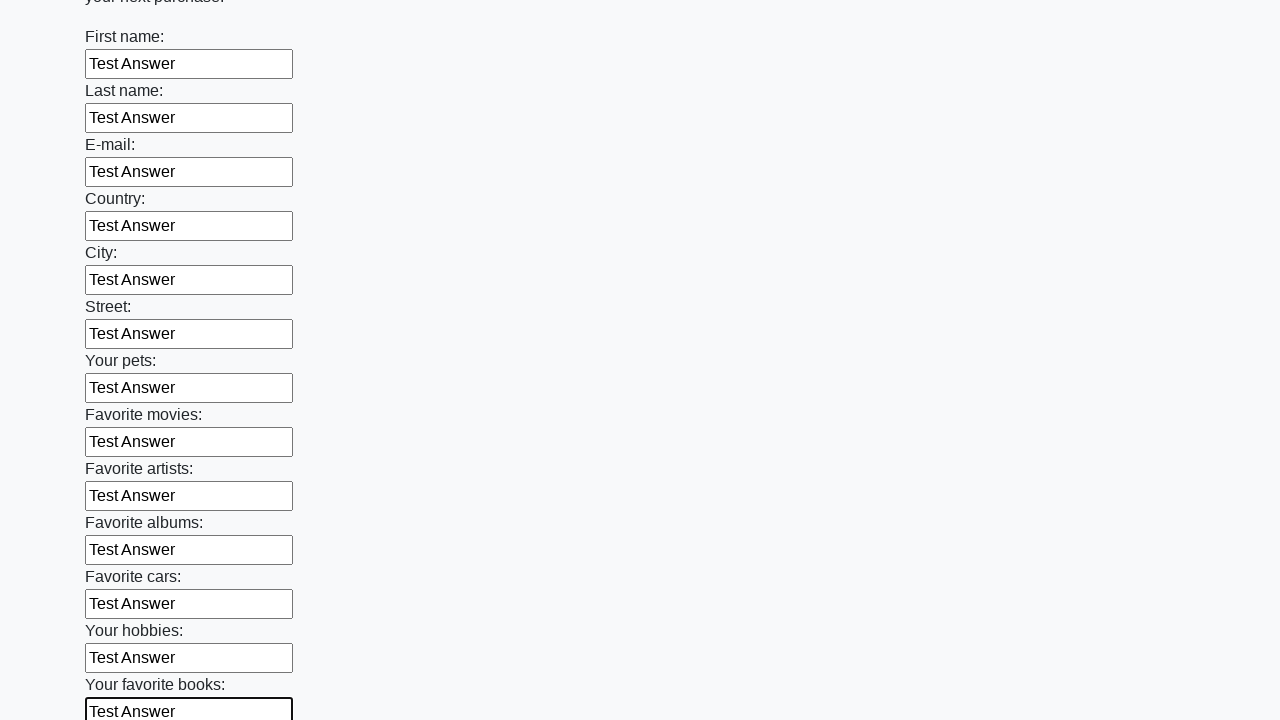

Filled an input field with 'Test Answer' on input >> nth=13
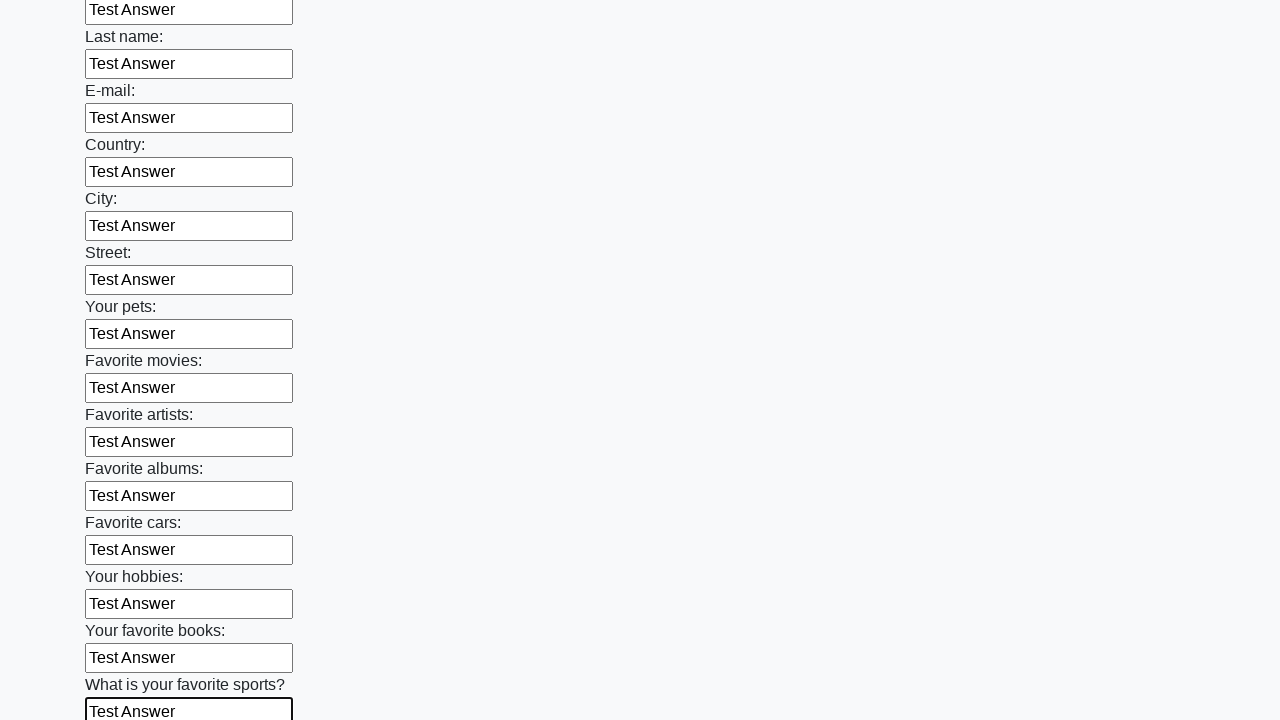

Filled an input field with 'Test Answer' on input >> nth=14
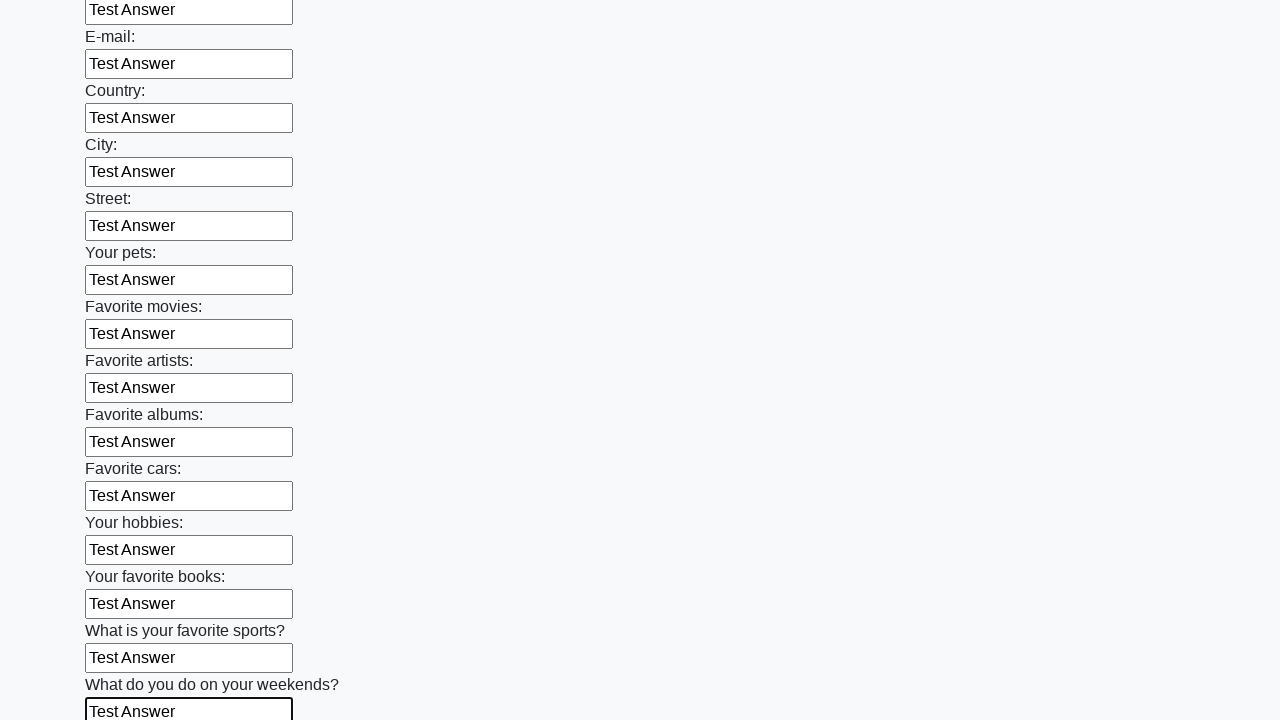

Filled an input field with 'Test Answer' on input >> nth=15
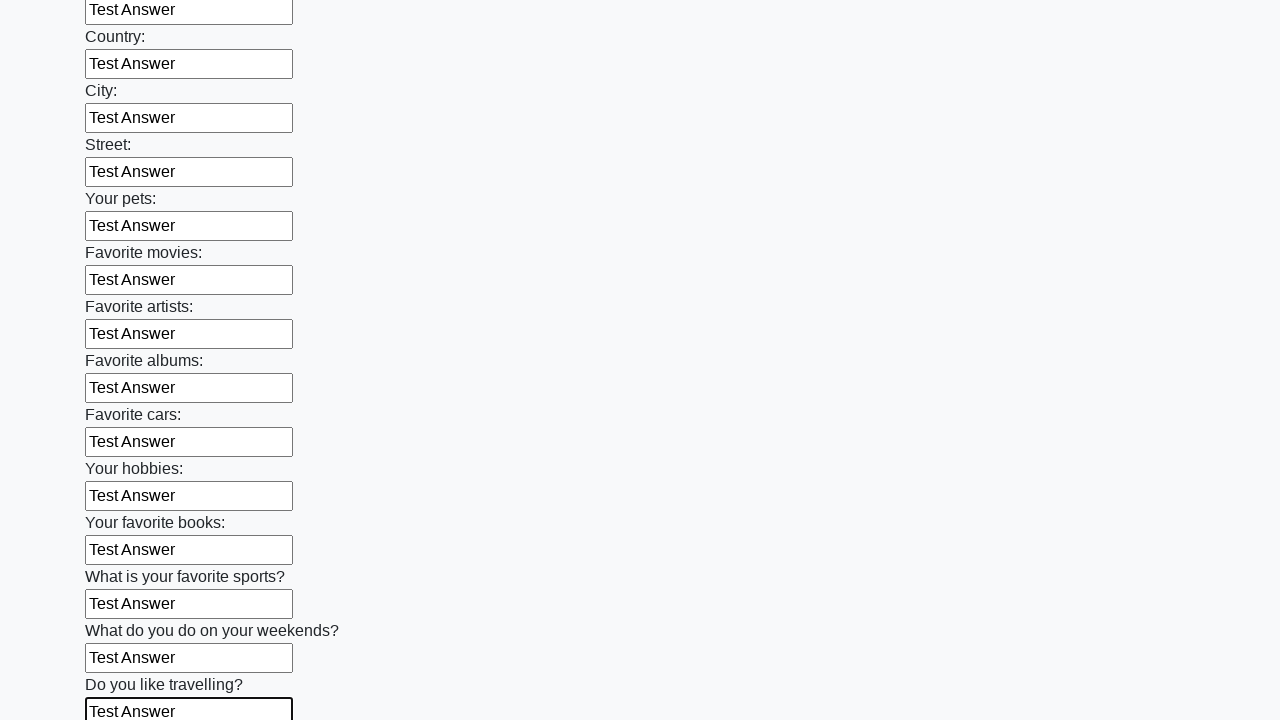

Filled an input field with 'Test Answer' on input >> nth=16
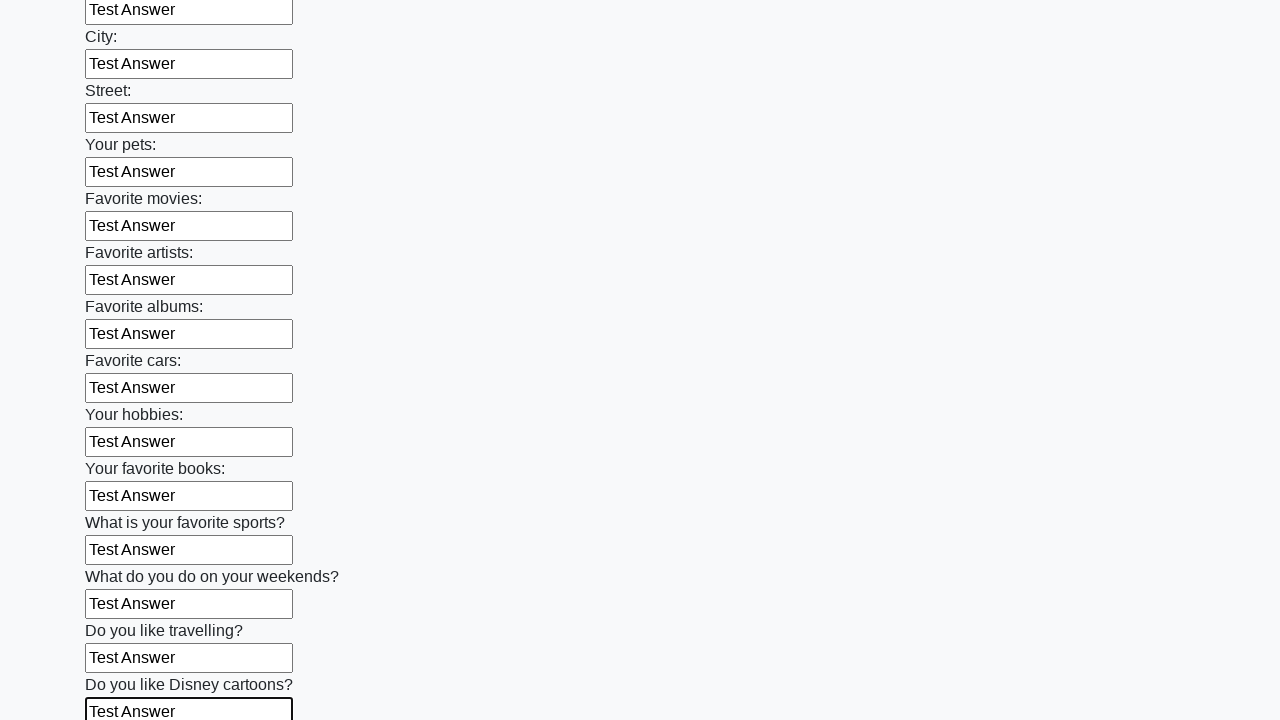

Filled an input field with 'Test Answer' on input >> nth=17
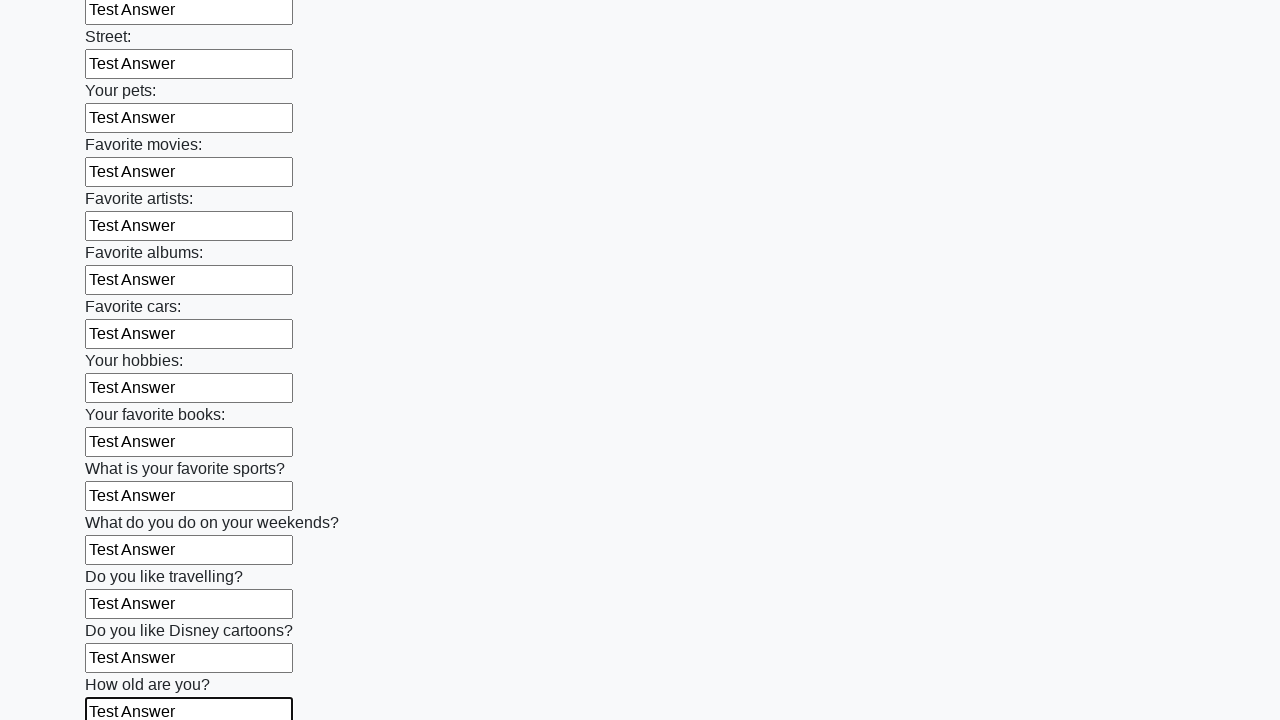

Filled an input field with 'Test Answer' on input >> nth=18
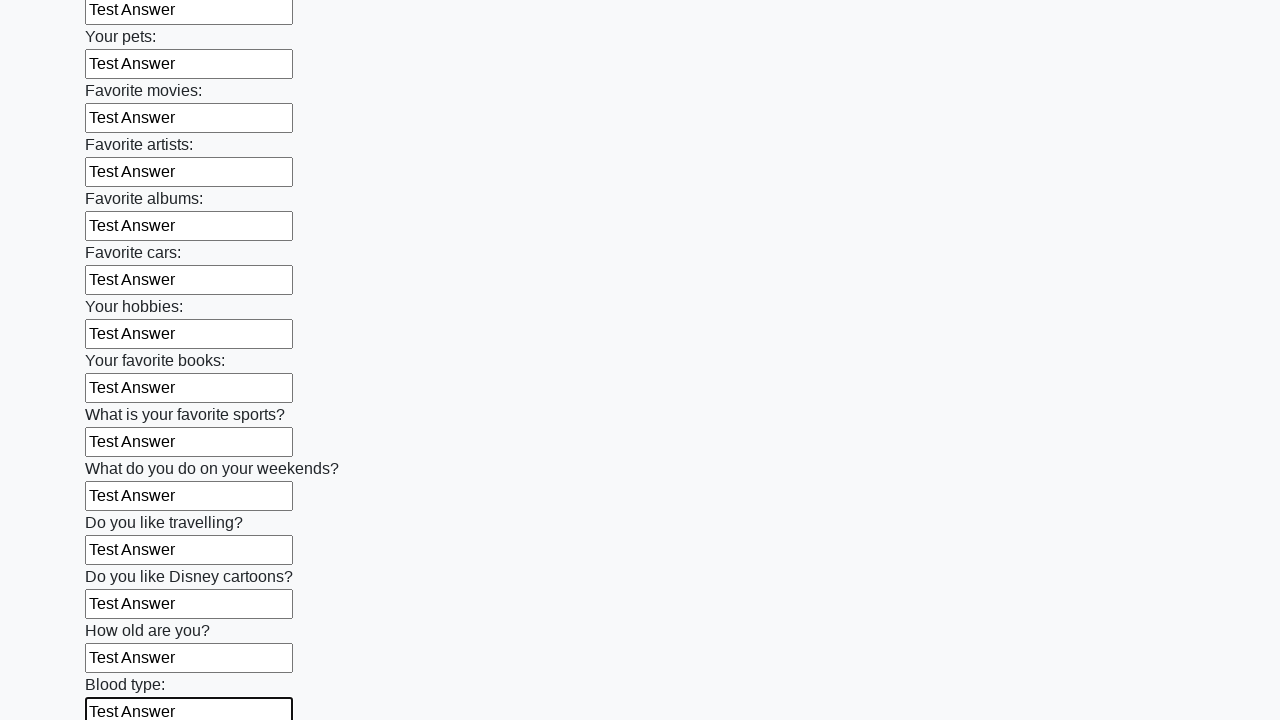

Filled an input field with 'Test Answer' on input >> nth=19
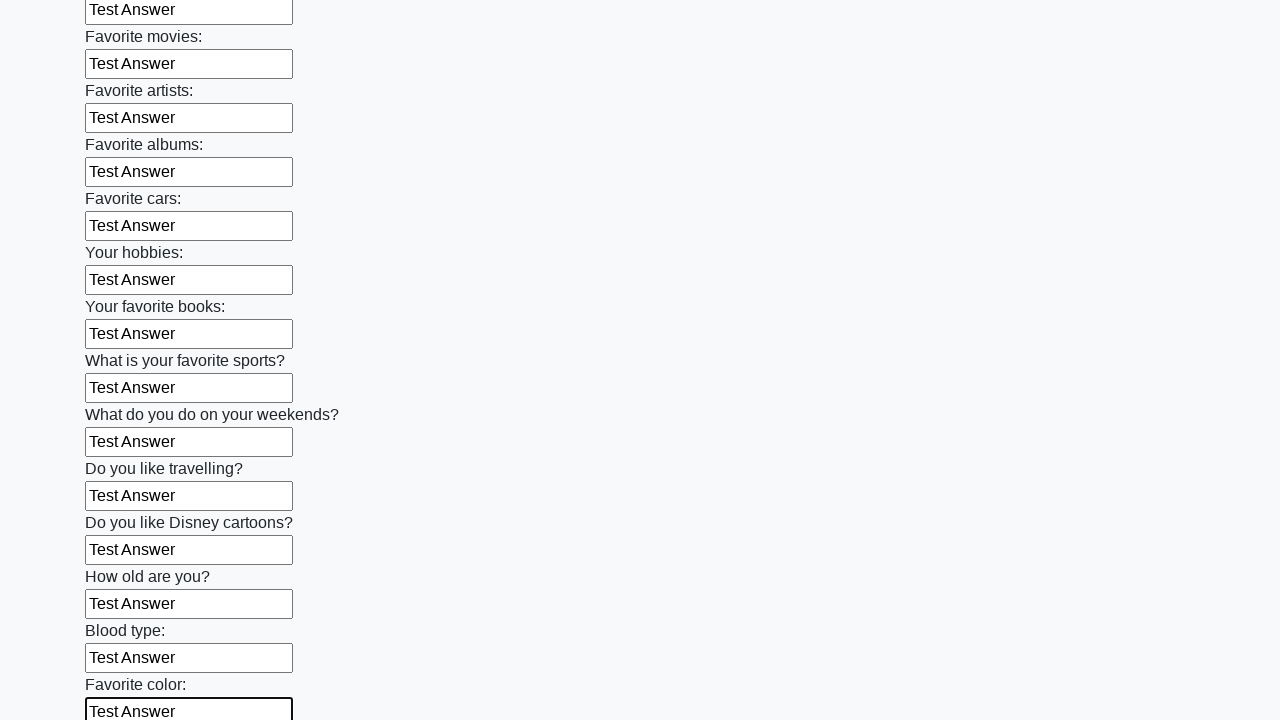

Filled an input field with 'Test Answer' on input >> nth=20
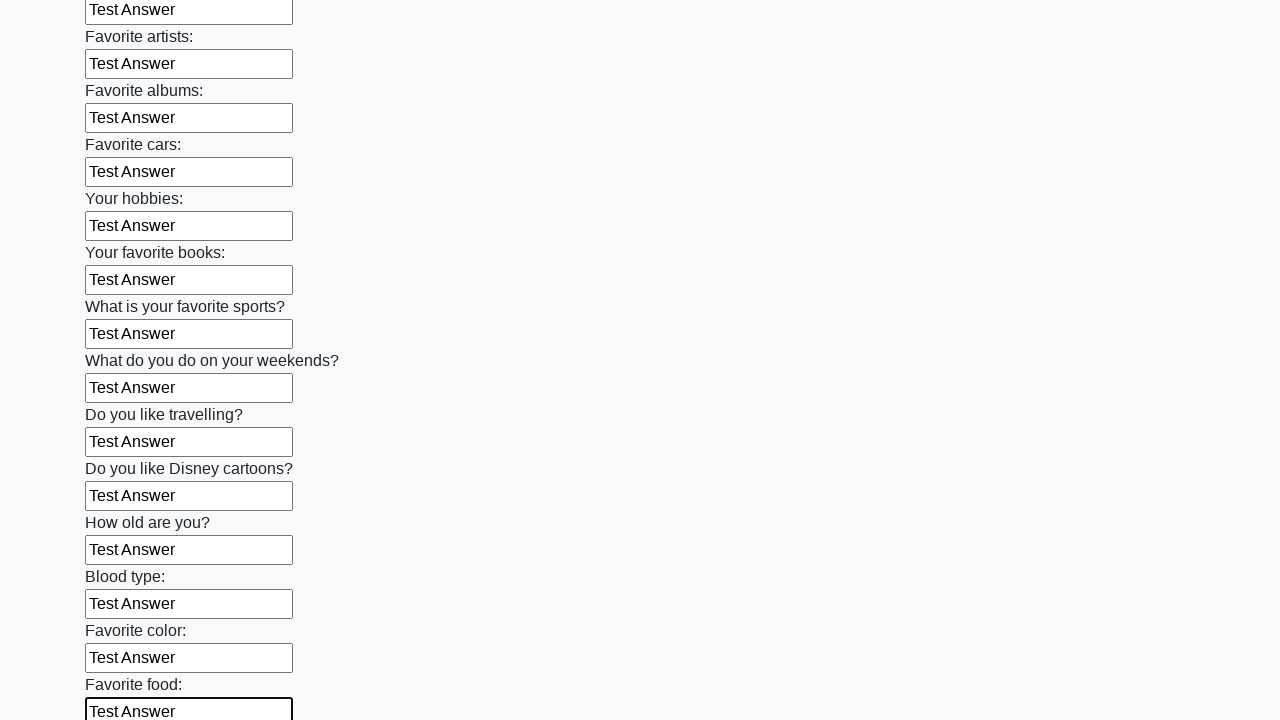

Filled an input field with 'Test Answer' on input >> nth=21
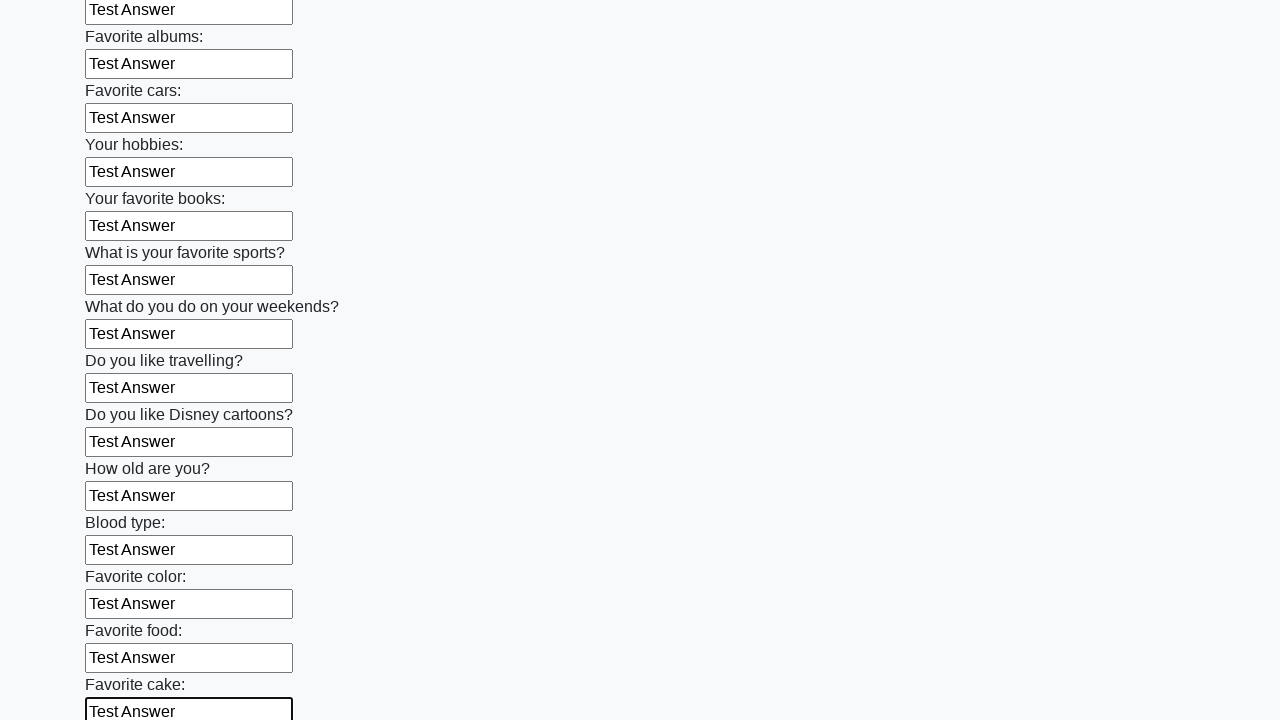

Filled an input field with 'Test Answer' on input >> nth=22
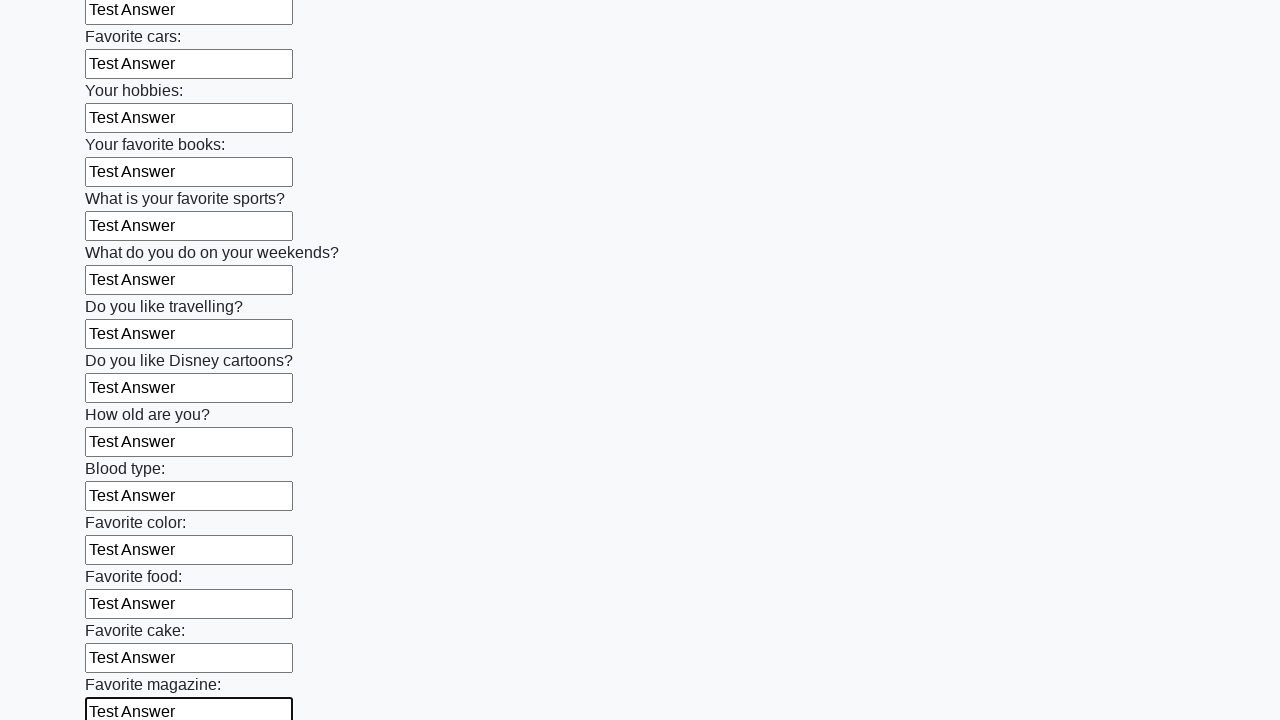

Filled an input field with 'Test Answer' on input >> nth=23
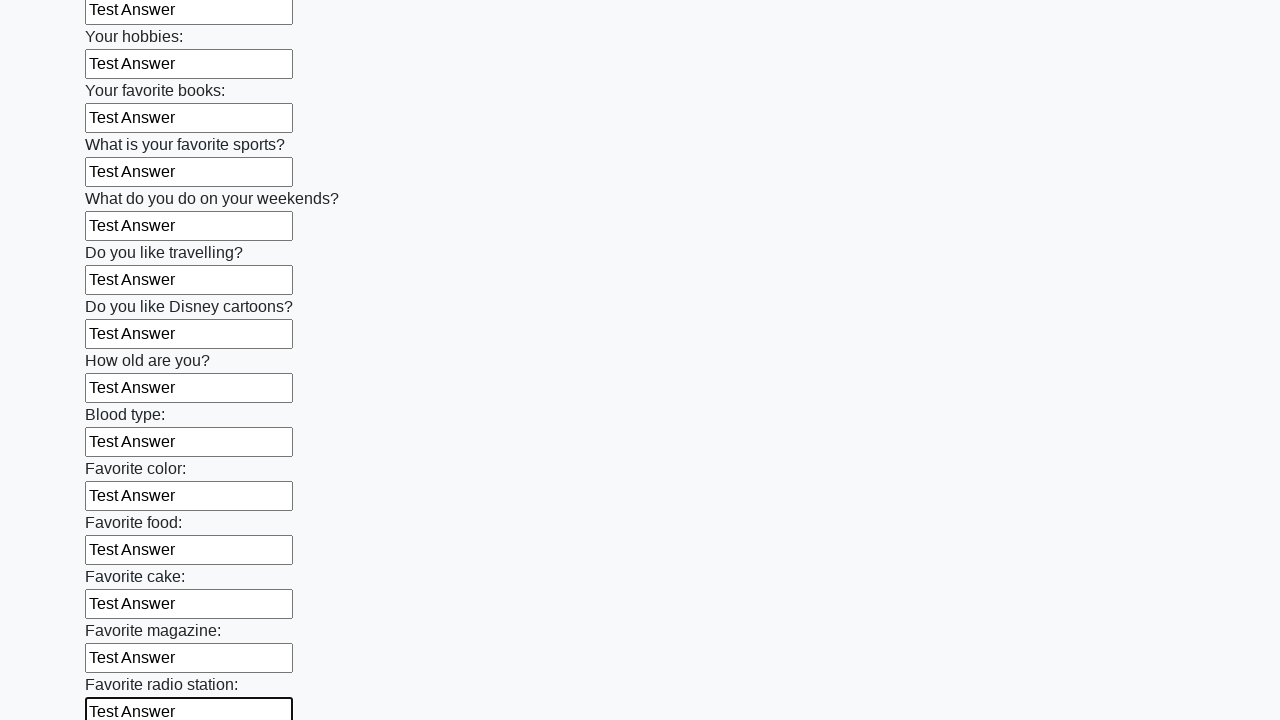

Filled an input field with 'Test Answer' on input >> nth=24
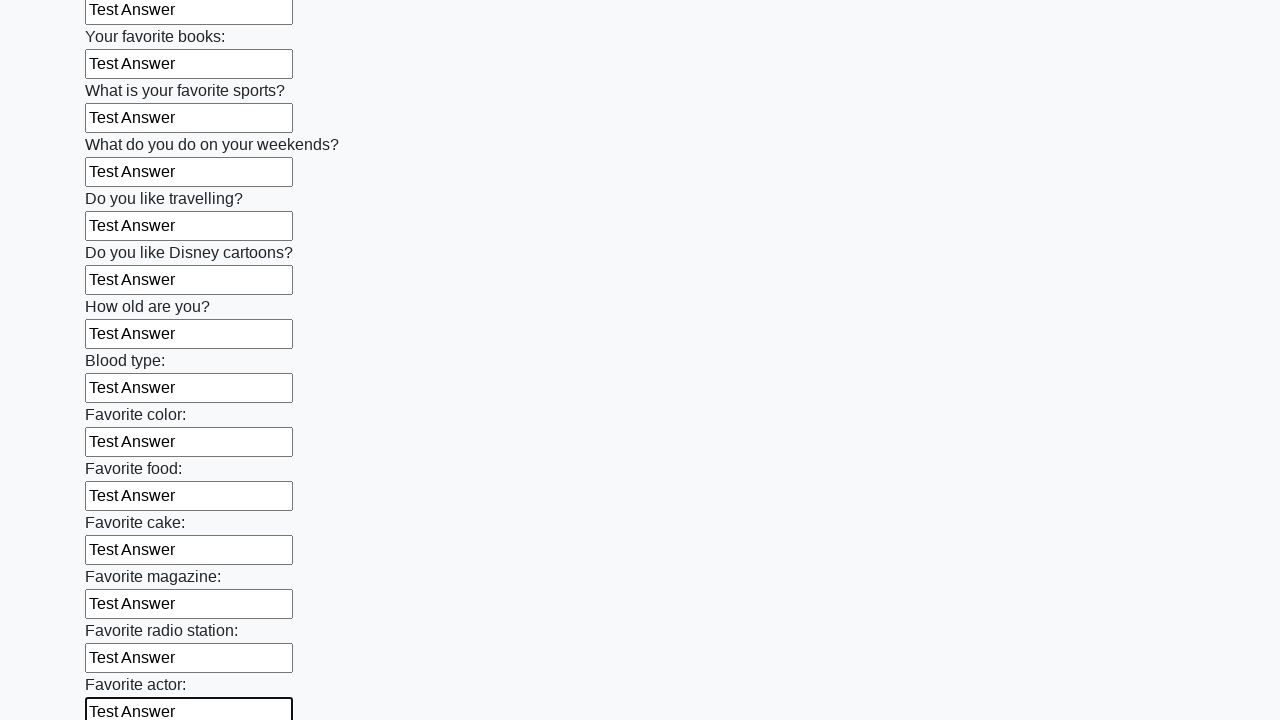

Filled an input field with 'Test Answer' on input >> nth=25
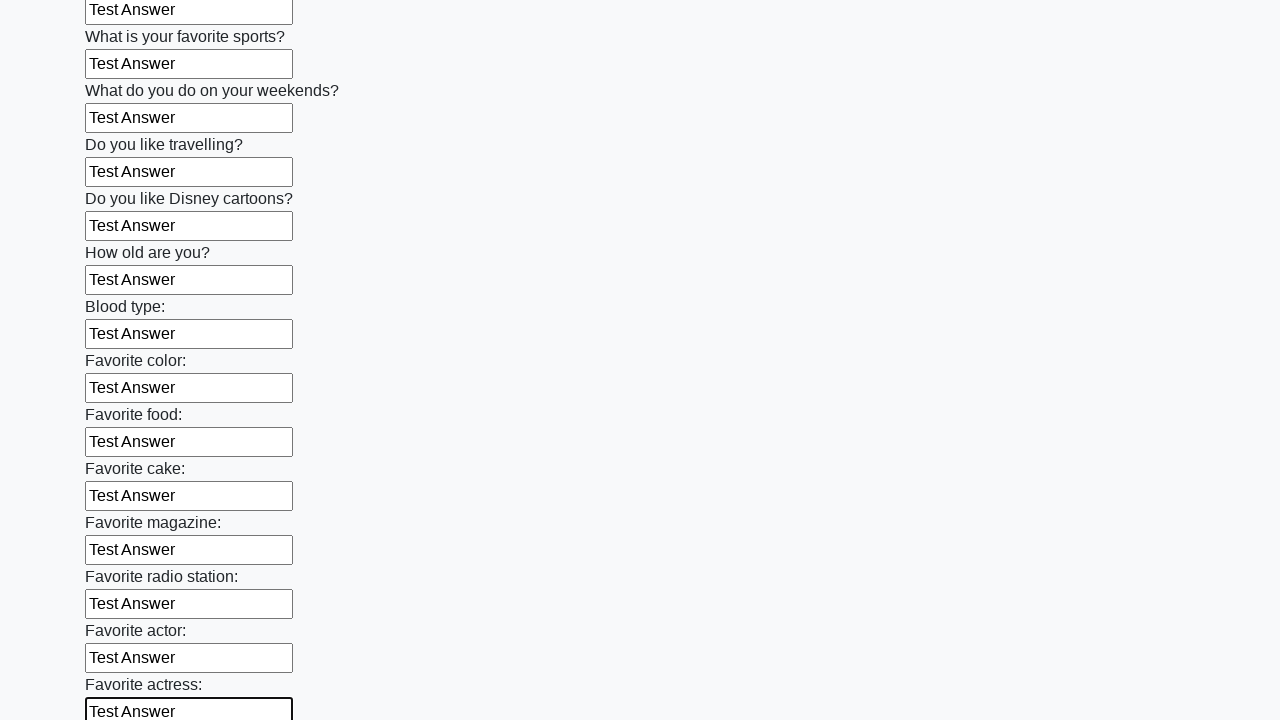

Filled an input field with 'Test Answer' on input >> nth=26
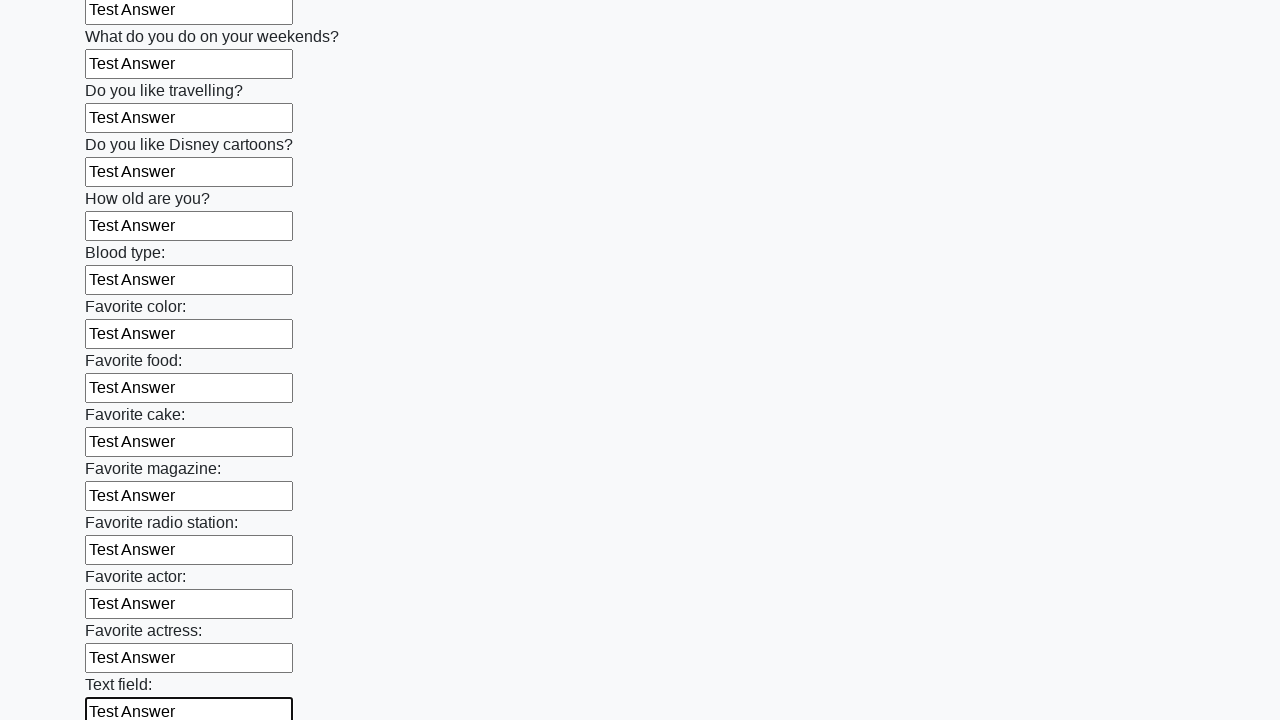

Filled an input field with 'Test Answer' on input >> nth=27
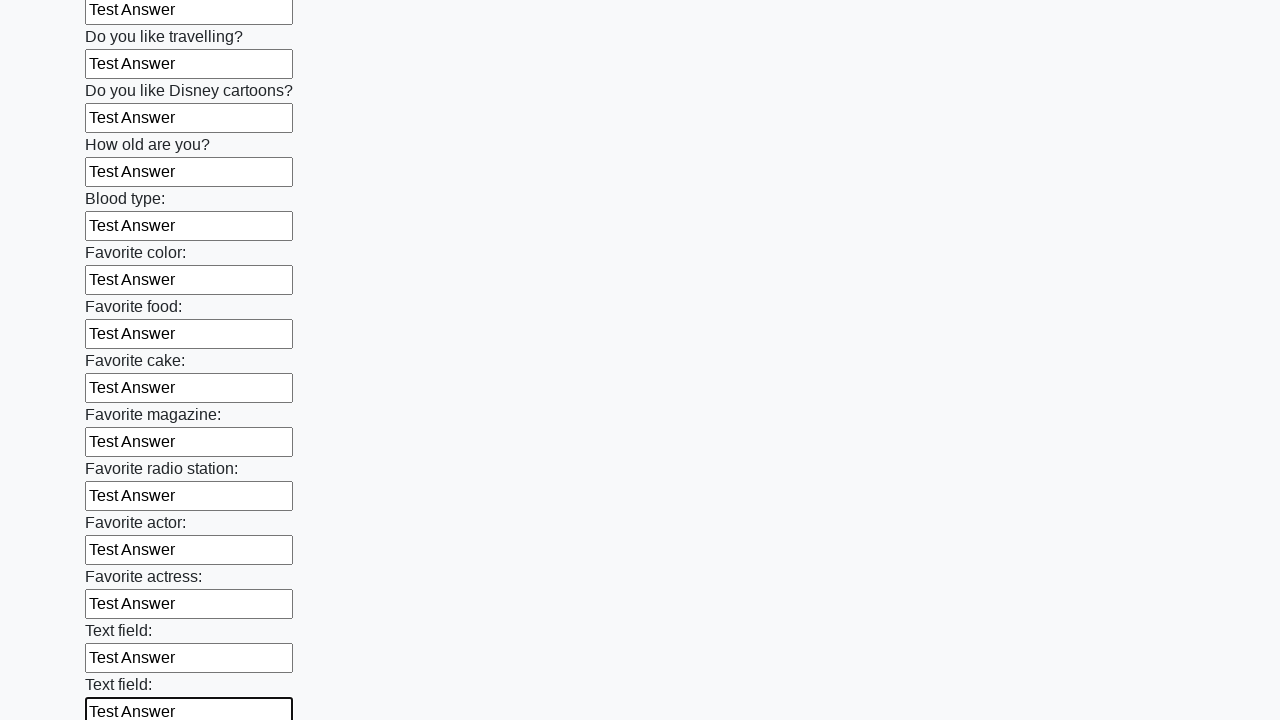

Filled an input field with 'Test Answer' on input >> nth=28
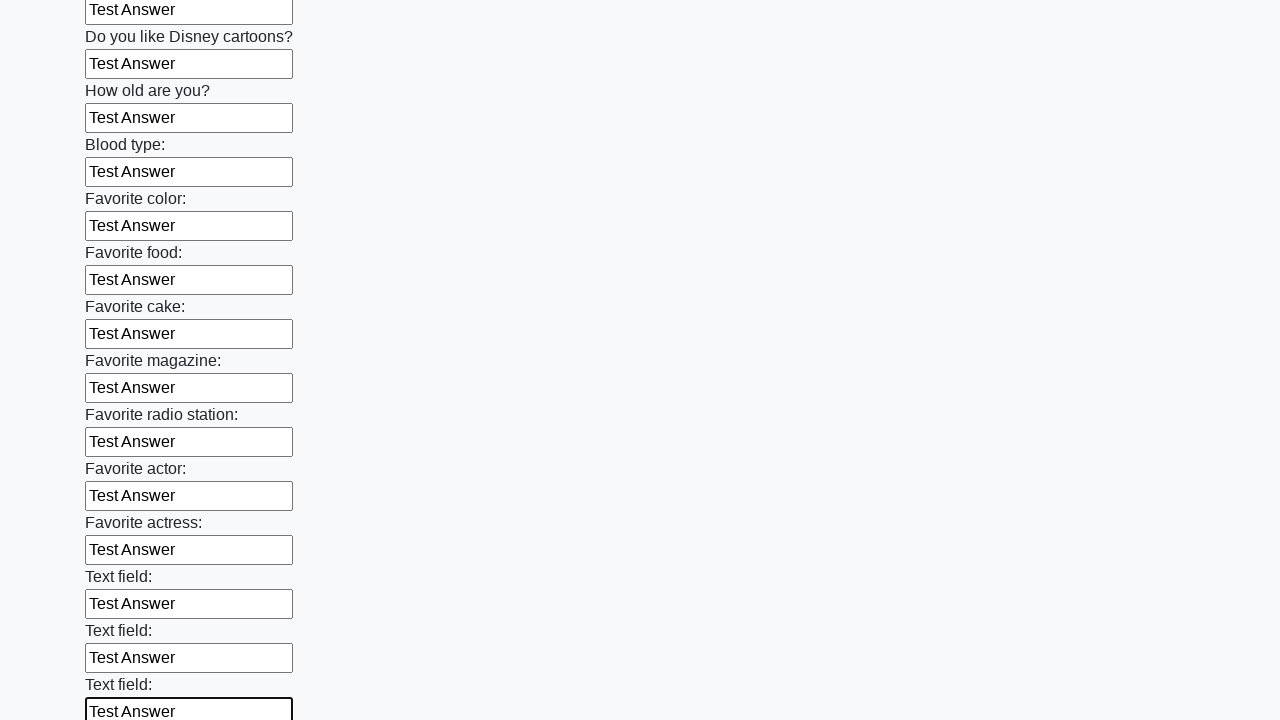

Filled an input field with 'Test Answer' on input >> nth=29
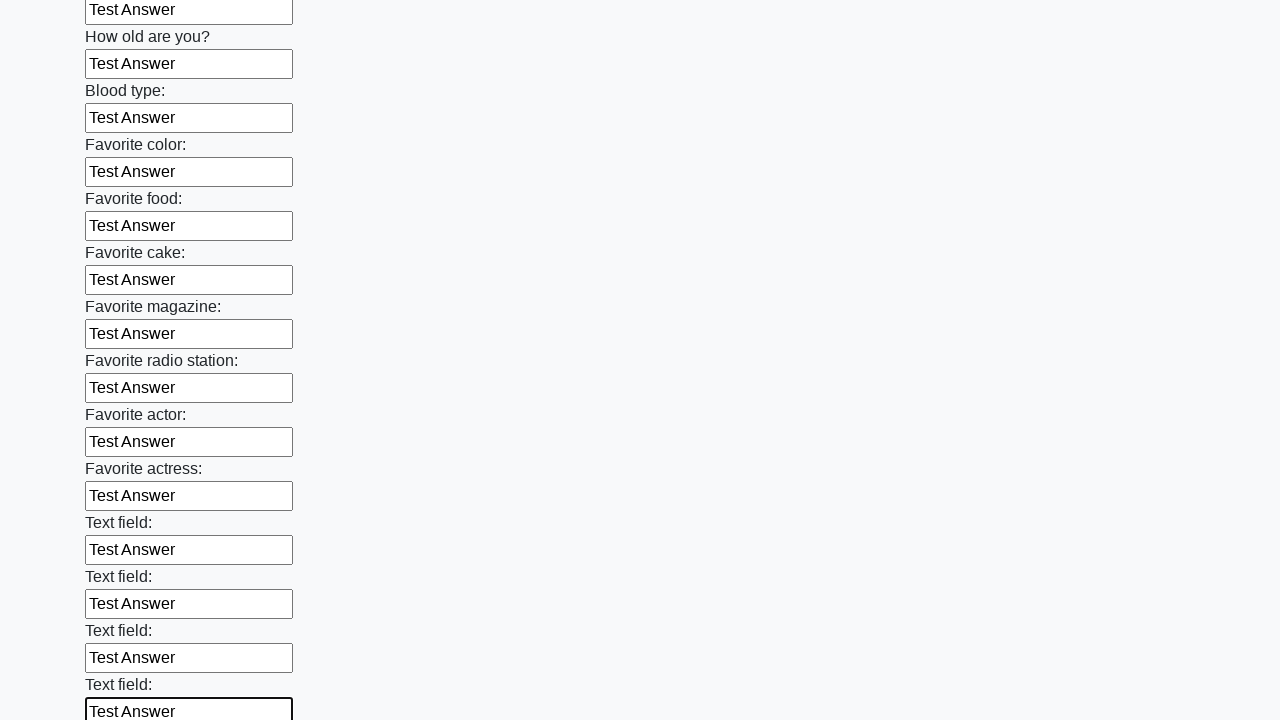

Filled an input field with 'Test Answer' on input >> nth=30
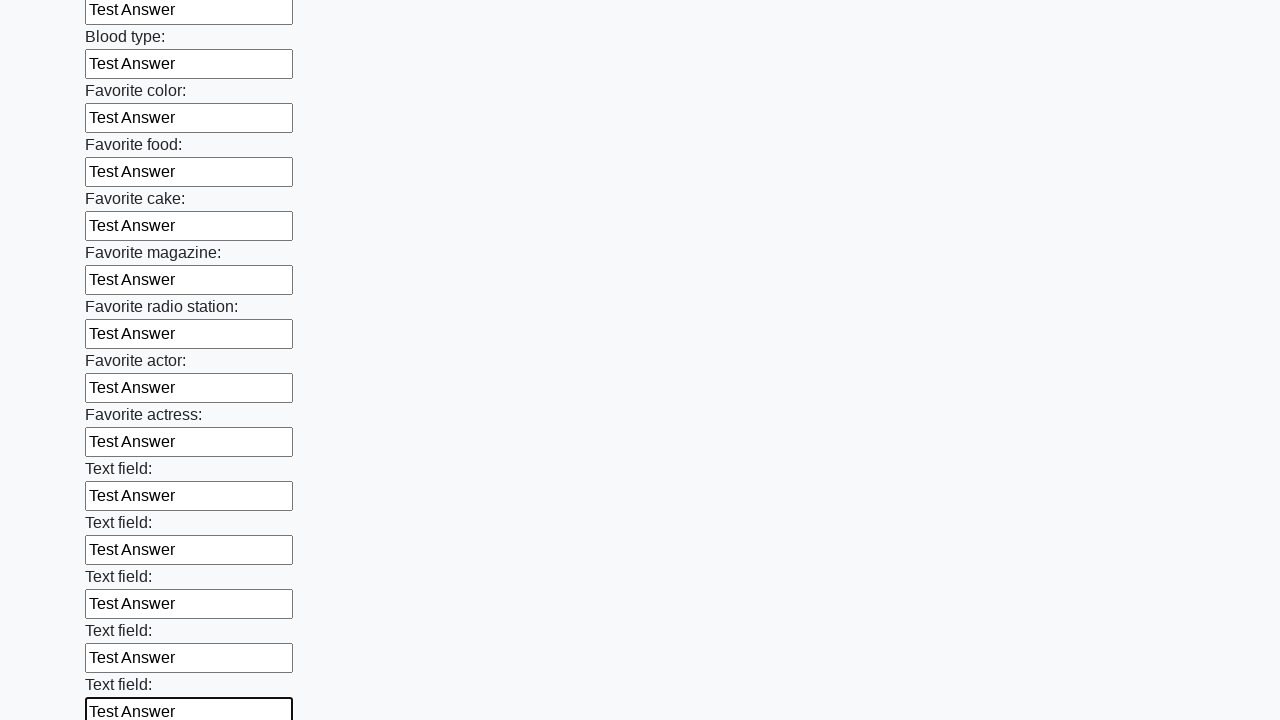

Filled an input field with 'Test Answer' on input >> nth=31
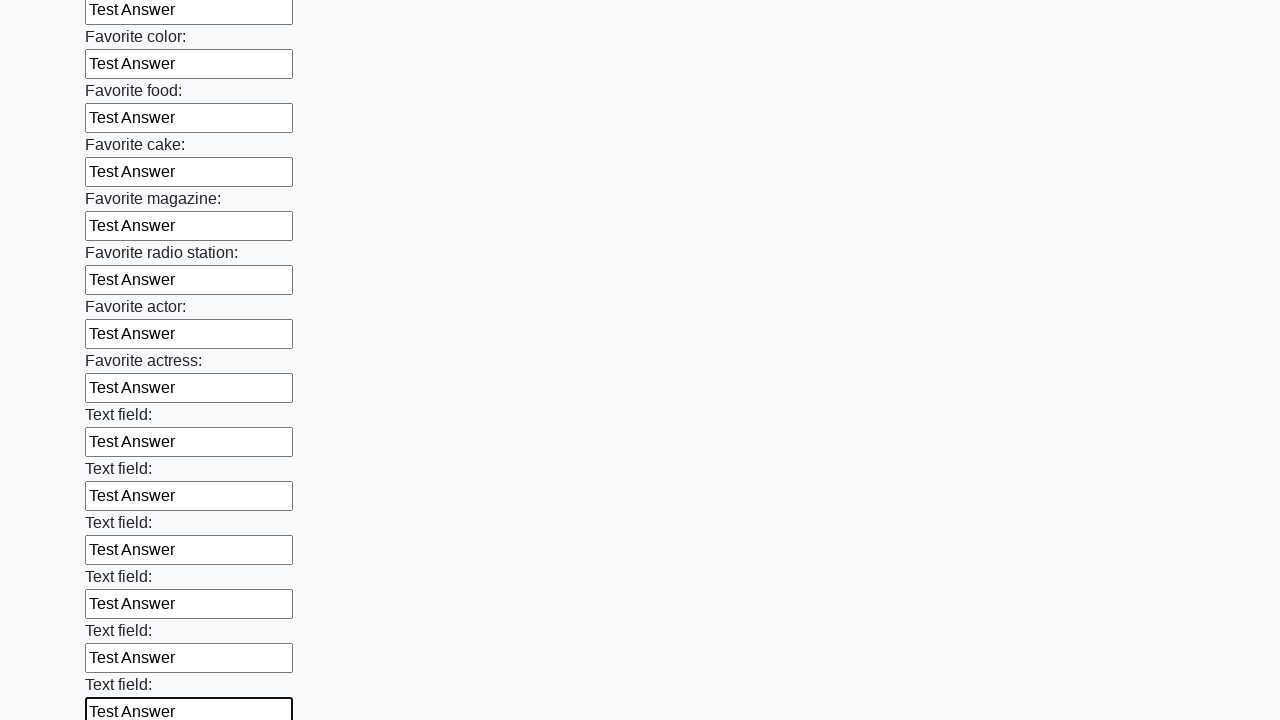

Filled an input field with 'Test Answer' on input >> nth=32
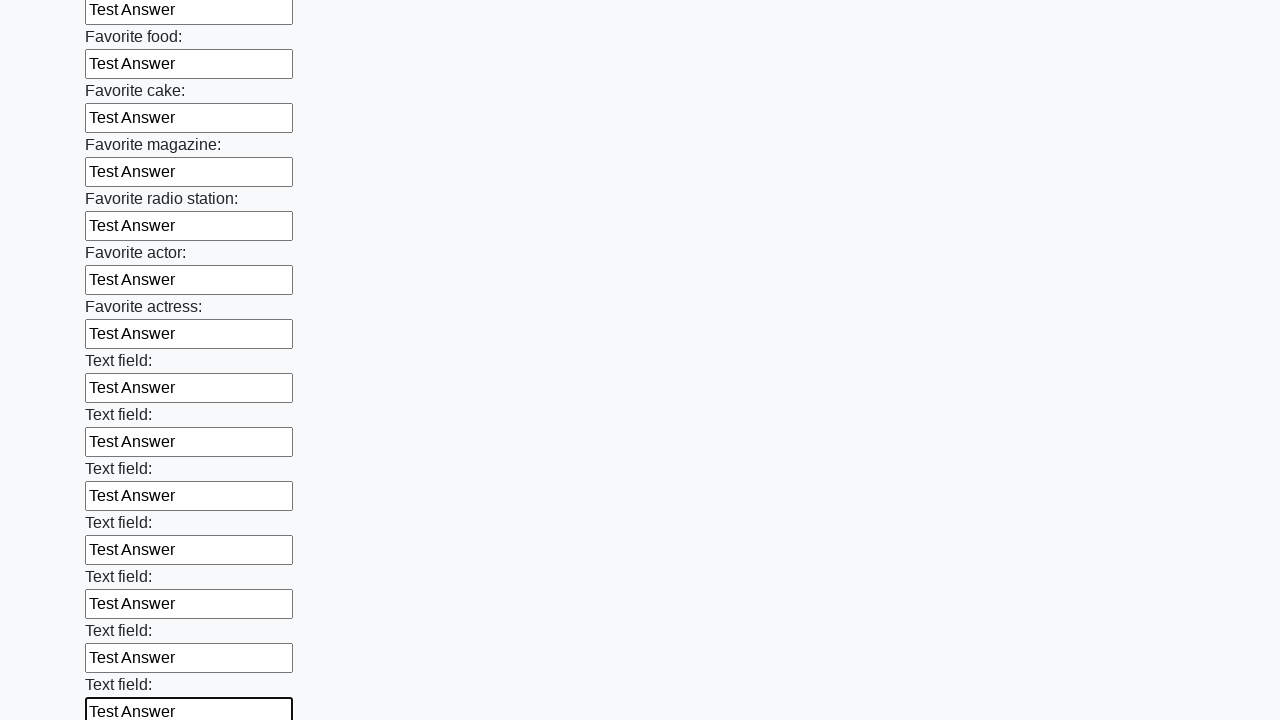

Filled an input field with 'Test Answer' on input >> nth=33
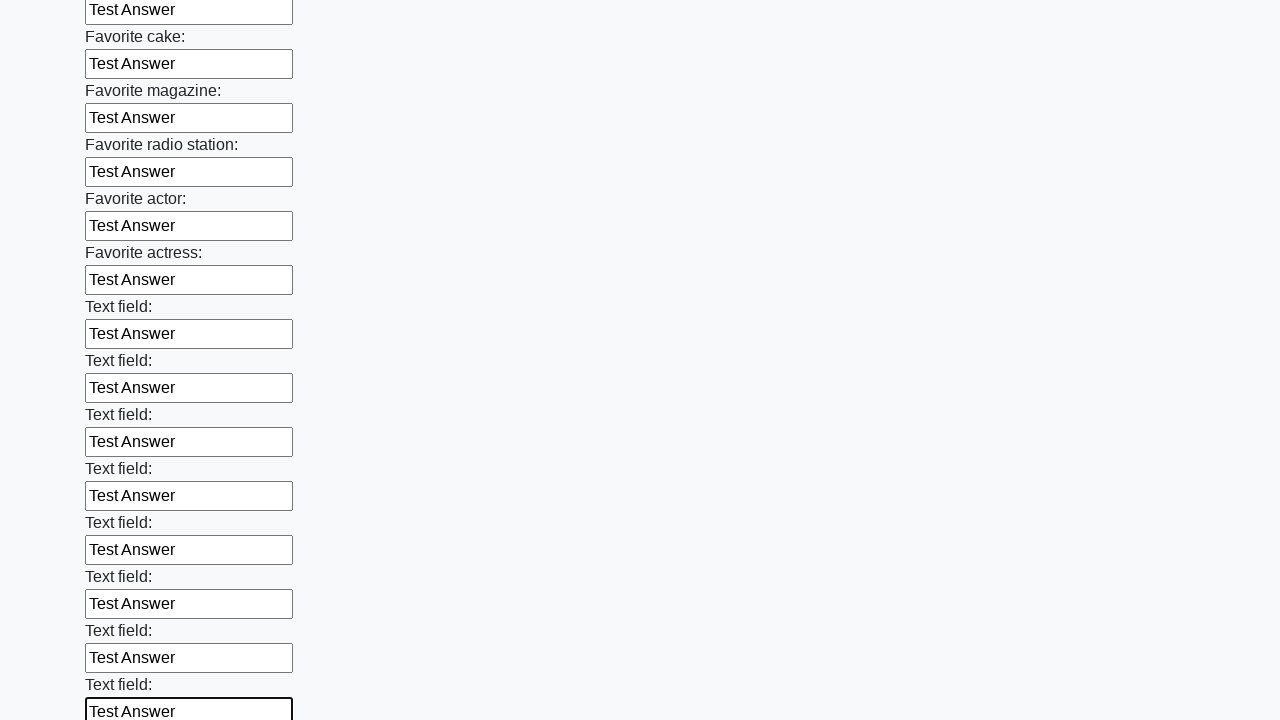

Filled an input field with 'Test Answer' on input >> nth=34
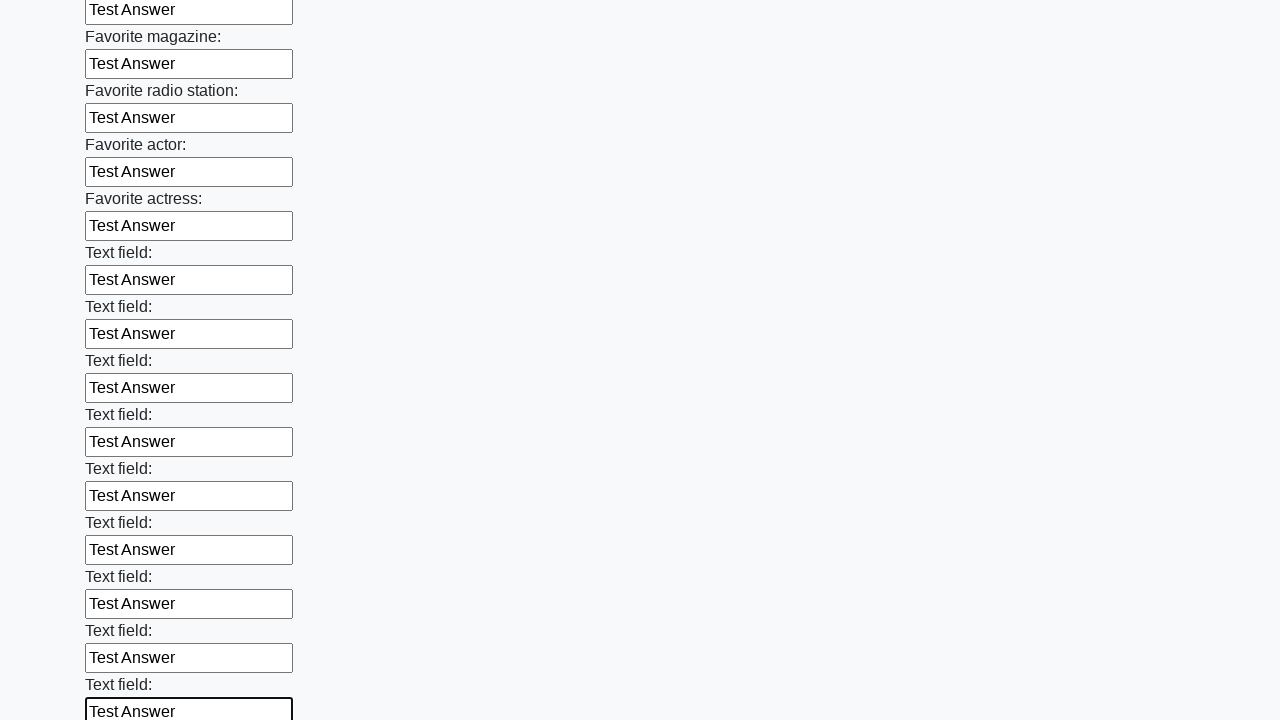

Filled an input field with 'Test Answer' on input >> nth=35
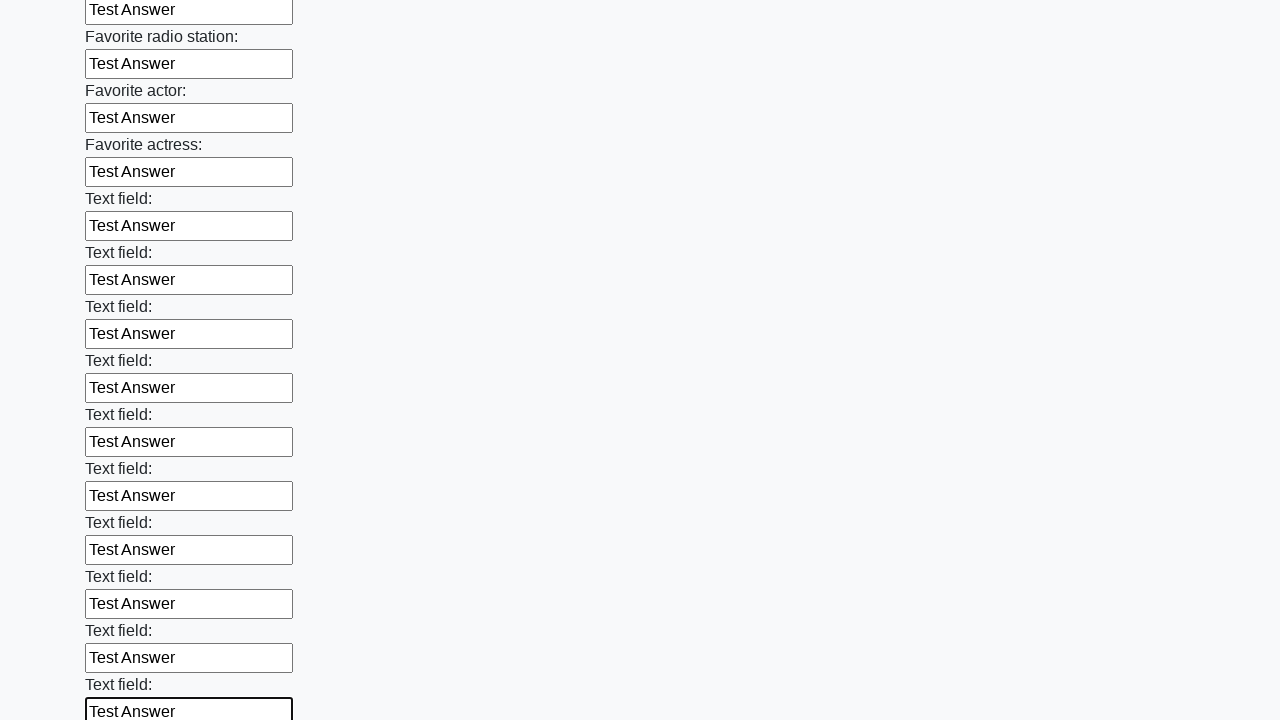

Filled an input field with 'Test Answer' on input >> nth=36
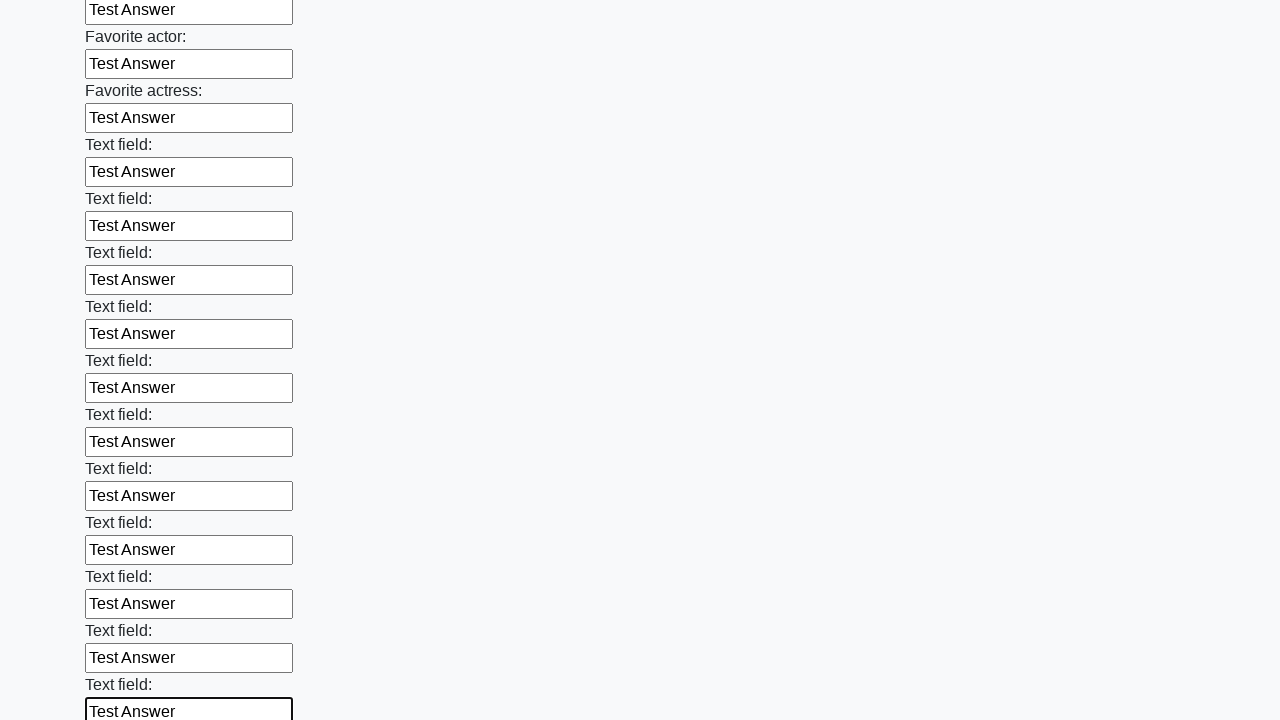

Filled an input field with 'Test Answer' on input >> nth=37
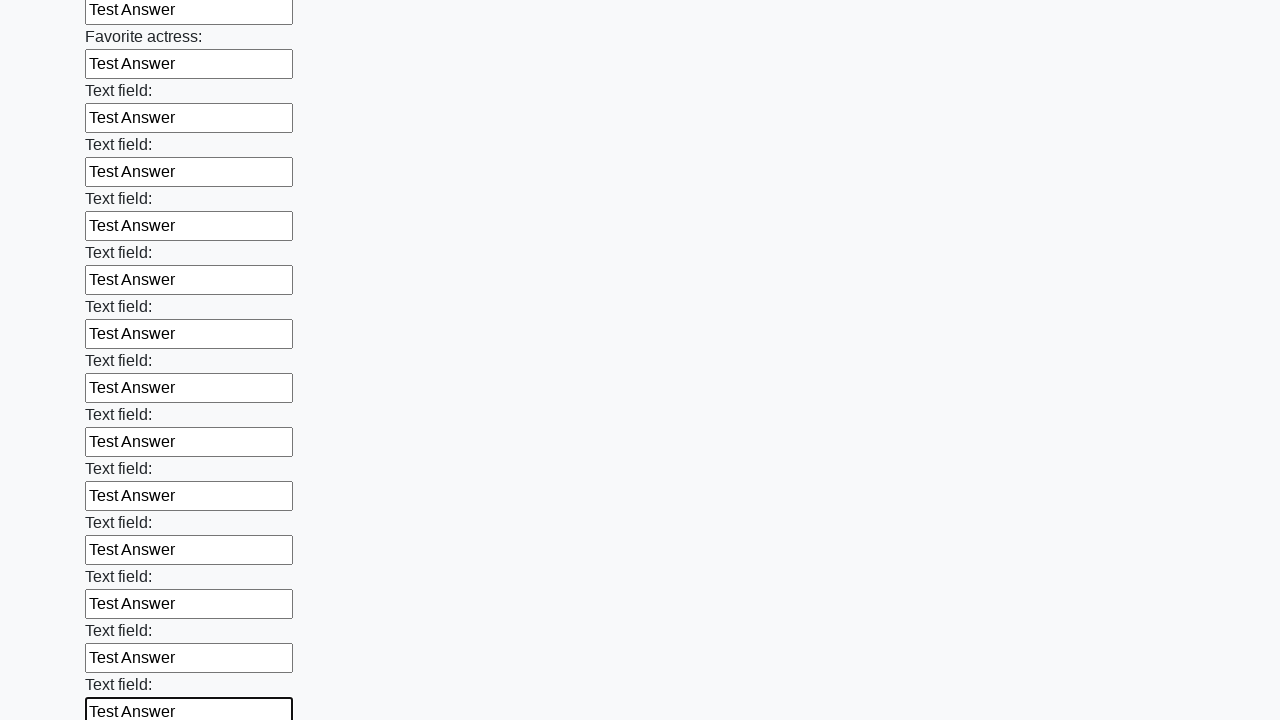

Filled an input field with 'Test Answer' on input >> nth=38
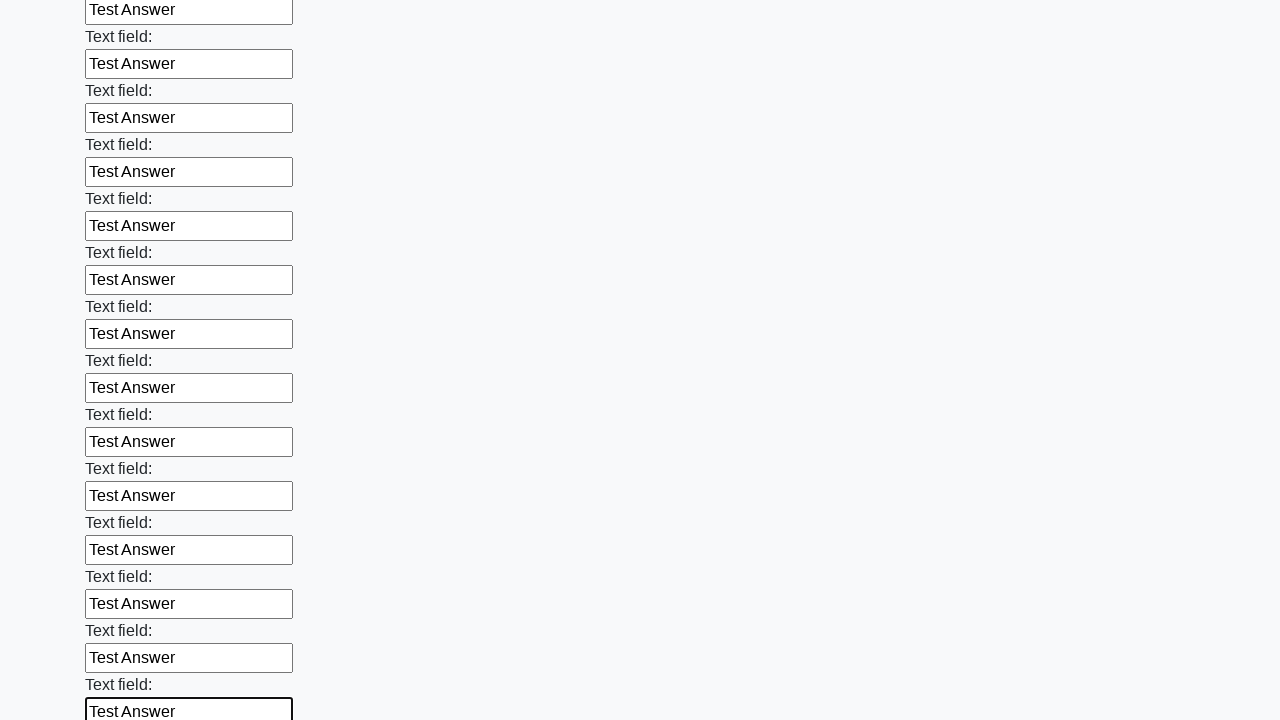

Filled an input field with 'Test Answer' on input >> nth=39
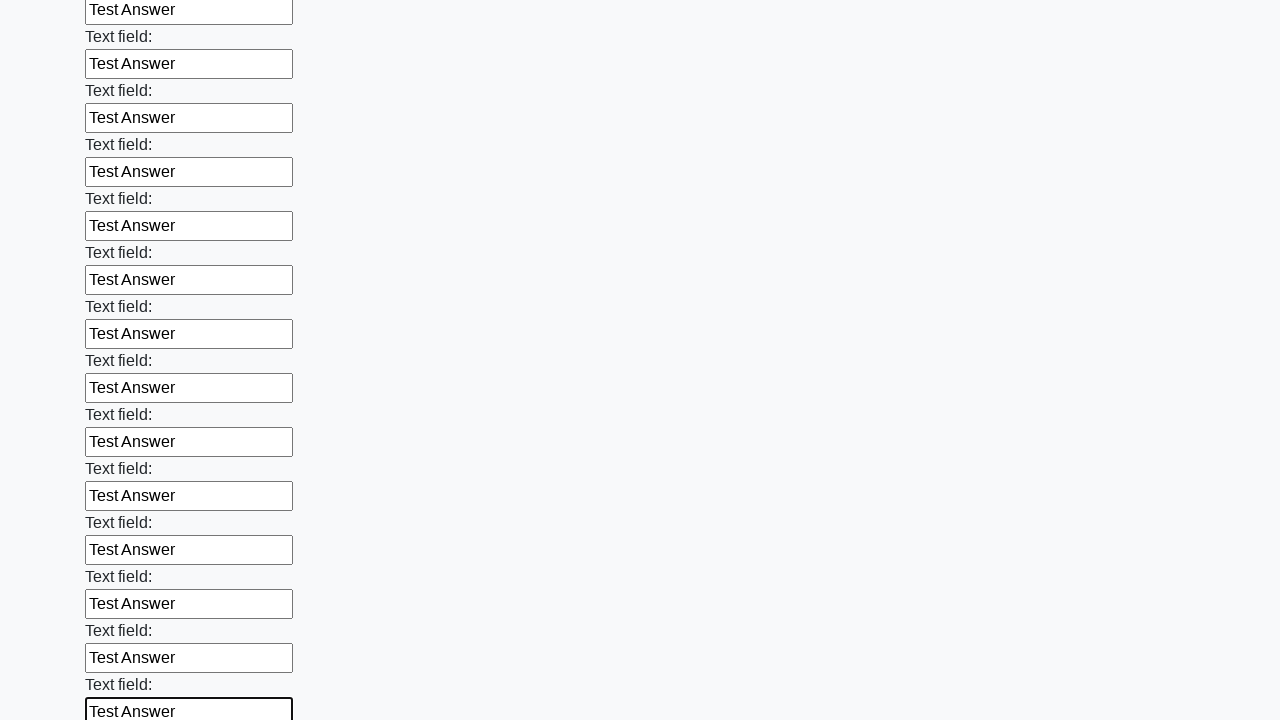

Filled an input field with 'Test Answer' on input >> nth=40
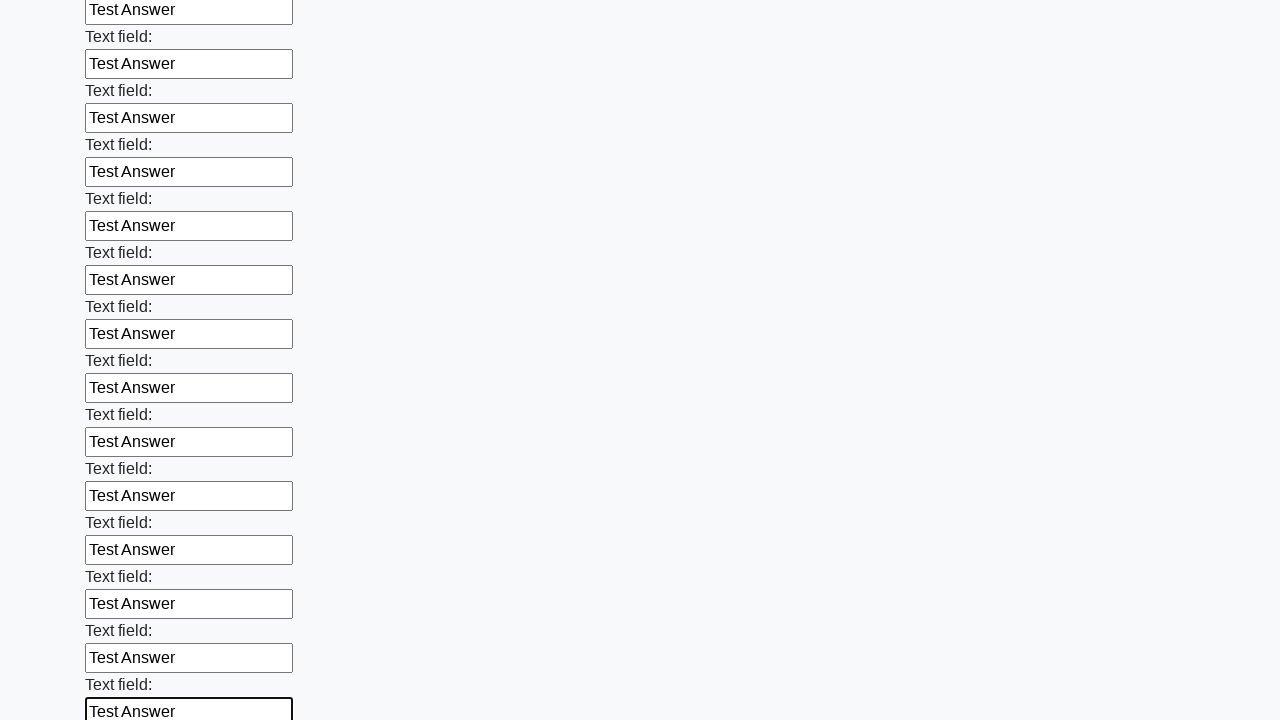

Filled an input field with 'Test Answer' on input >> nth=41
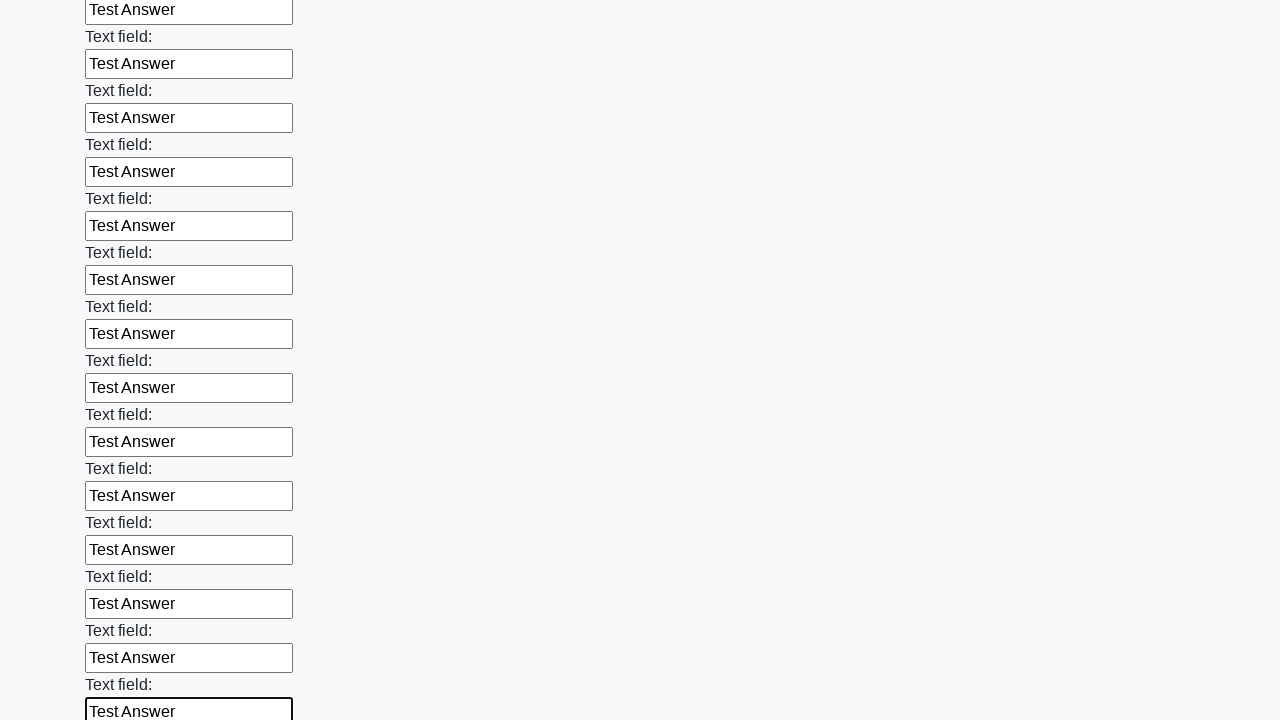

Filled an input field with 'Test Answer' on input >> nth=42
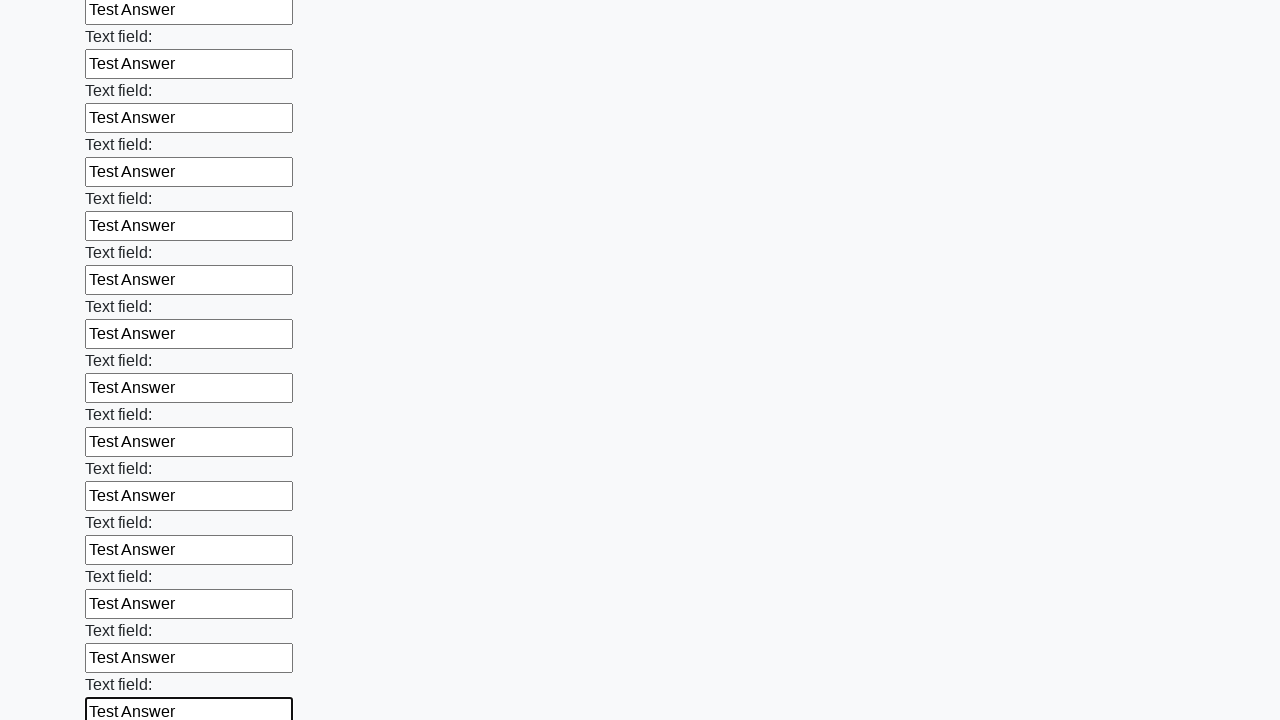

Filled an input field with 'Test Answer' on input >> nth=43
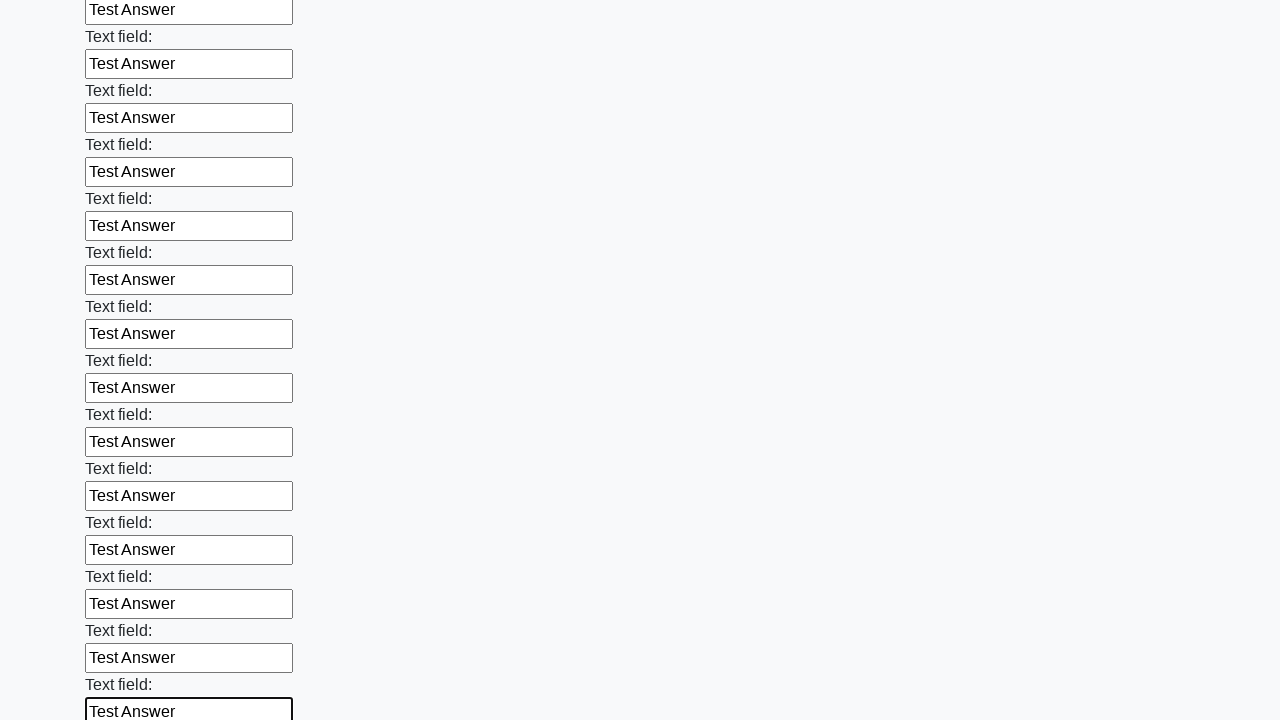

Filled an input field with 'Test Answer' on input >> nth=44
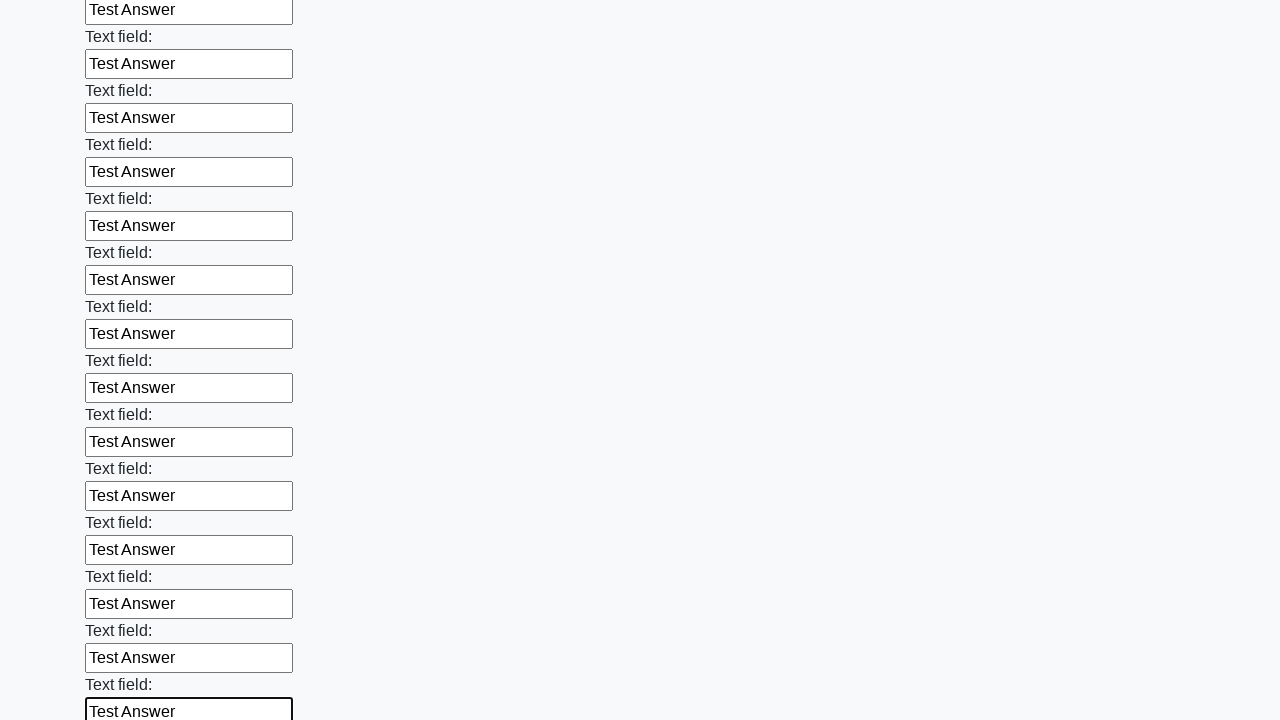

Filled an input field with 'Test Answer' on input >> nth=45
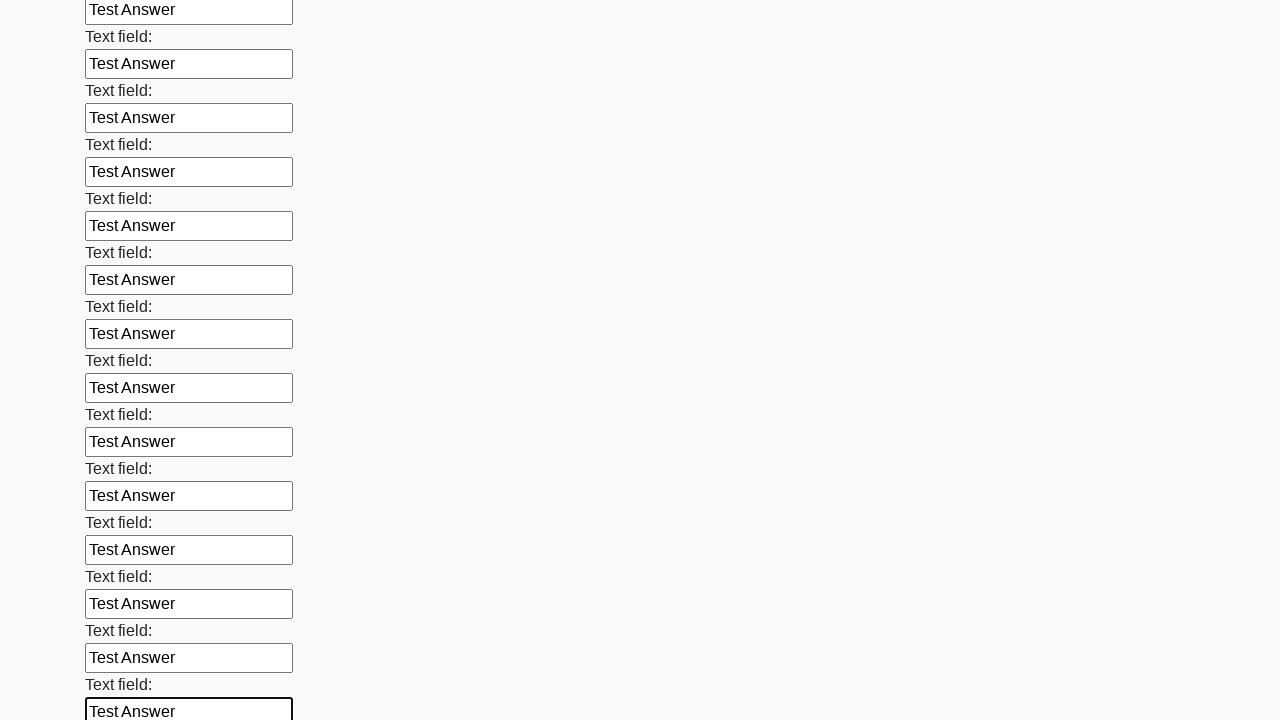

Filled an input field with 'Test Answer' on input >> nth=46
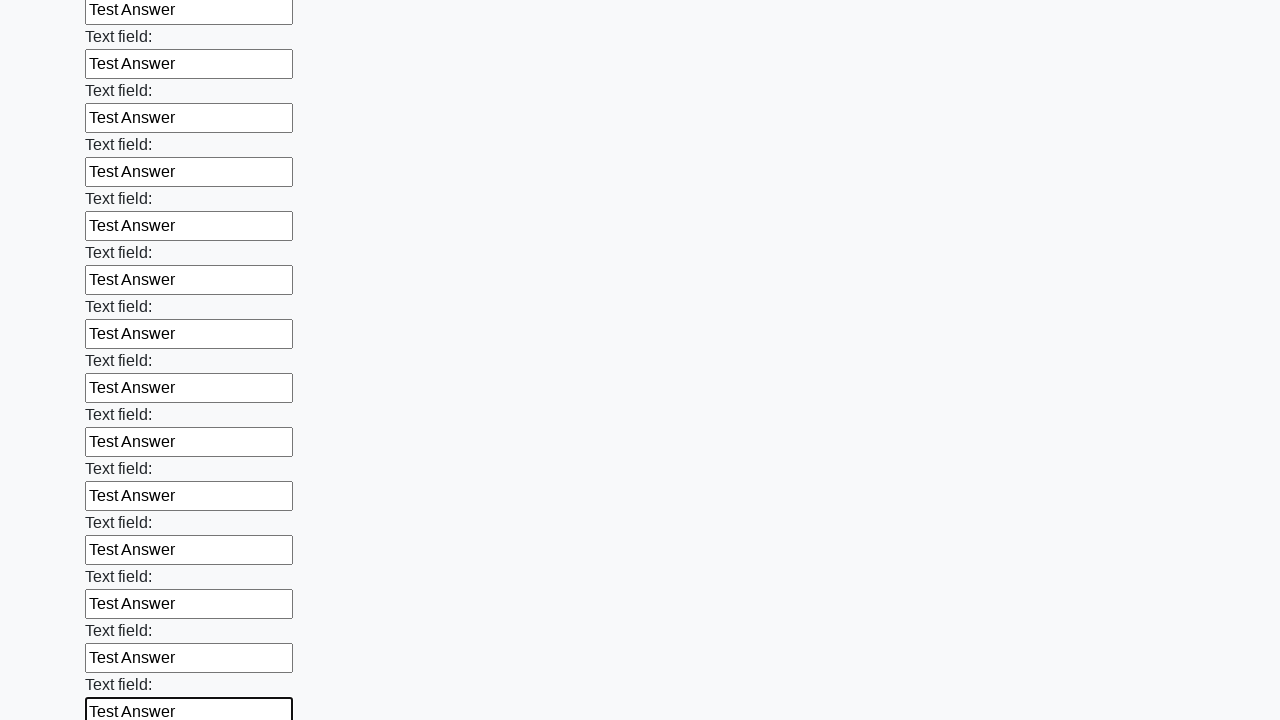

Filled an input field with 'Test Answer' on input >> nth=47
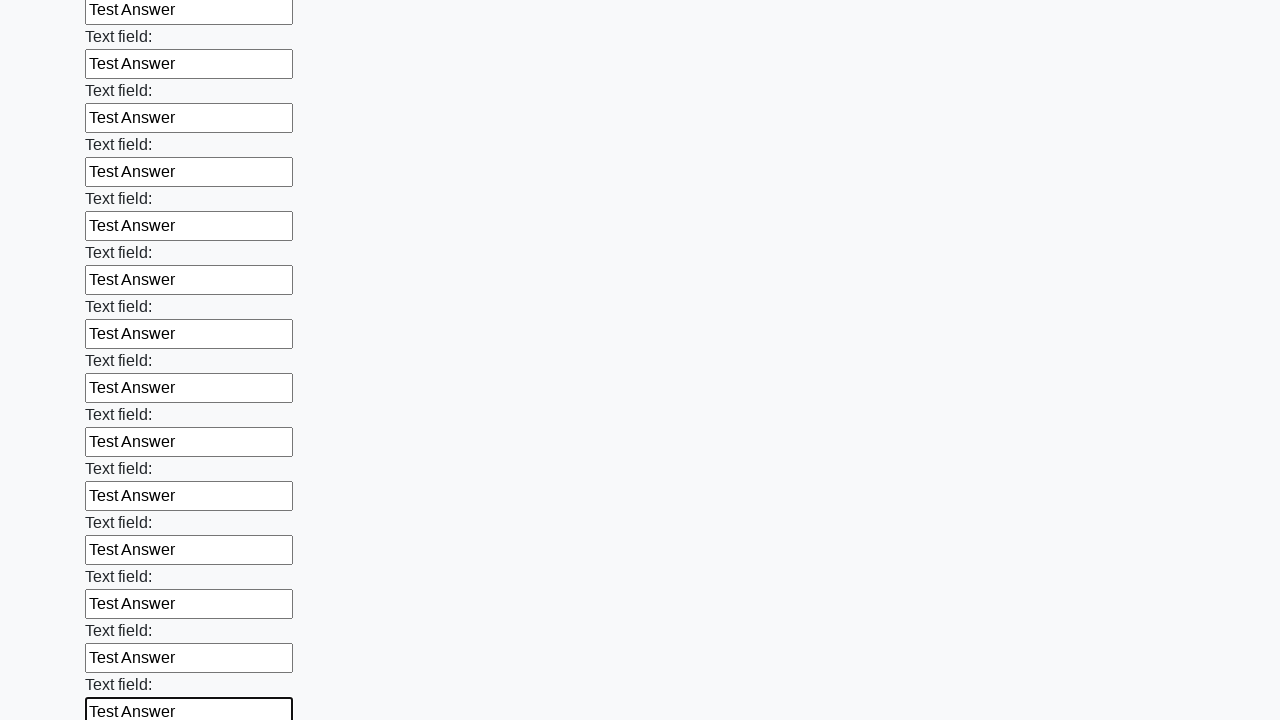

Filled an input field with 'Test Answer' on input >> nth=48
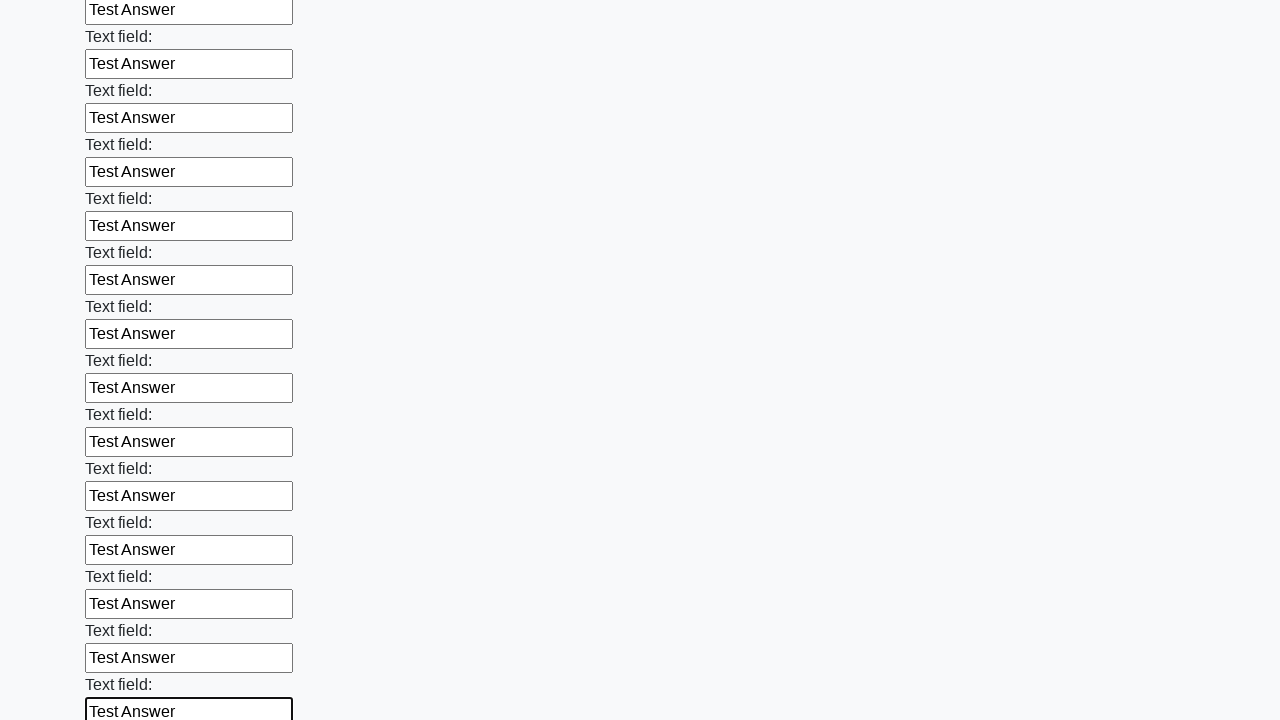

Filled an input field with 'Test Answer' on input >> nth=49
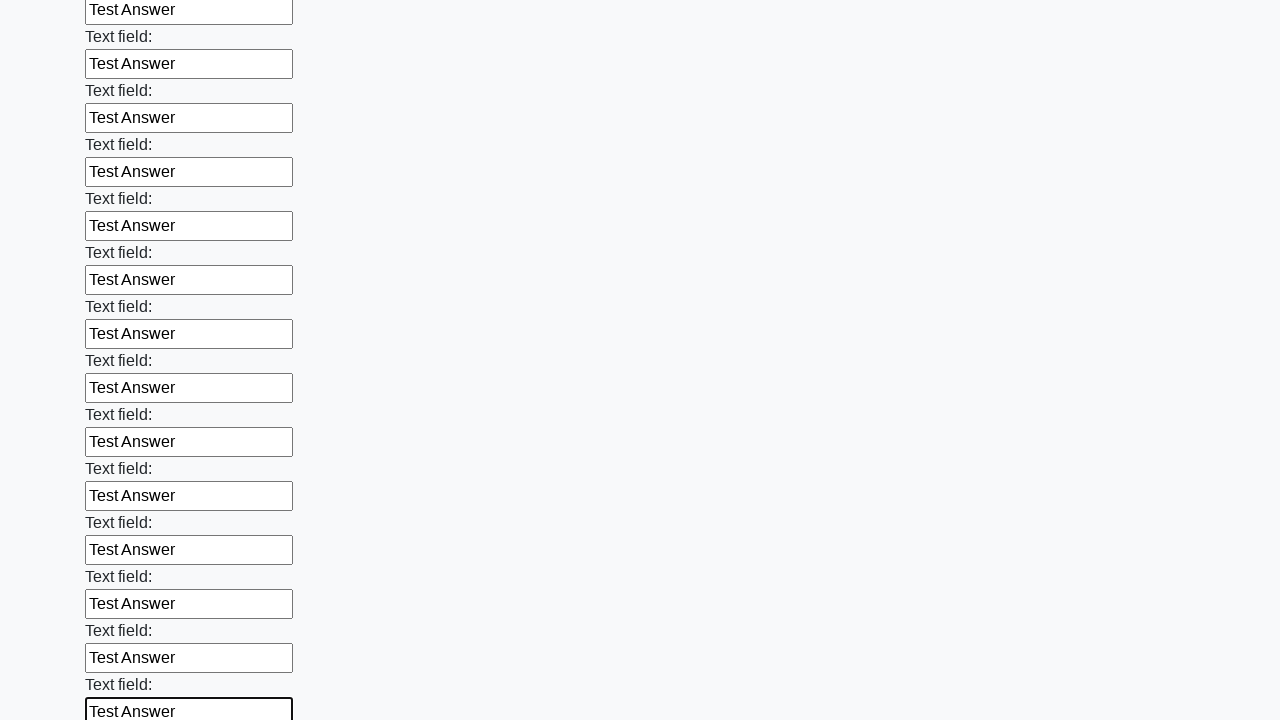

Filled an input field with 'Test Answer' on input >> nth=50
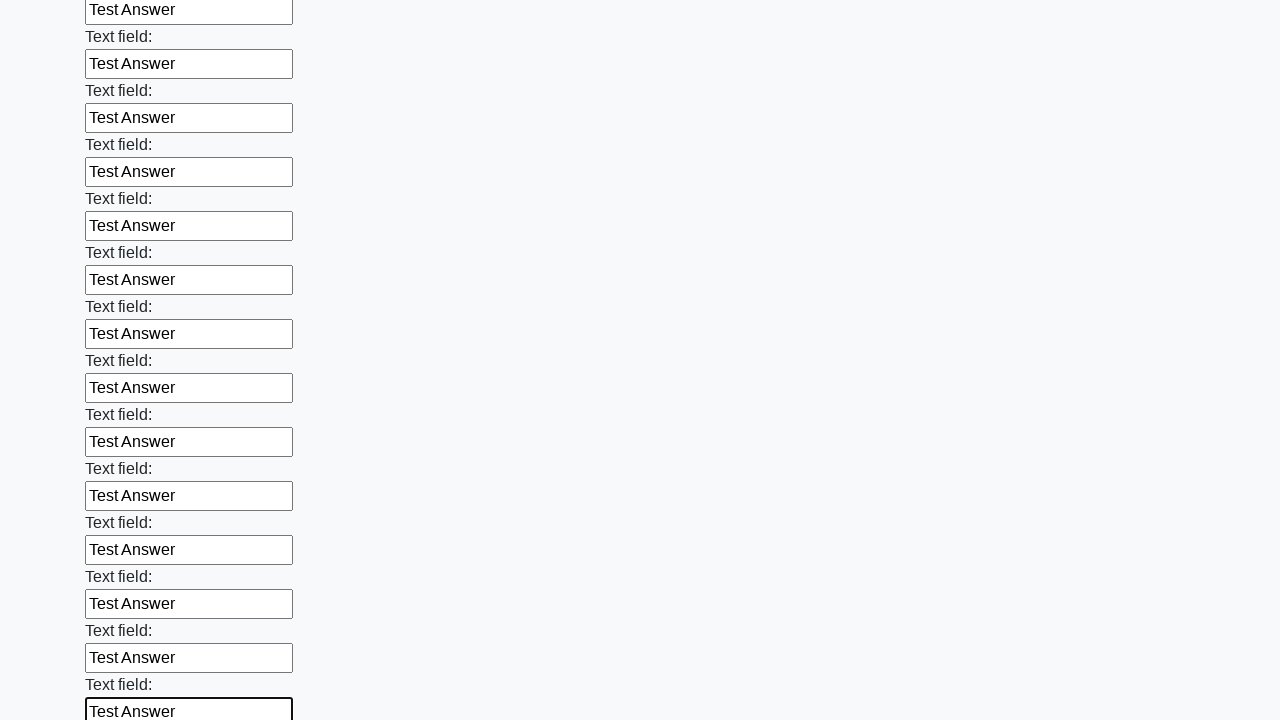

Filled an input field with 'Test Answer' on input >> nth=51
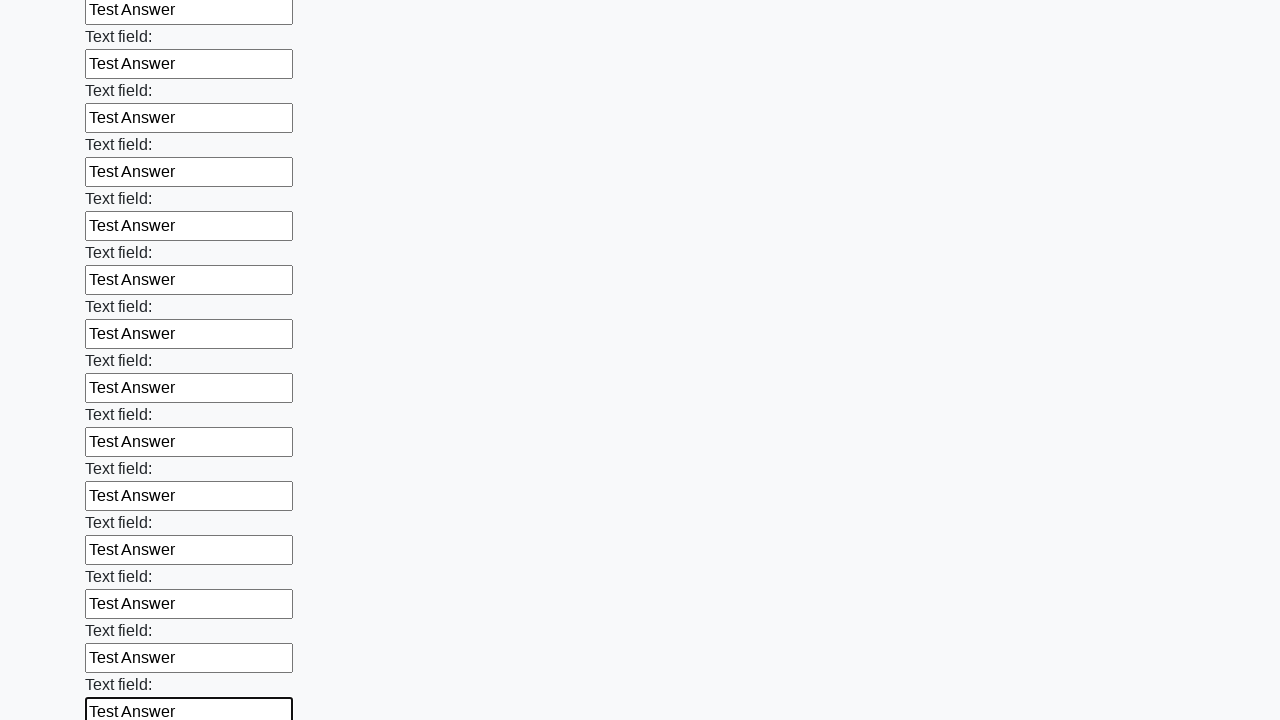

Filled an input field with 'Test Answer' on input >> nth=52
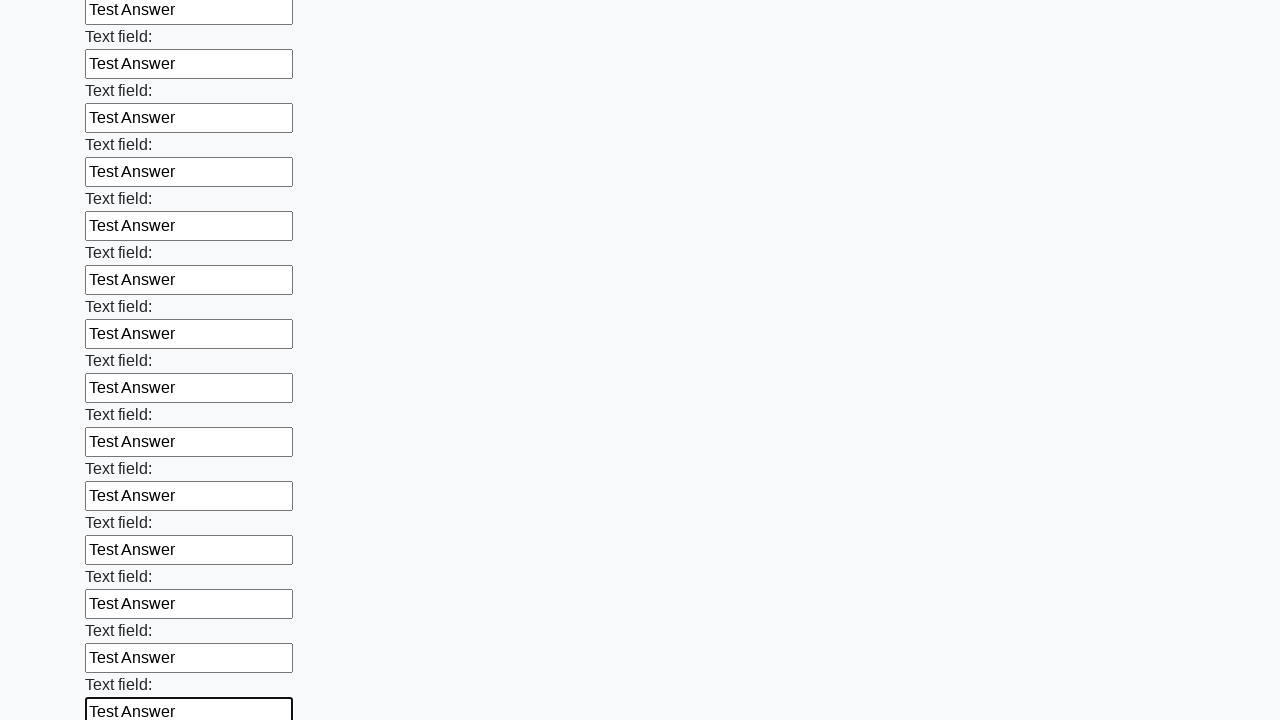

Filled an input field with 'Test Answer' on input >> nth=53
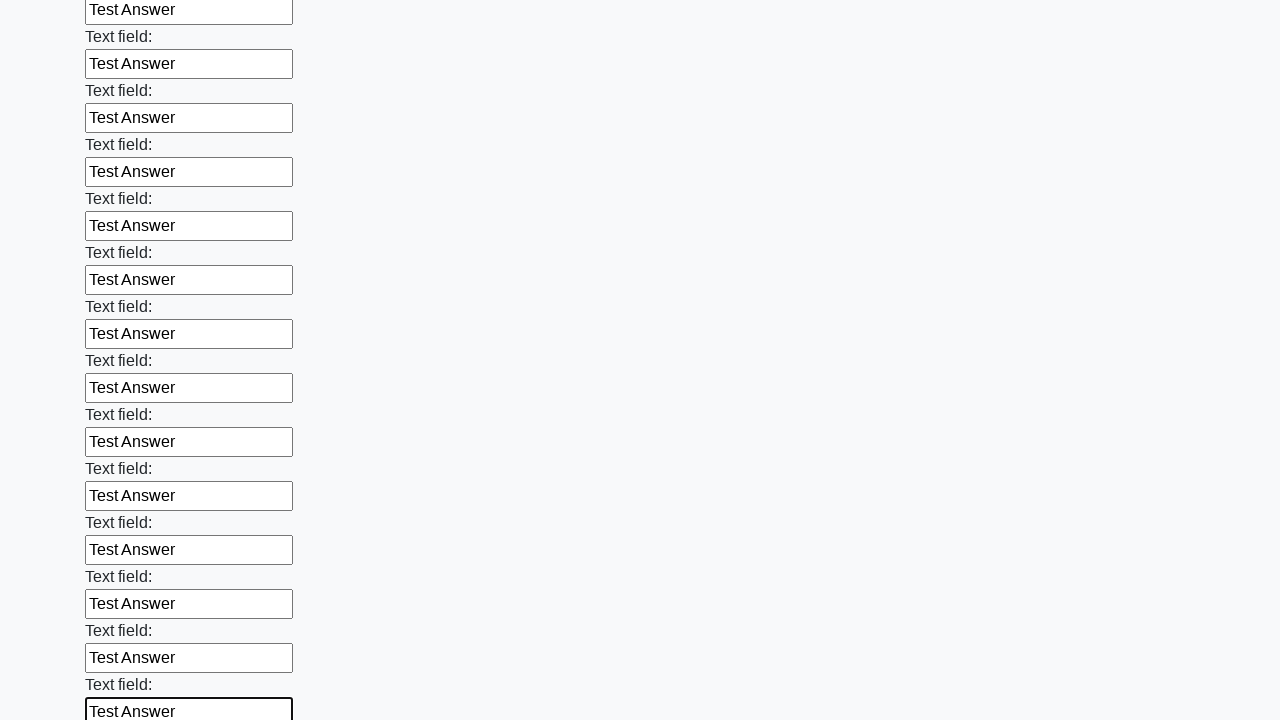

Filled an input field with 'Test Answer' on input >> nth=54
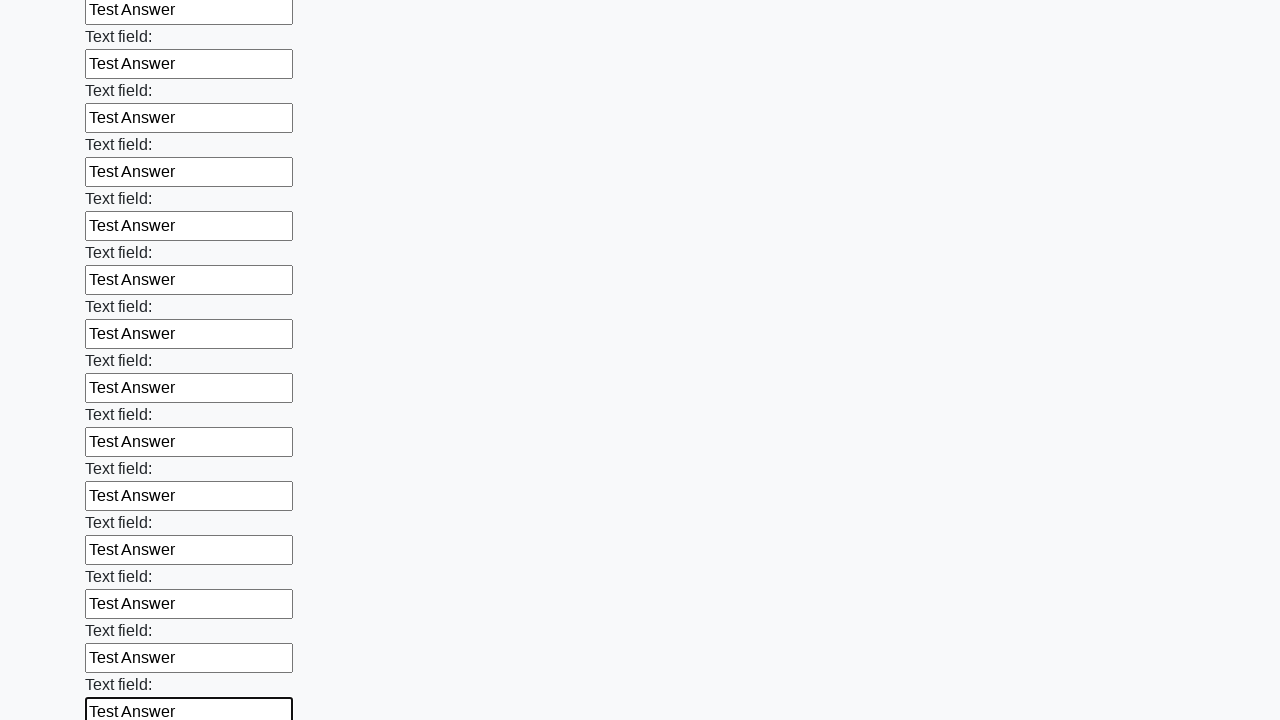

Filled an input field with 'Test Answer' on input >> nth=55
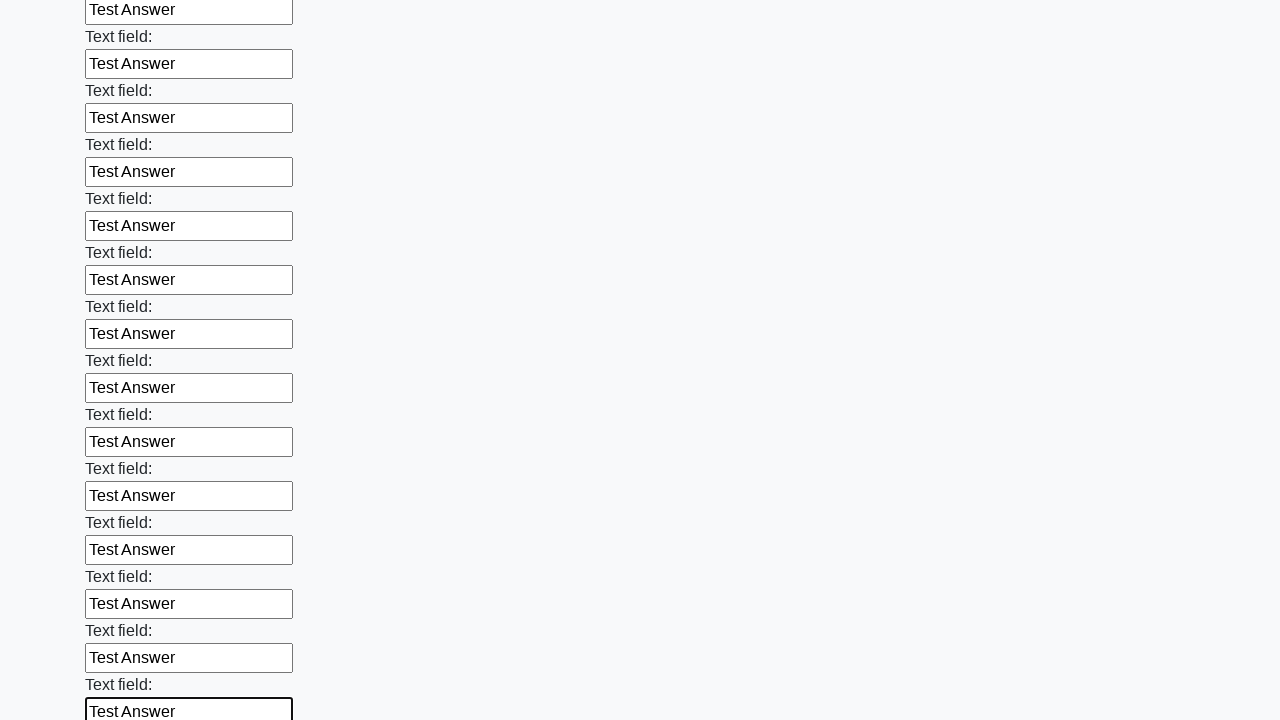

Filled an input field with 'Test Answer' on input >> nth=56
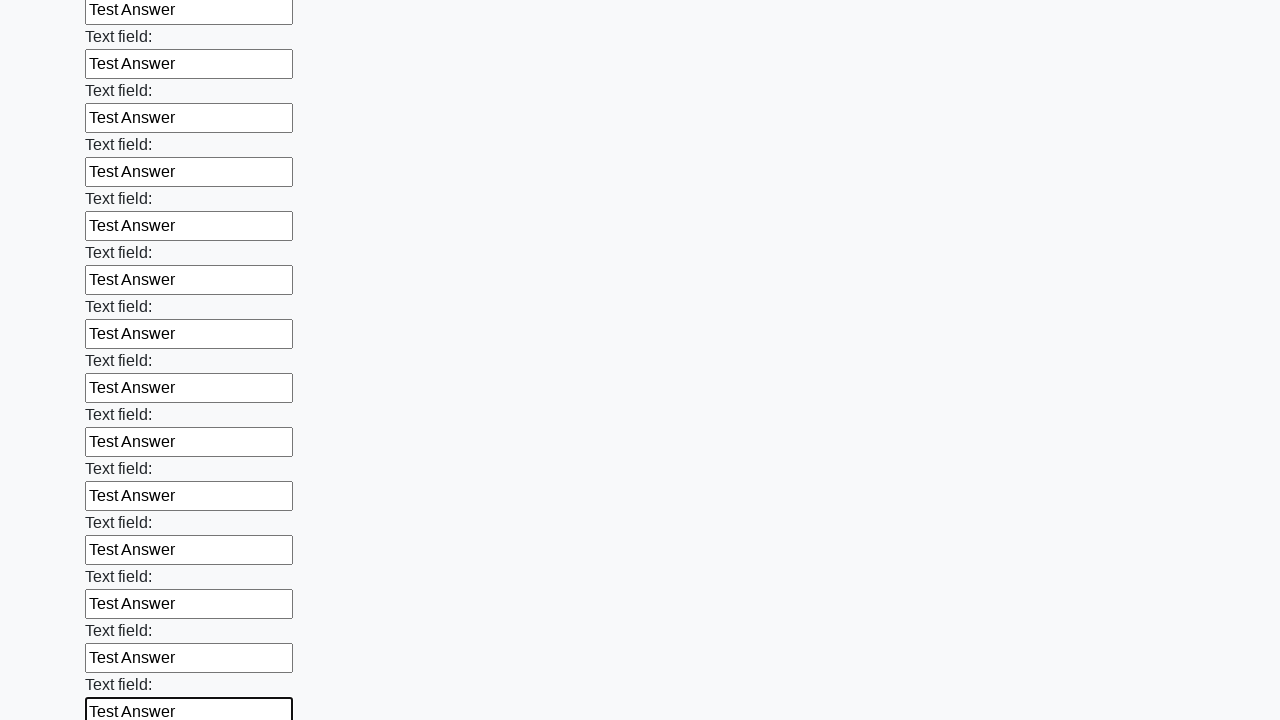

Filled an input field with 'Test Answer' on input >> nth=57
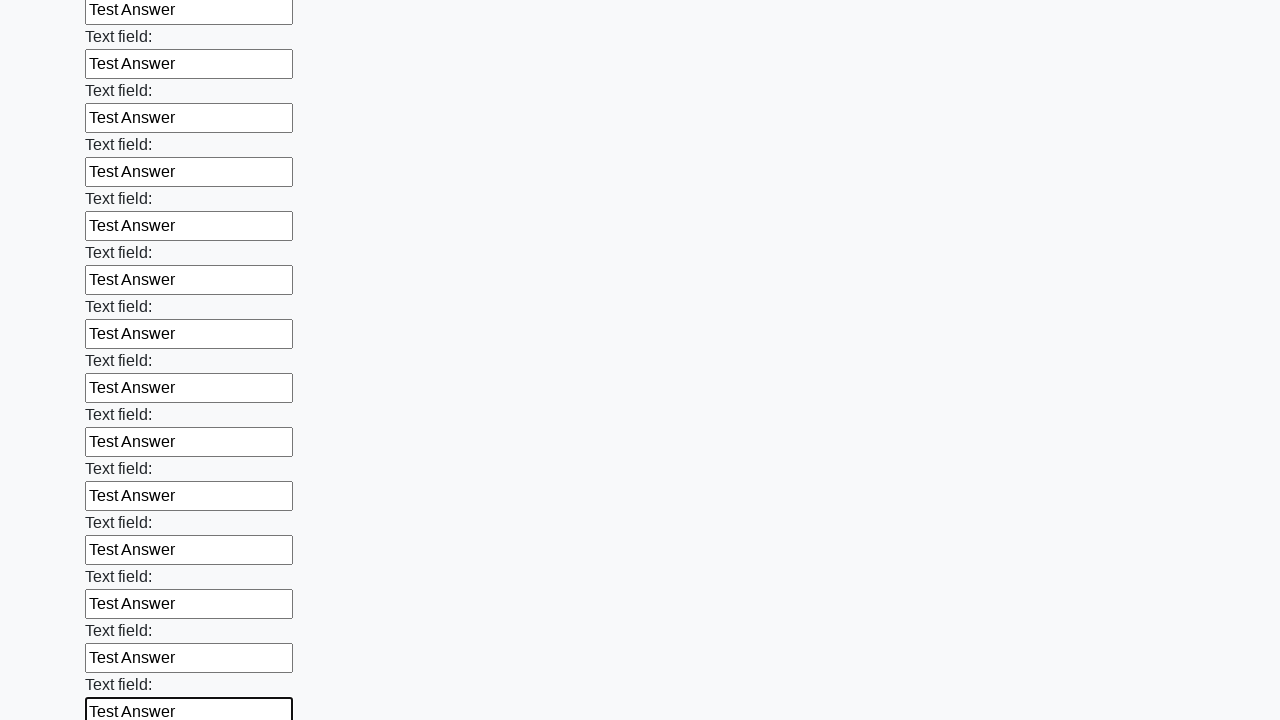

Filled an input field with 'Test Answer' on input >> nth=58
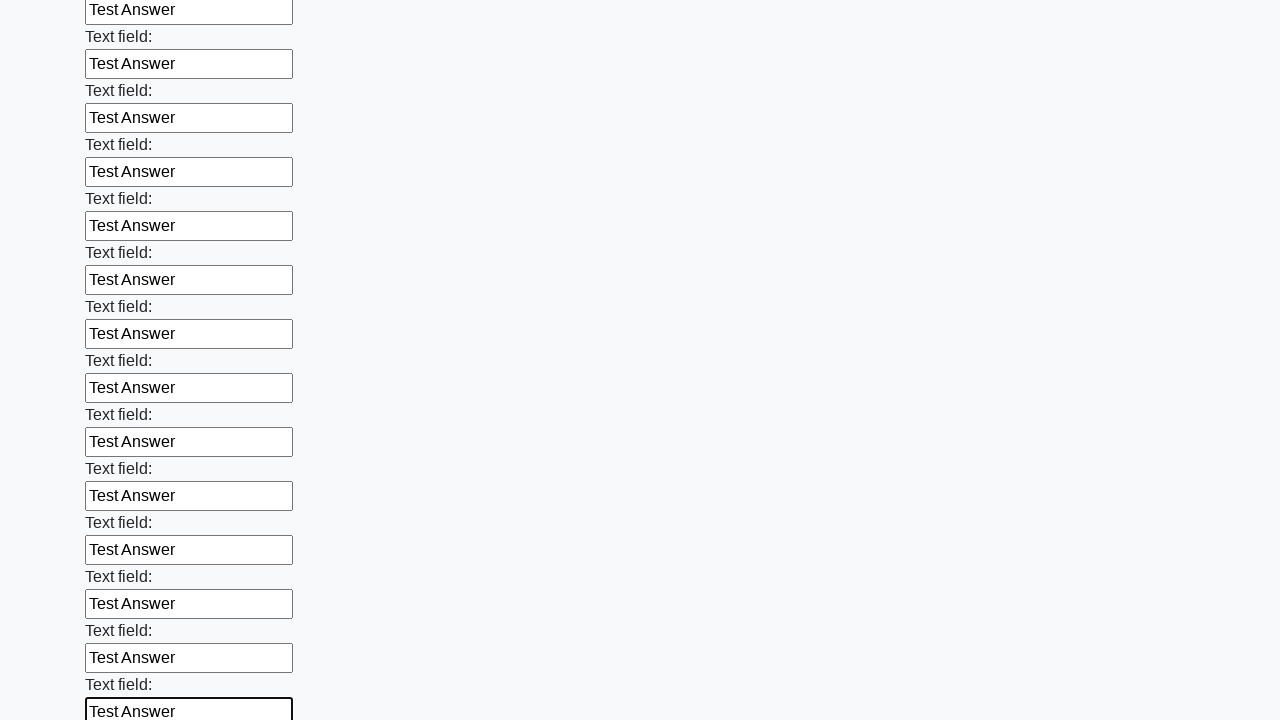

Filled an input field with 'Test Answer' on input >> nth=59
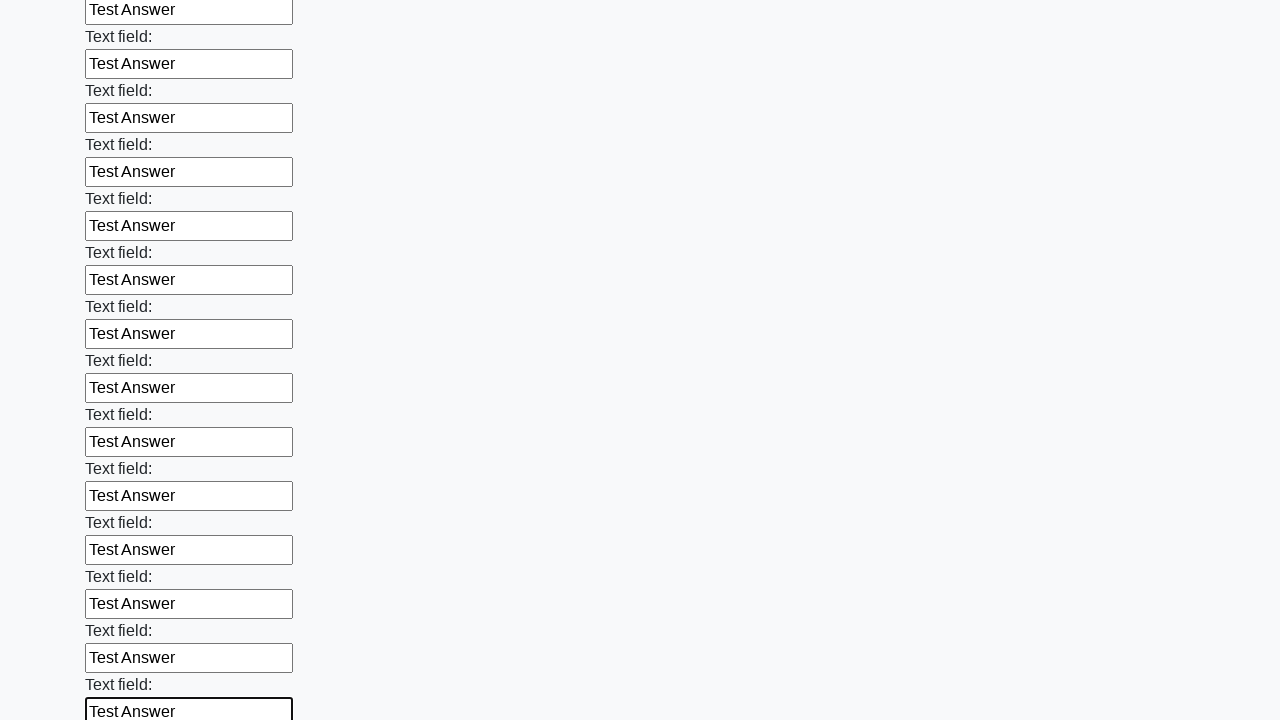

Filled an input field with 'Test Answer' on input >> nth=60
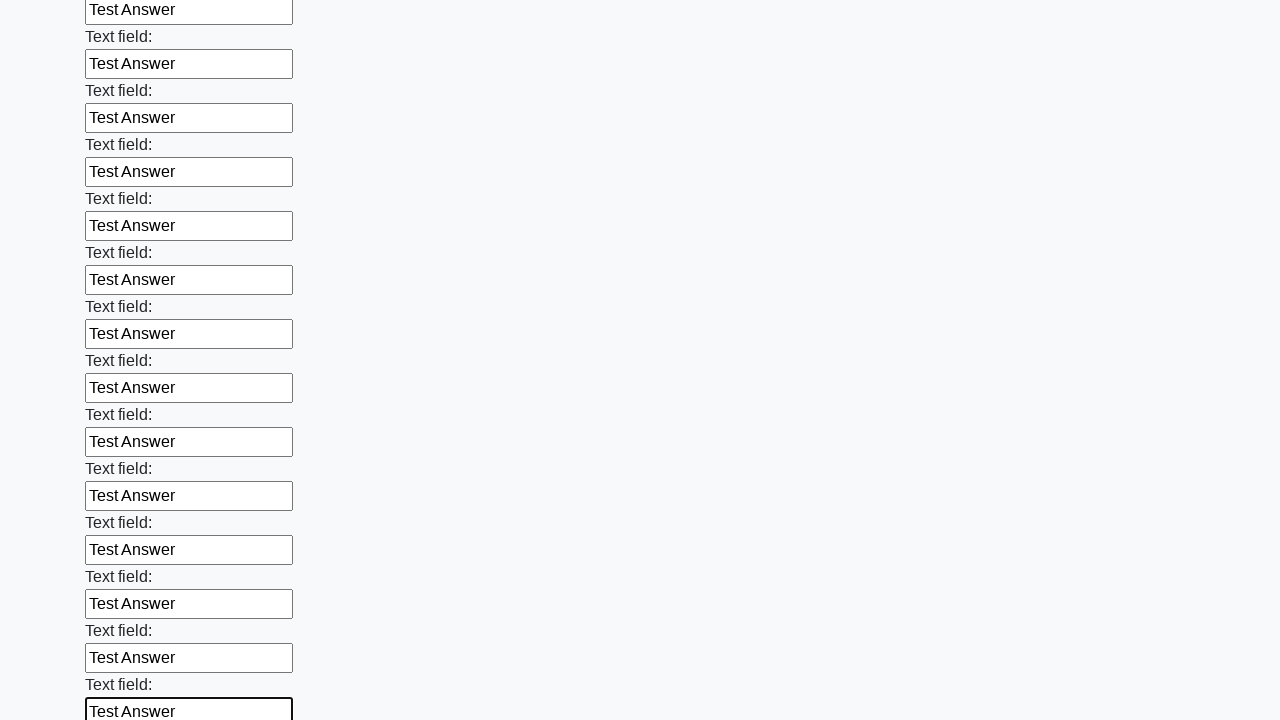

Filled an input field with 'Test Answer' on input >> nth=61
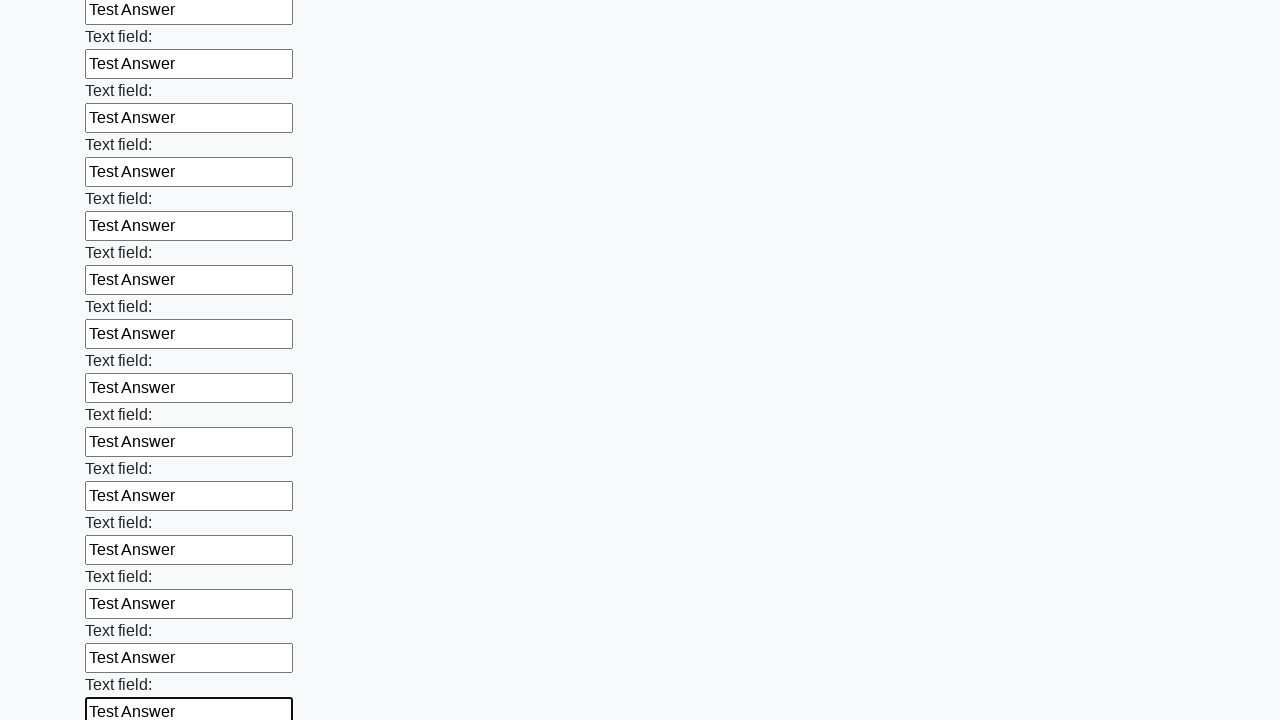

Filled an input field with 'Test Answer' on input >> nth=62
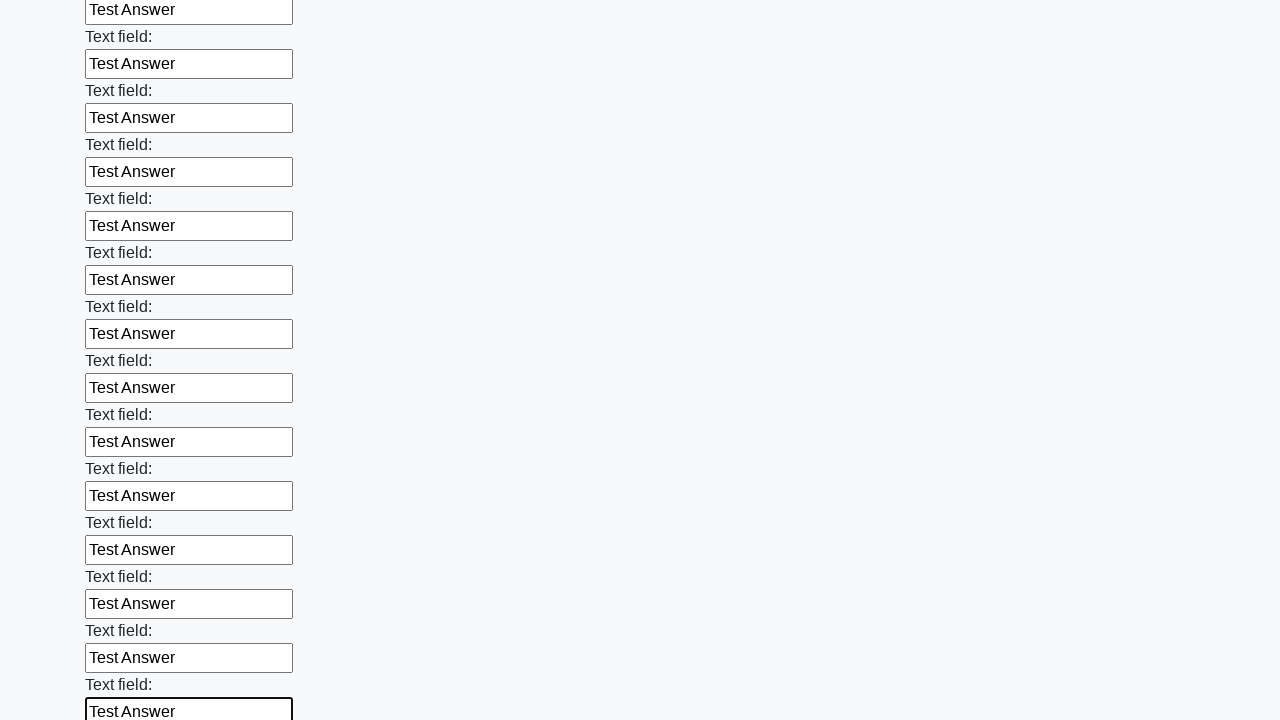

Filled an input field with 'Test Answer' on input >> nth=63
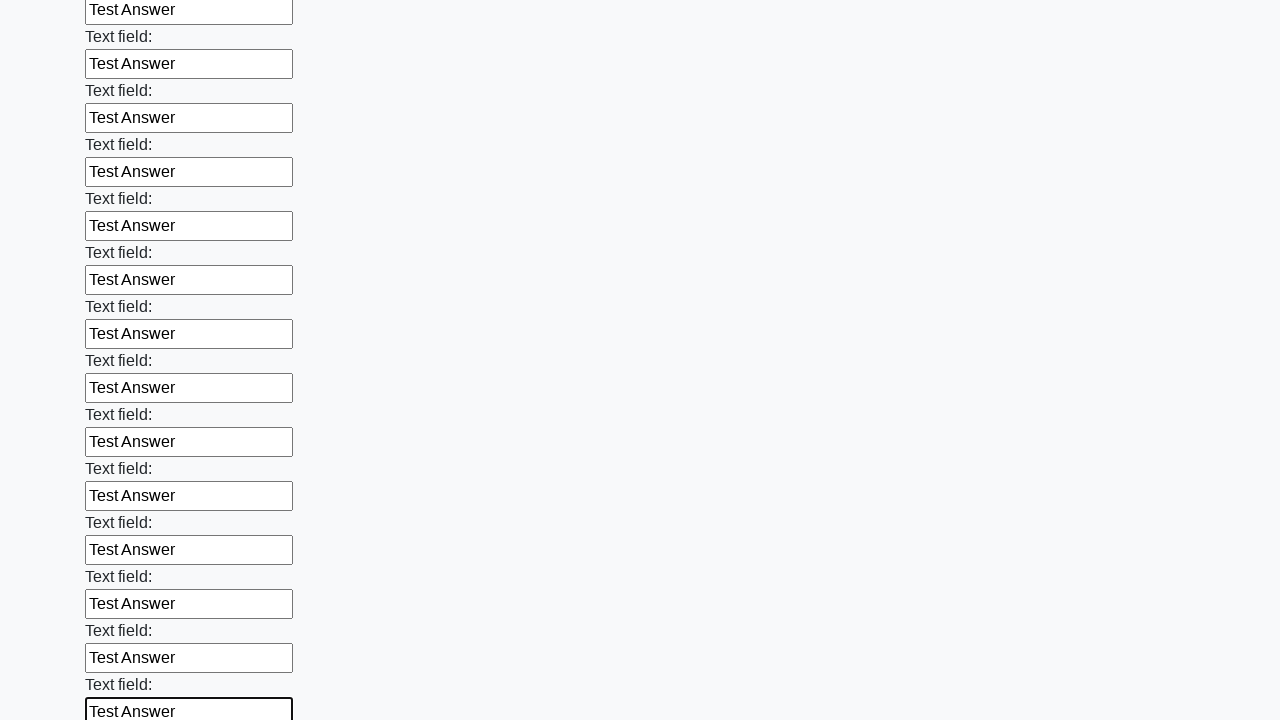

Filled an input field with 'Test Answer' on input >> nth=64
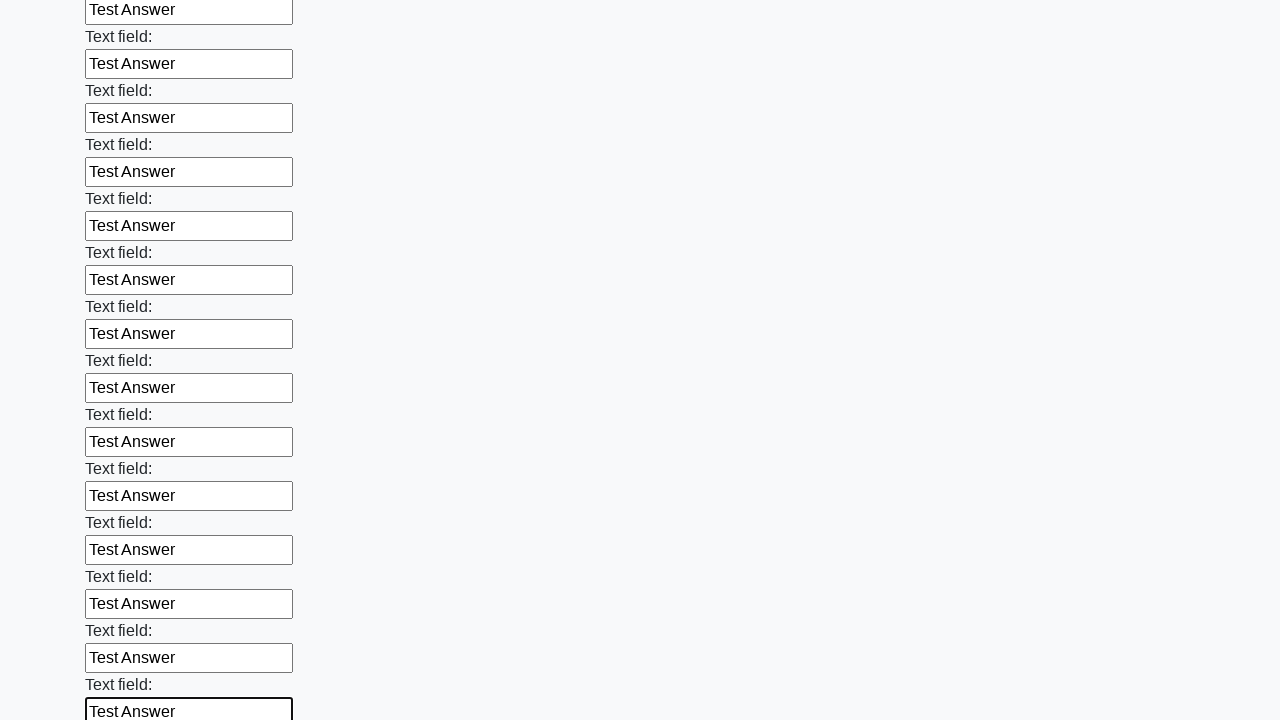

Filled an input field with 'Test Answer' on input >> nth=65
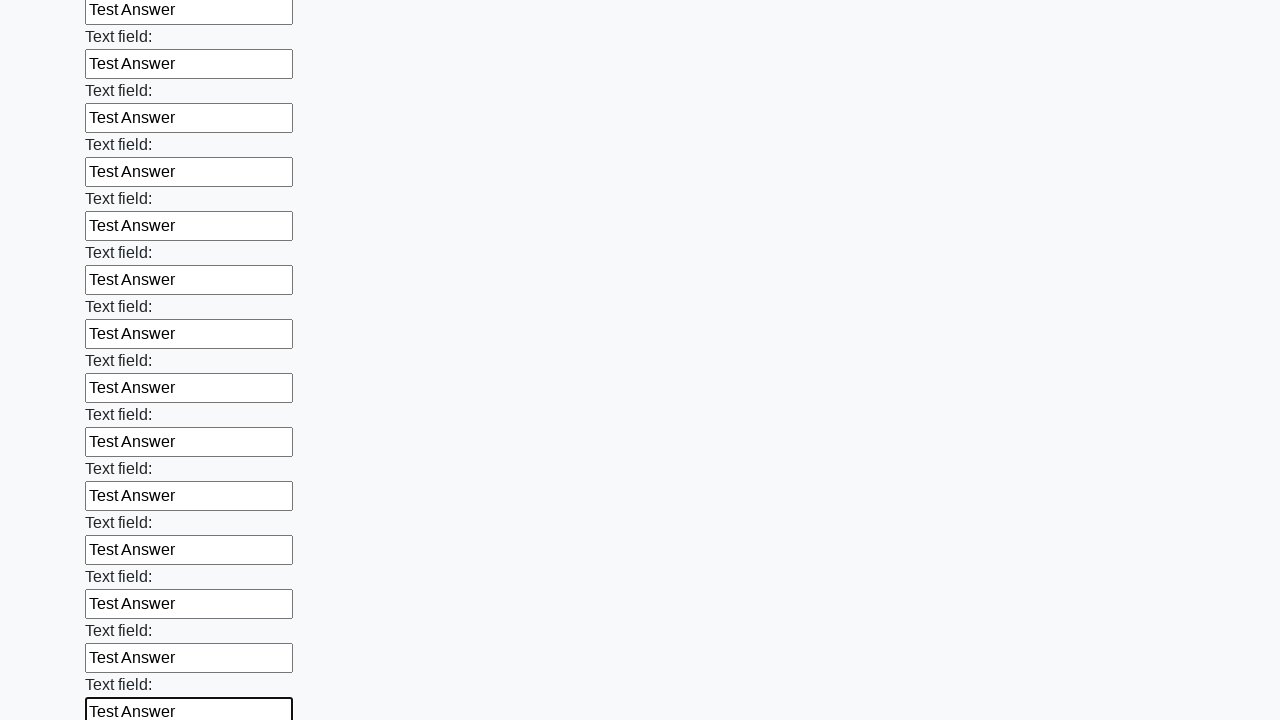

Filled an input field with 'Test Answer' on input >> nth=66
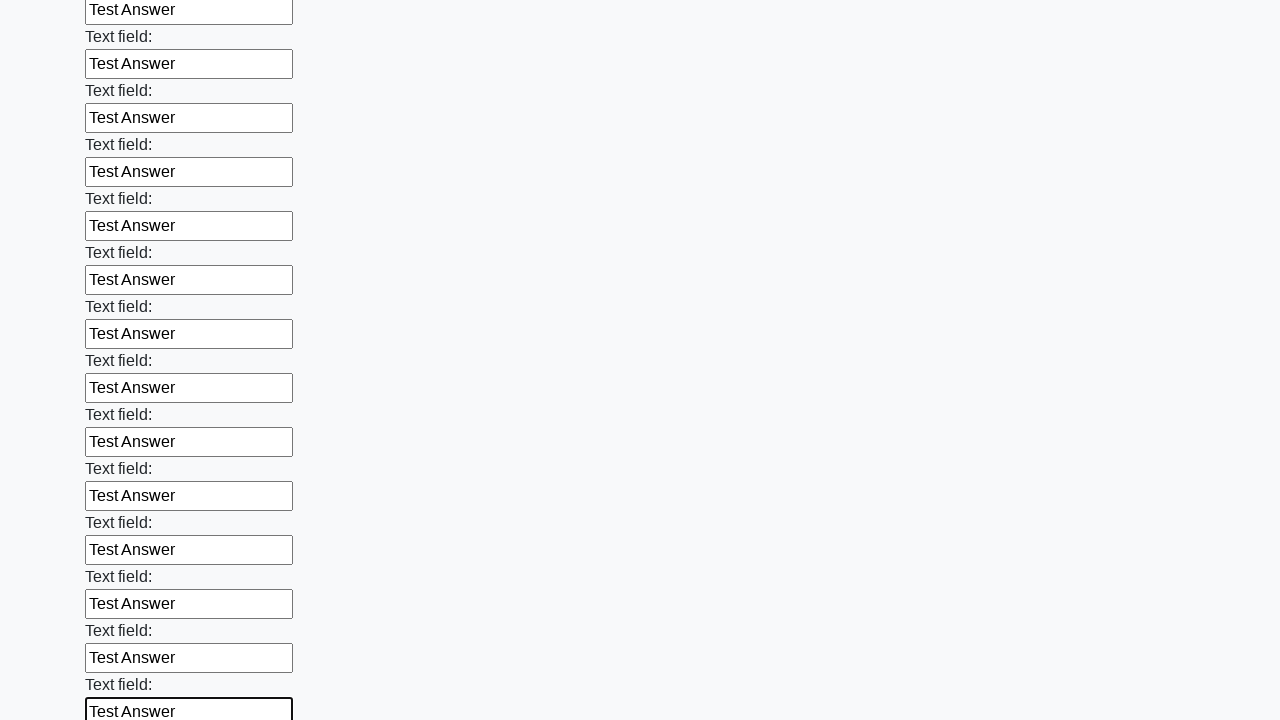

Filled an input field with 'Test Answer' on input >> nth=67
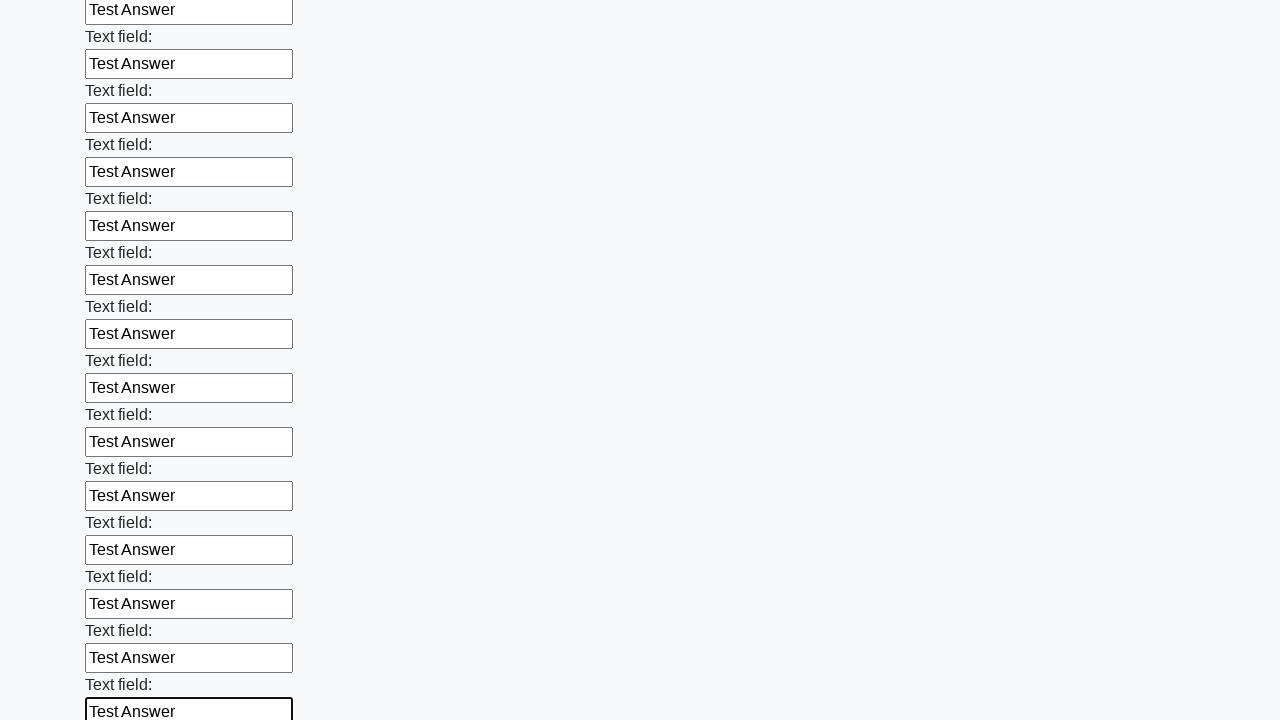

Filled an input field with 'Test Answer' on input >> nth=68
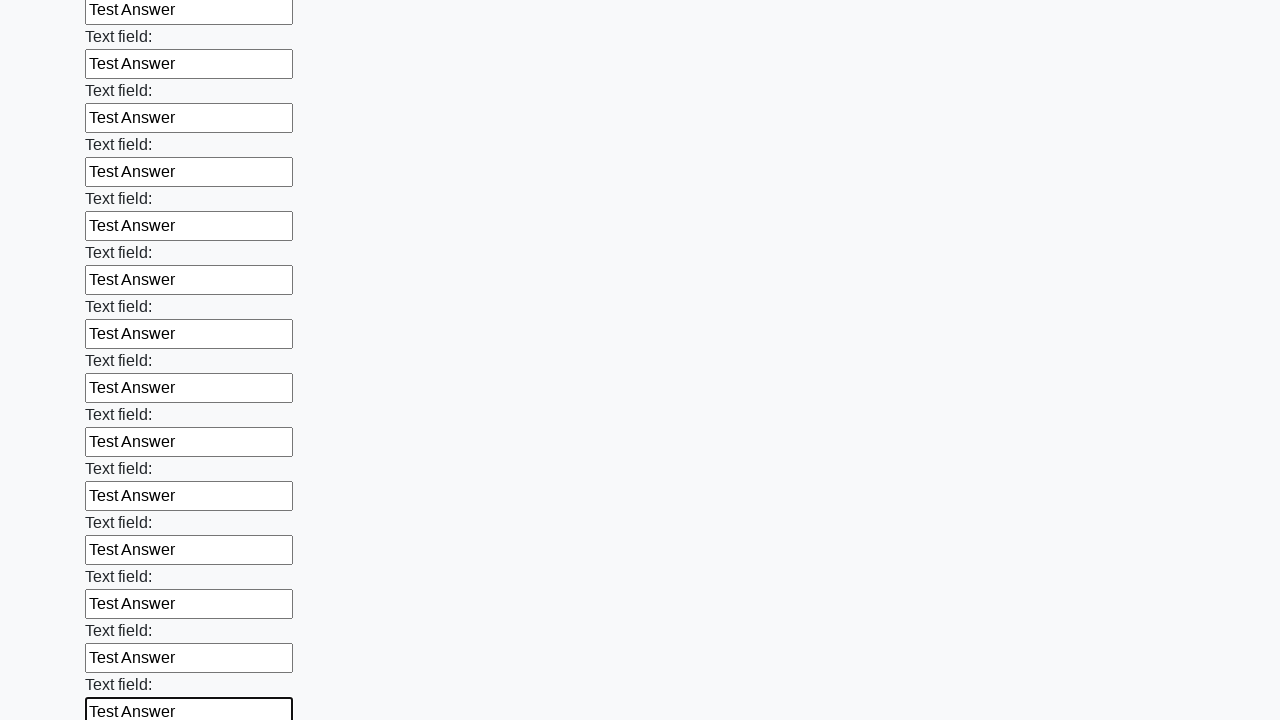

Filled an input field with 'Test Answer' on input >> nth=69
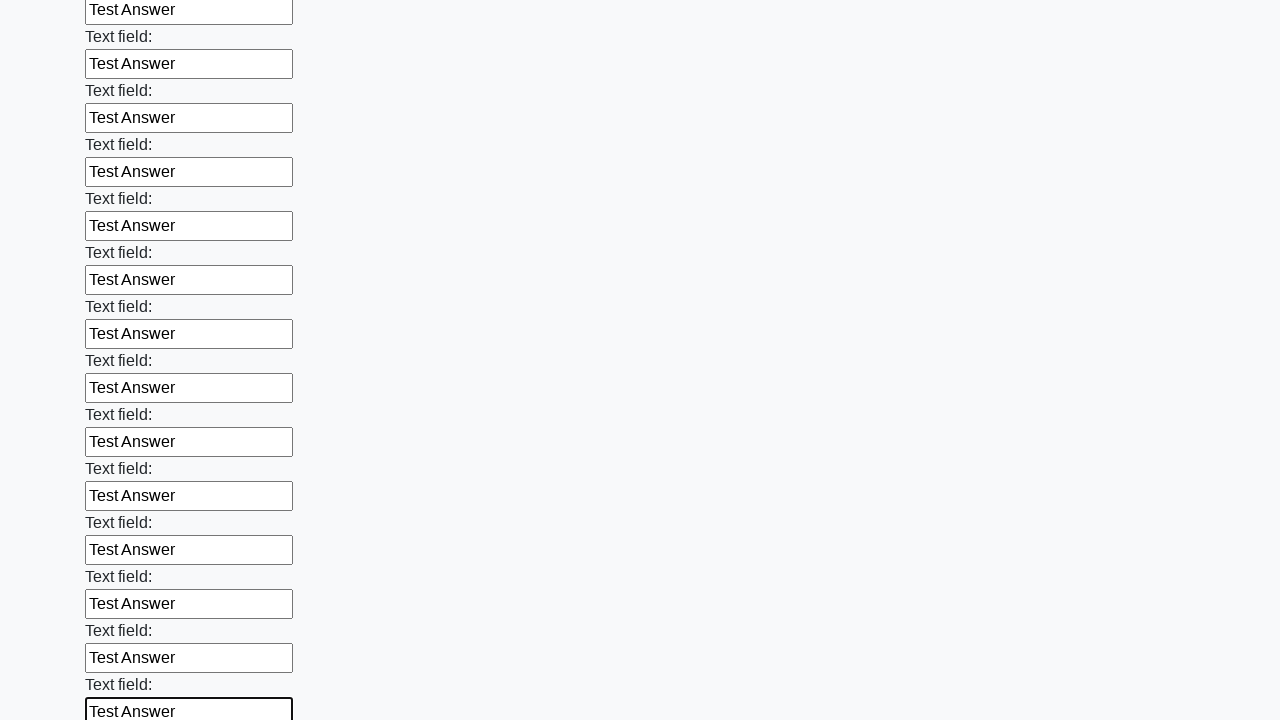

Filled an input field with 'Test Answer' on input >> nth=70
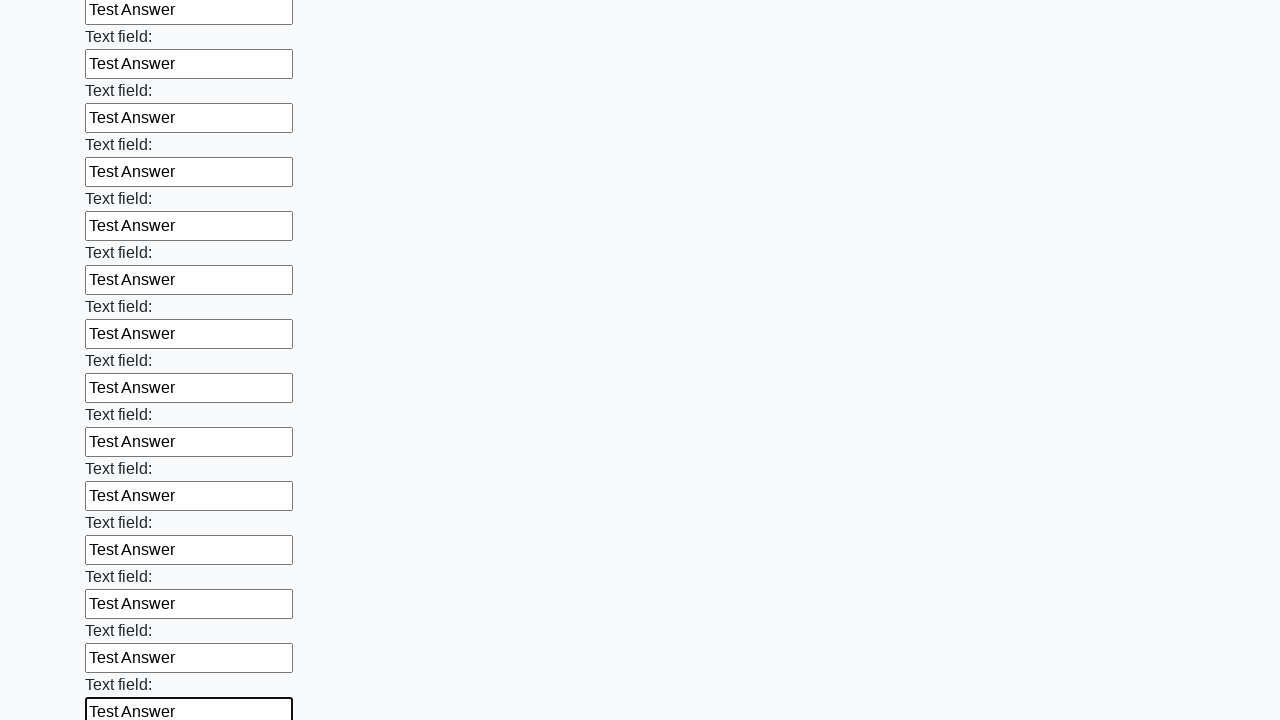

Filled an input field with 'Test Answer' on input >> nth=71
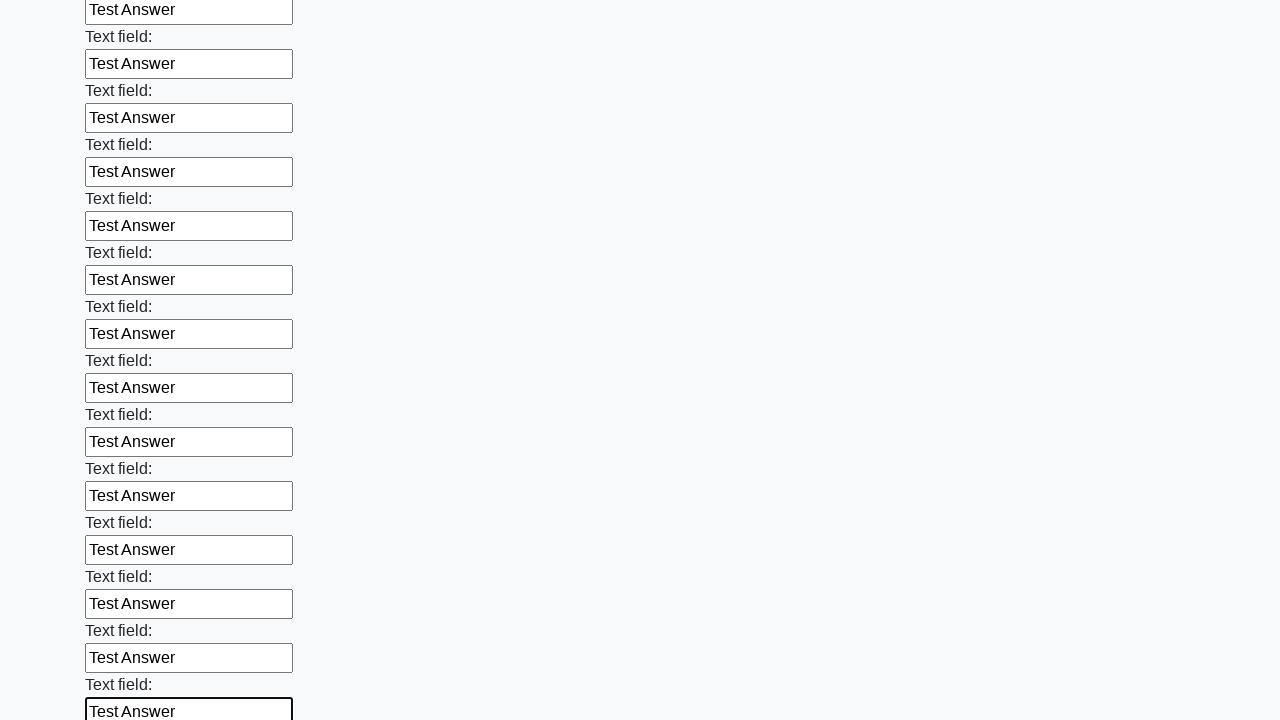

Filled an input field with 'Test Answer' on input >> nth=72
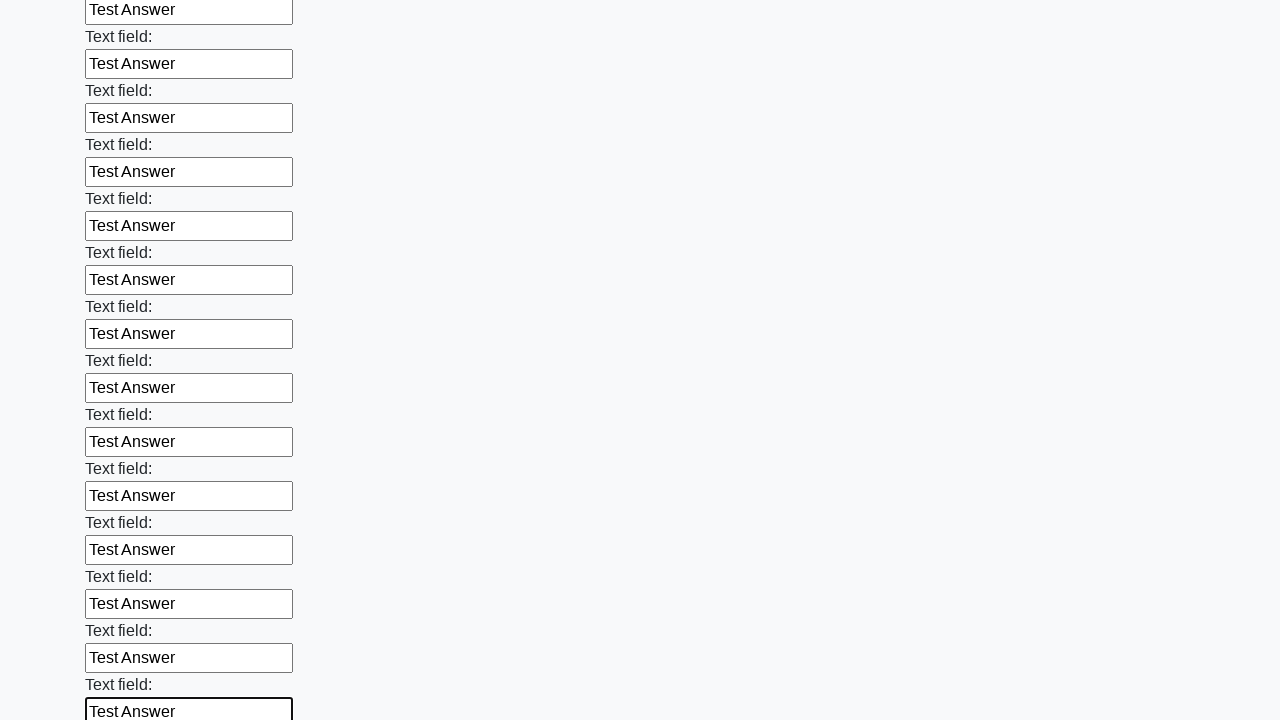

Filled an input field with 'Test Answer' on input >> nth=73
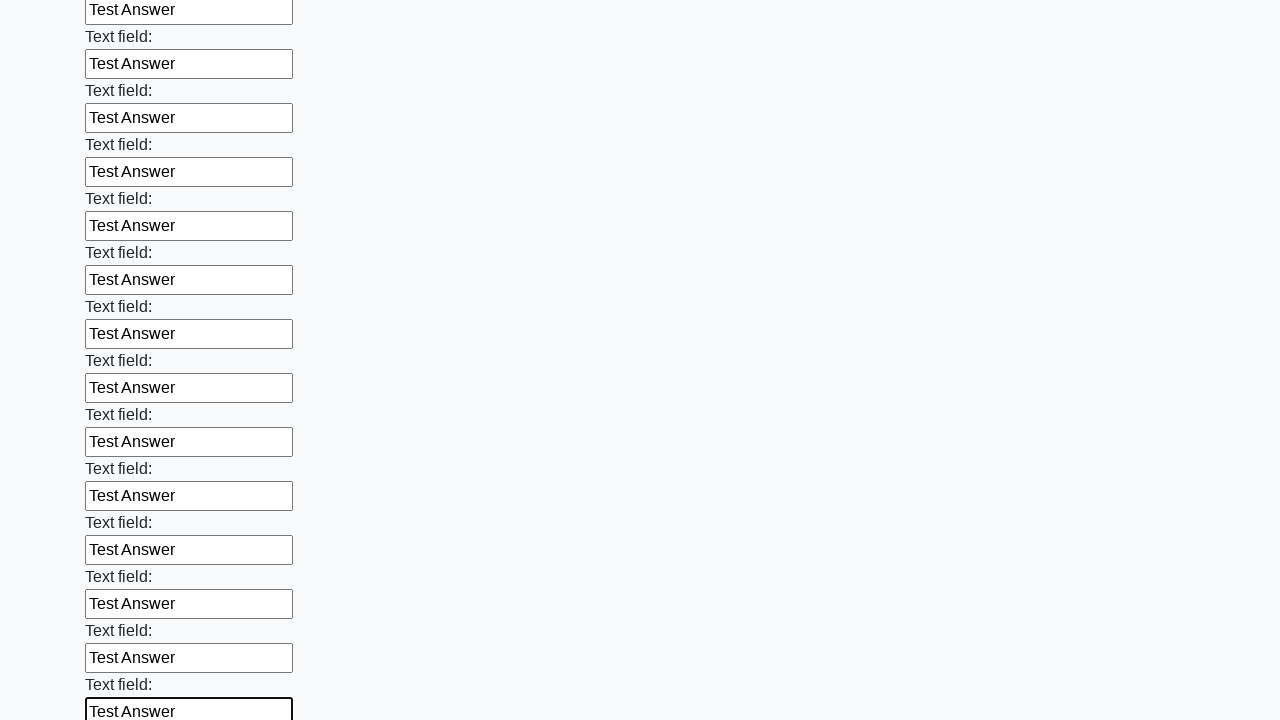

Filled an input field with 'Test Answer' on input >> nth=74
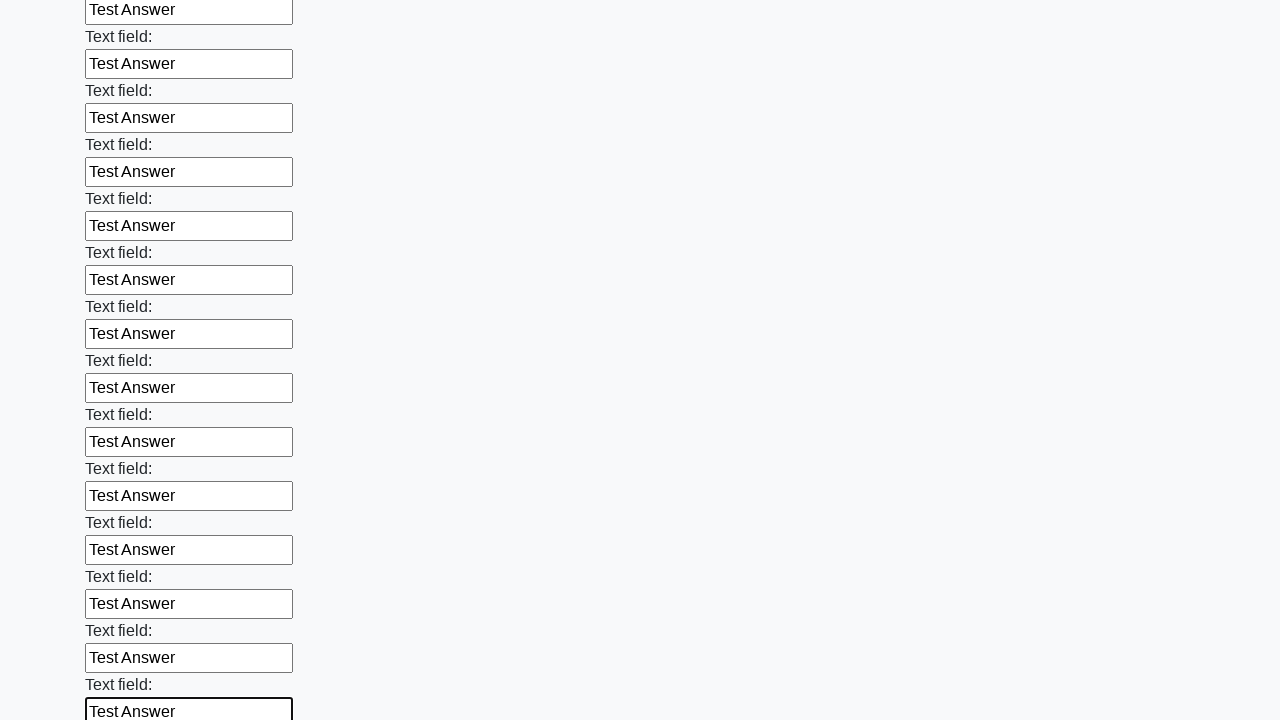

Filled an input field with 'Test Answer' on input >> nth=75
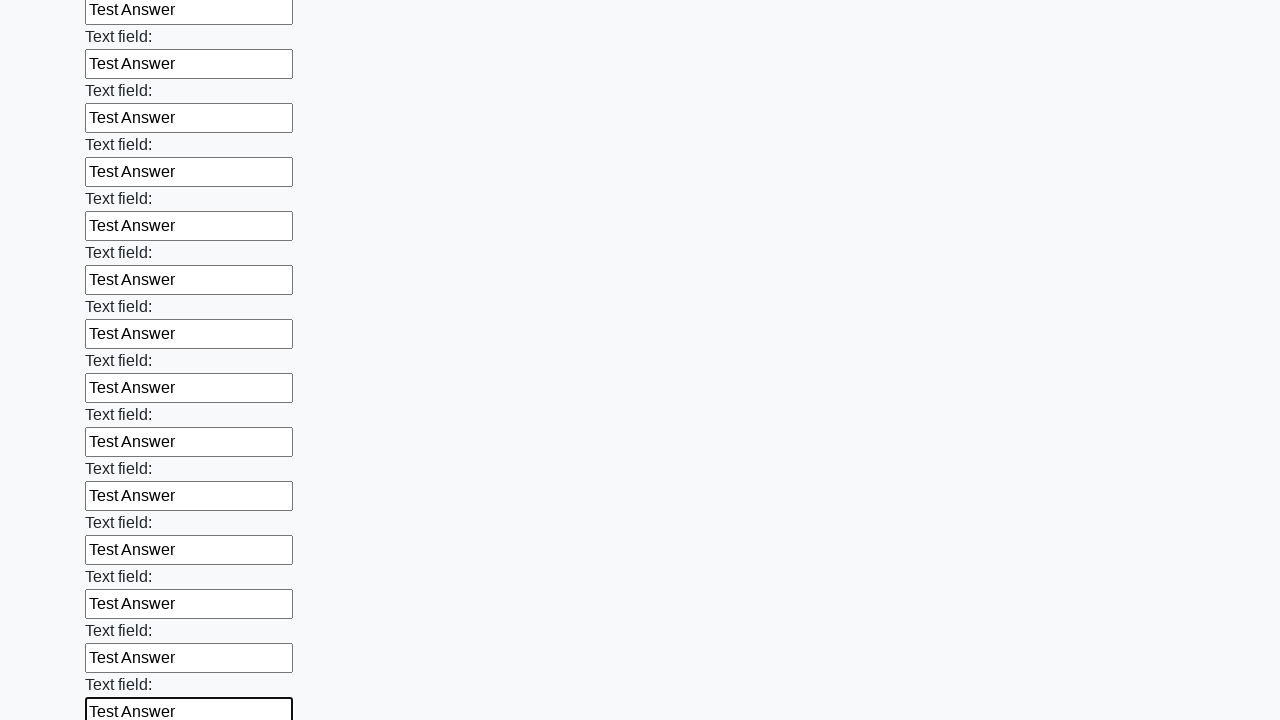

Filled an input field with 'Test Answer' on input >> nth=76
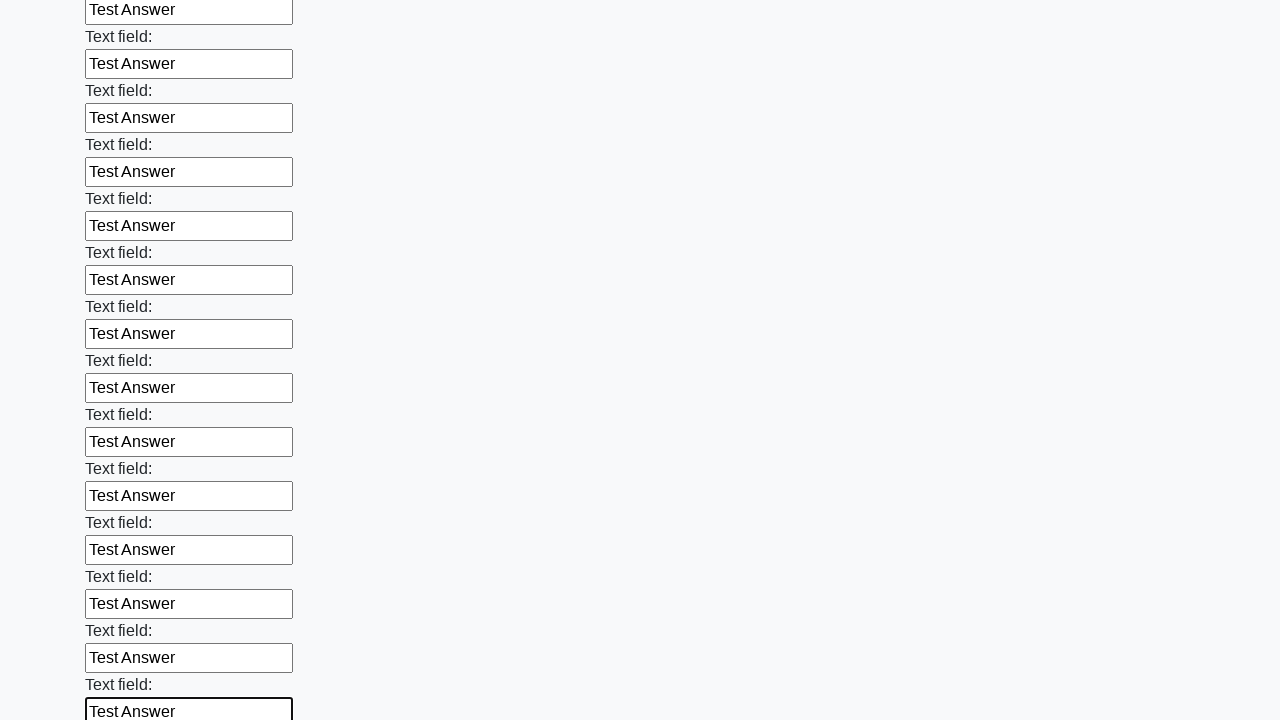

Filled an input field with 'Test Answer' on input >> nth=77
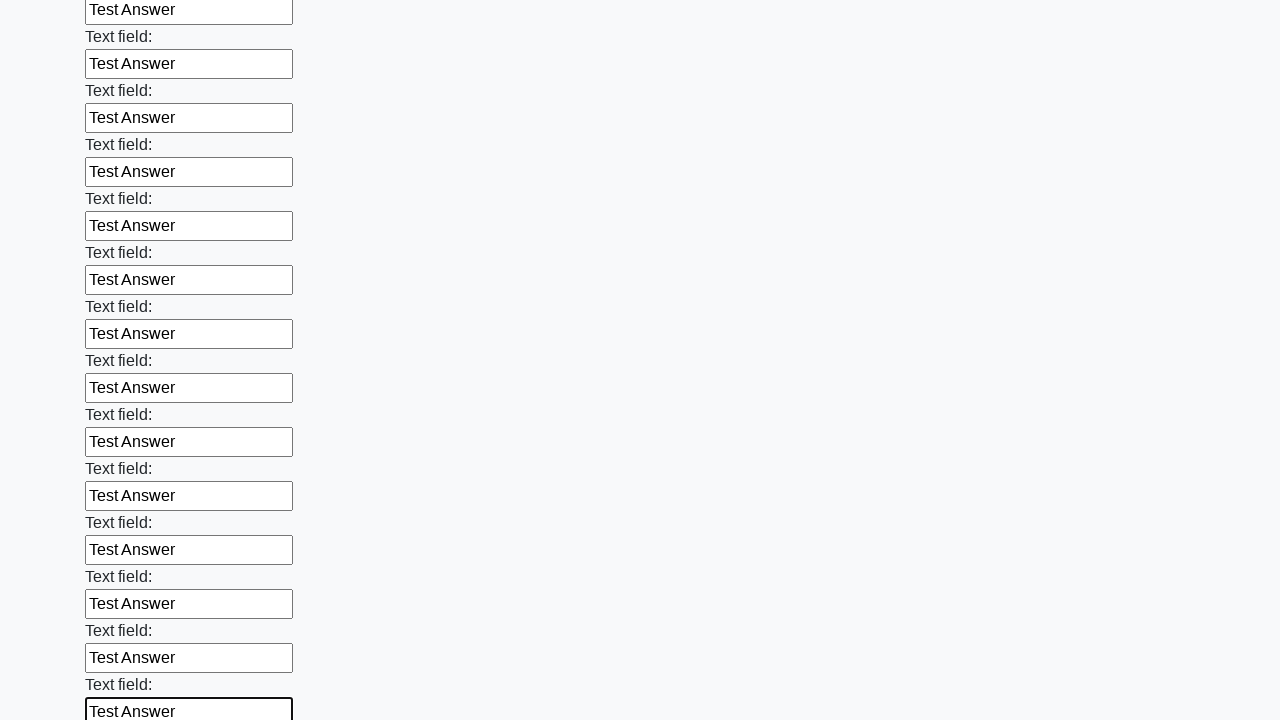

Filled an input field with 'Test Answer' on input >> nth=78
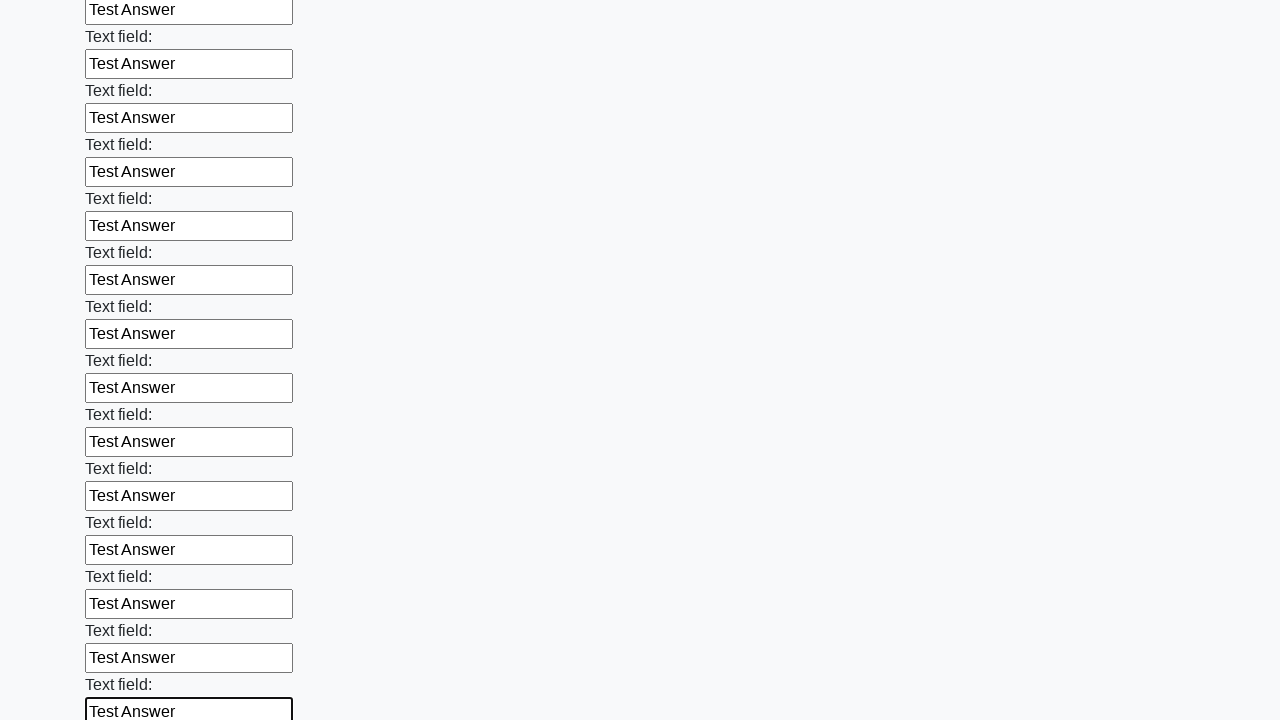

Filled an input field with 'Test Answer' on input >> nth=79
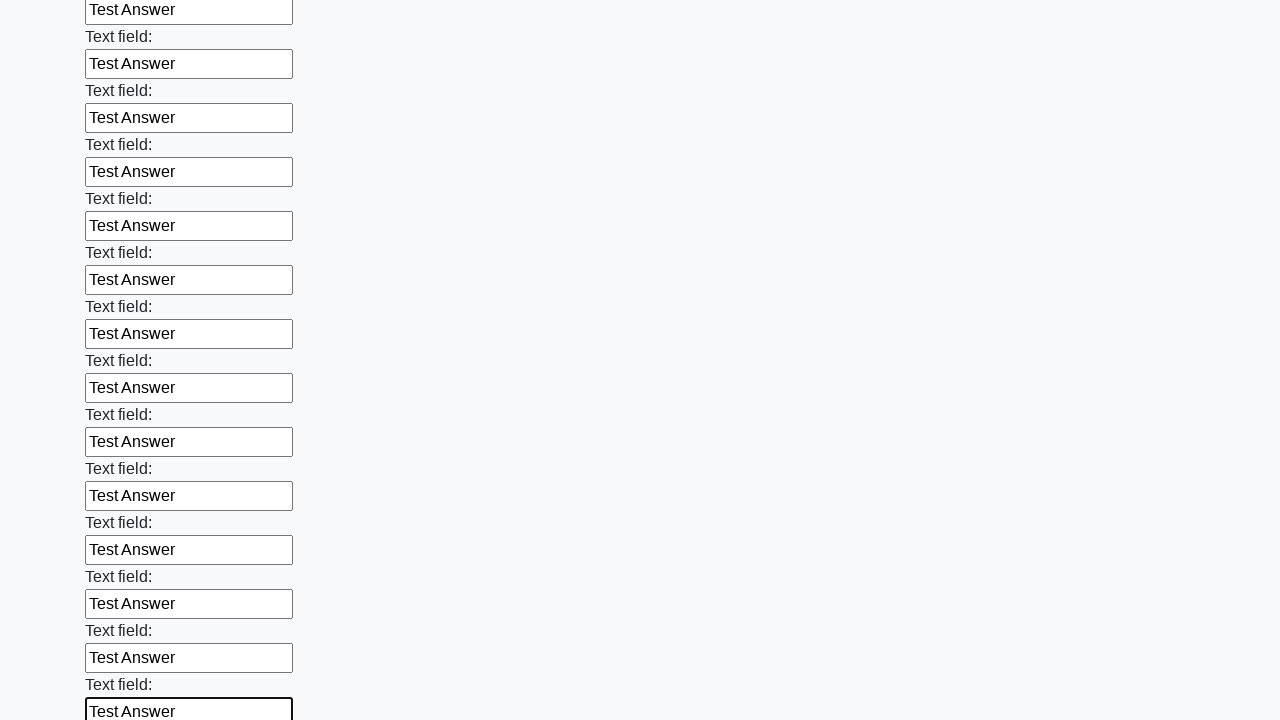

Filled an input field with 'Test Answer' on input >> nth=80
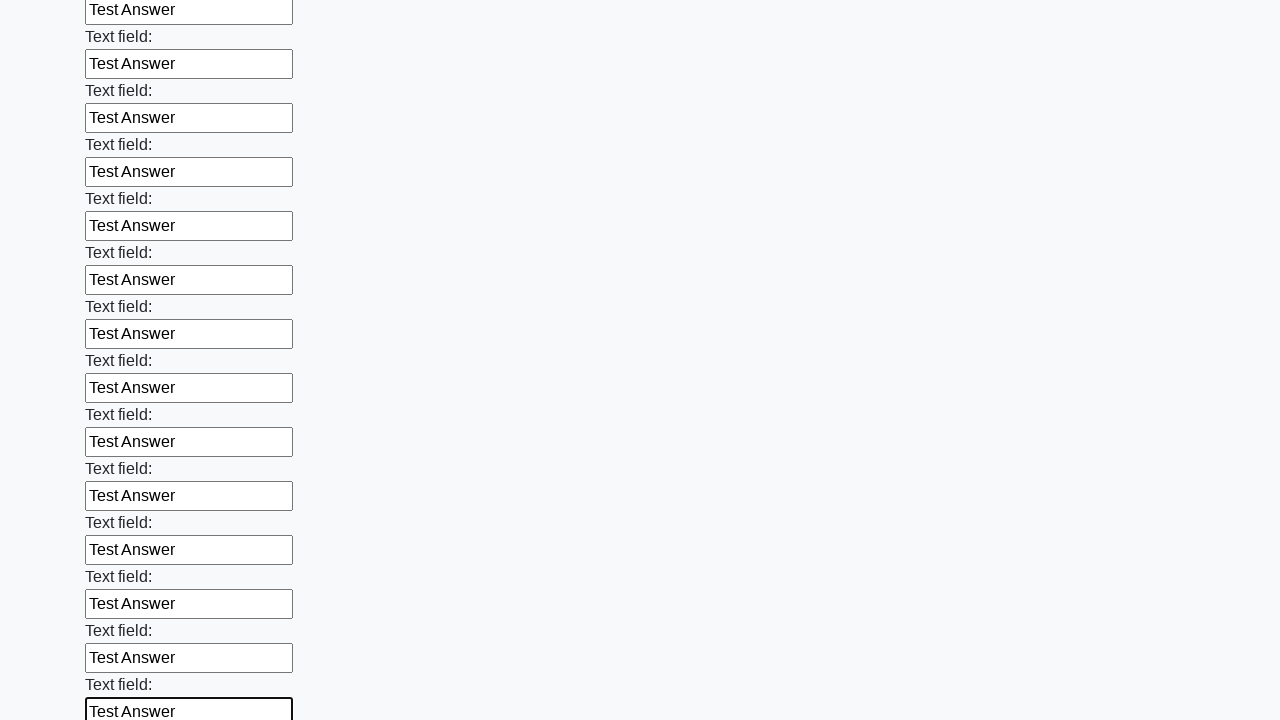

Filled an input field with 'Test Answer' on input >> nth=81
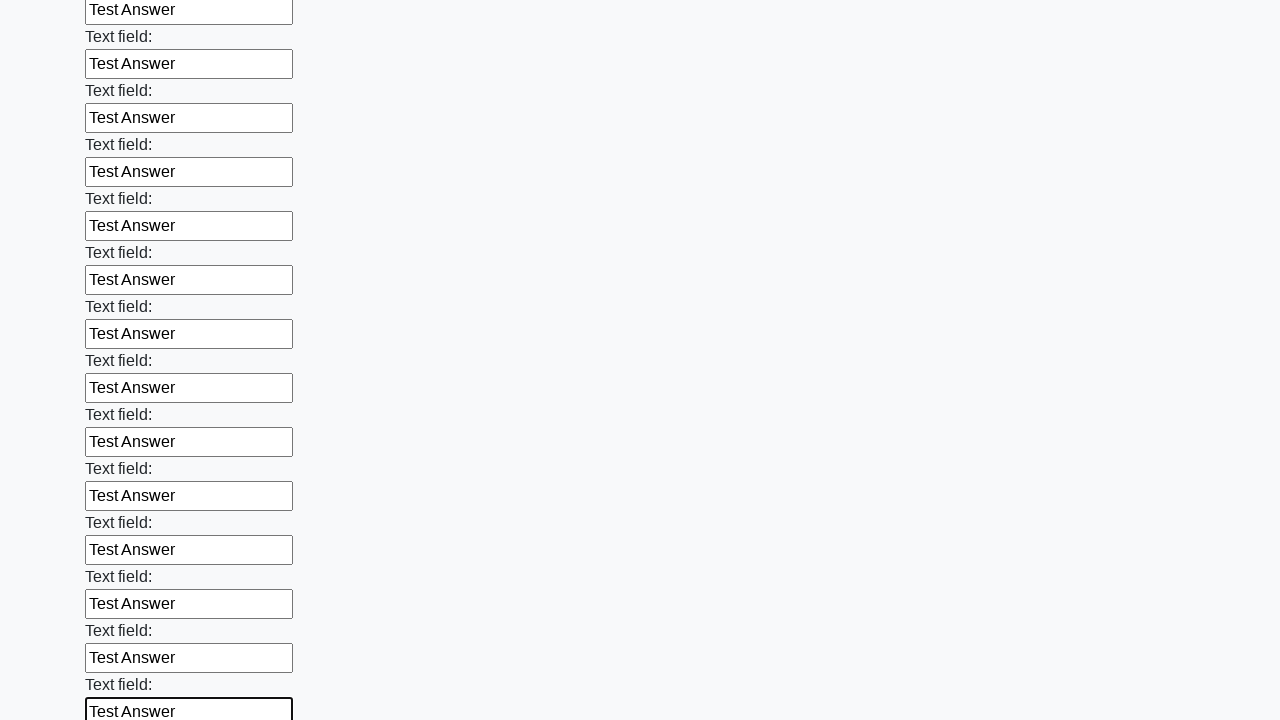

Filled an input field with 'Test Answer' on input >> nth=82
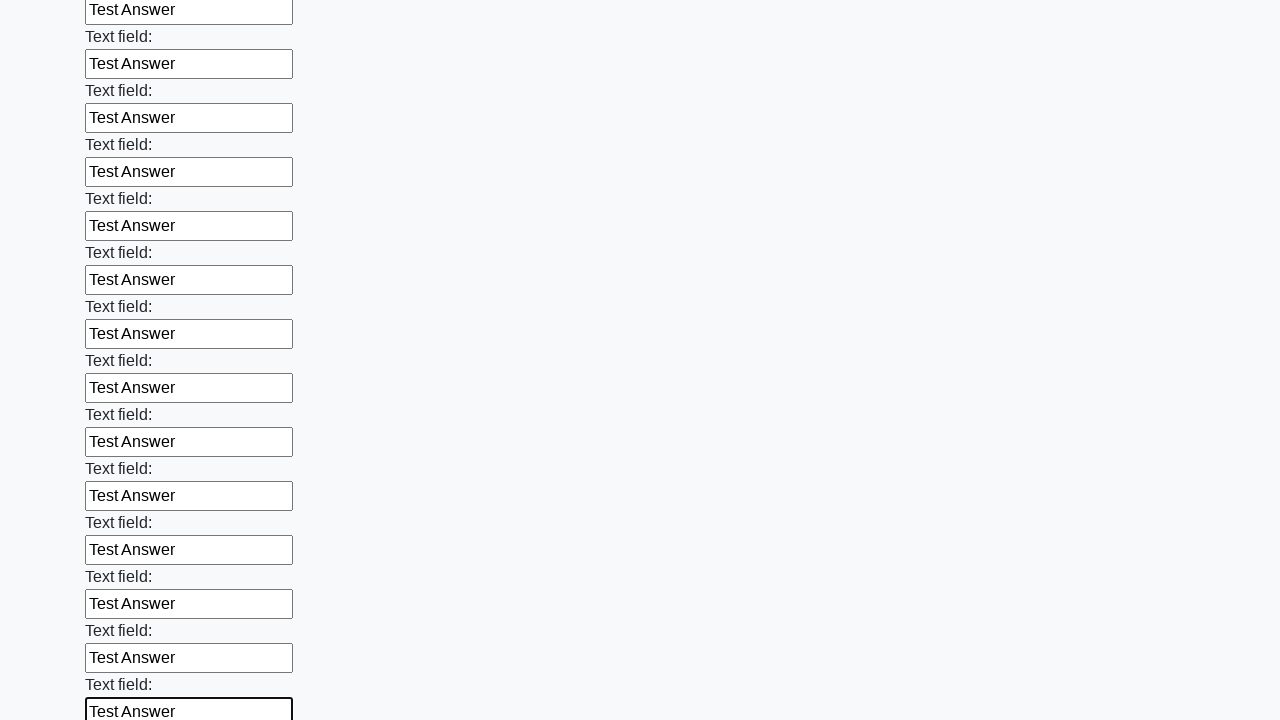

Filled an input field with 'Test Answer' on input >> nth=83
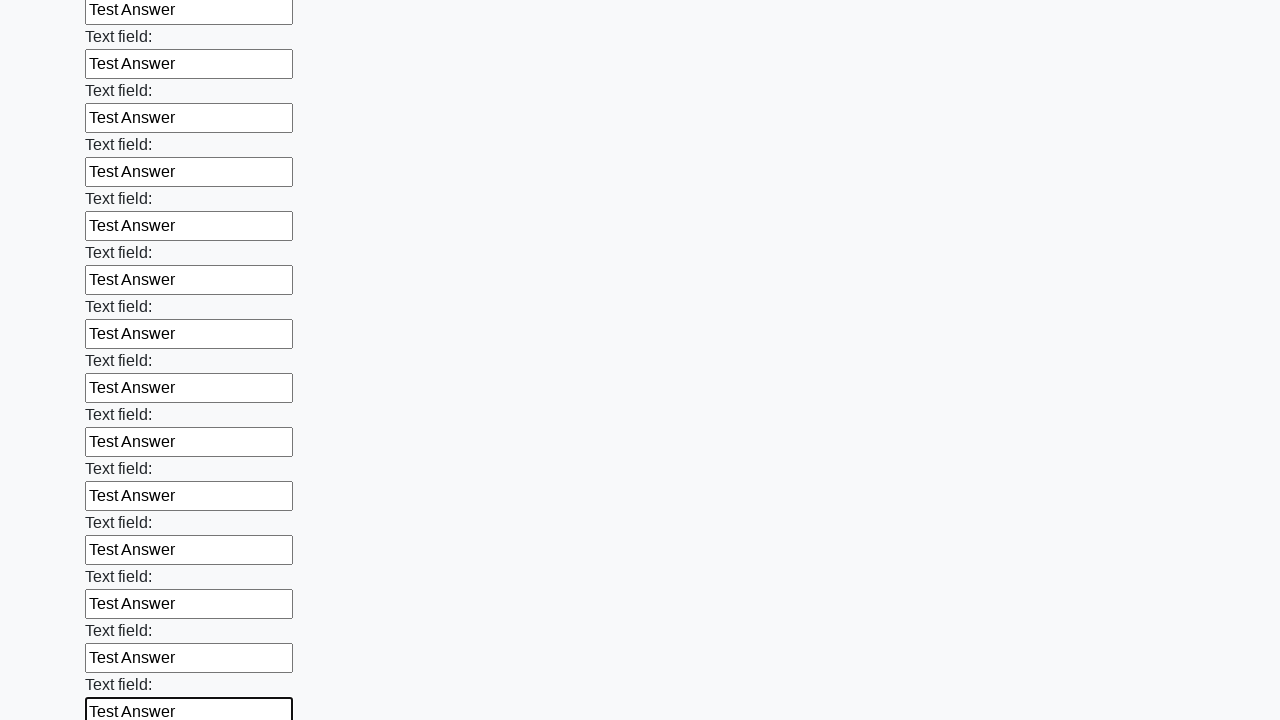

Filled an input field with 'Test Answer' on input >> nth=84
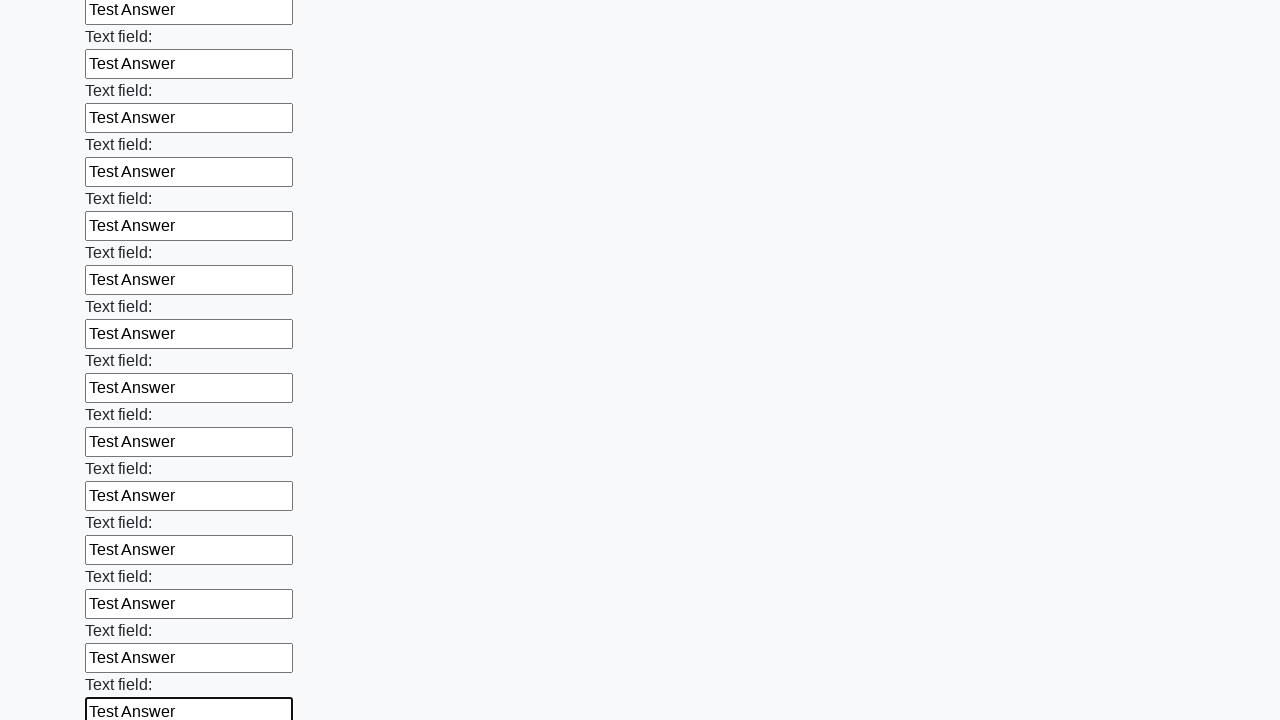

Filled an input field with 'Test Answer' on input >> nth=85
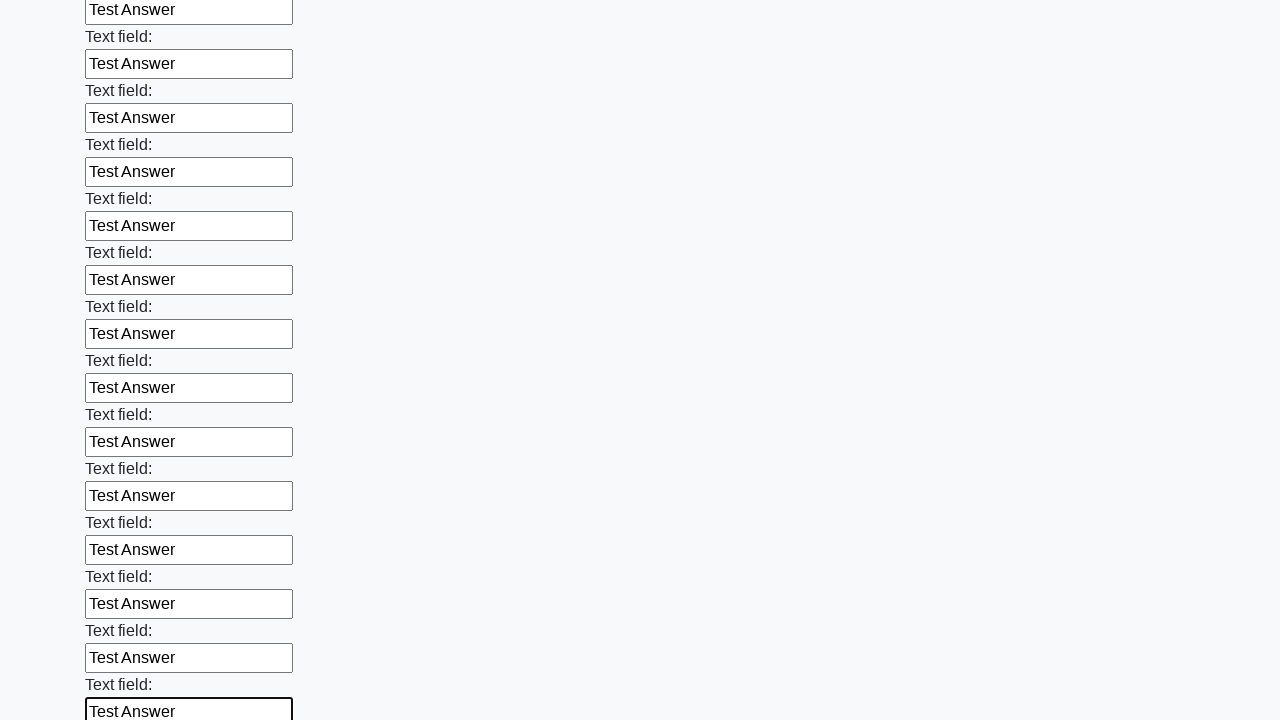

Filled an input field with 'Test Answer' on input >> nth=86
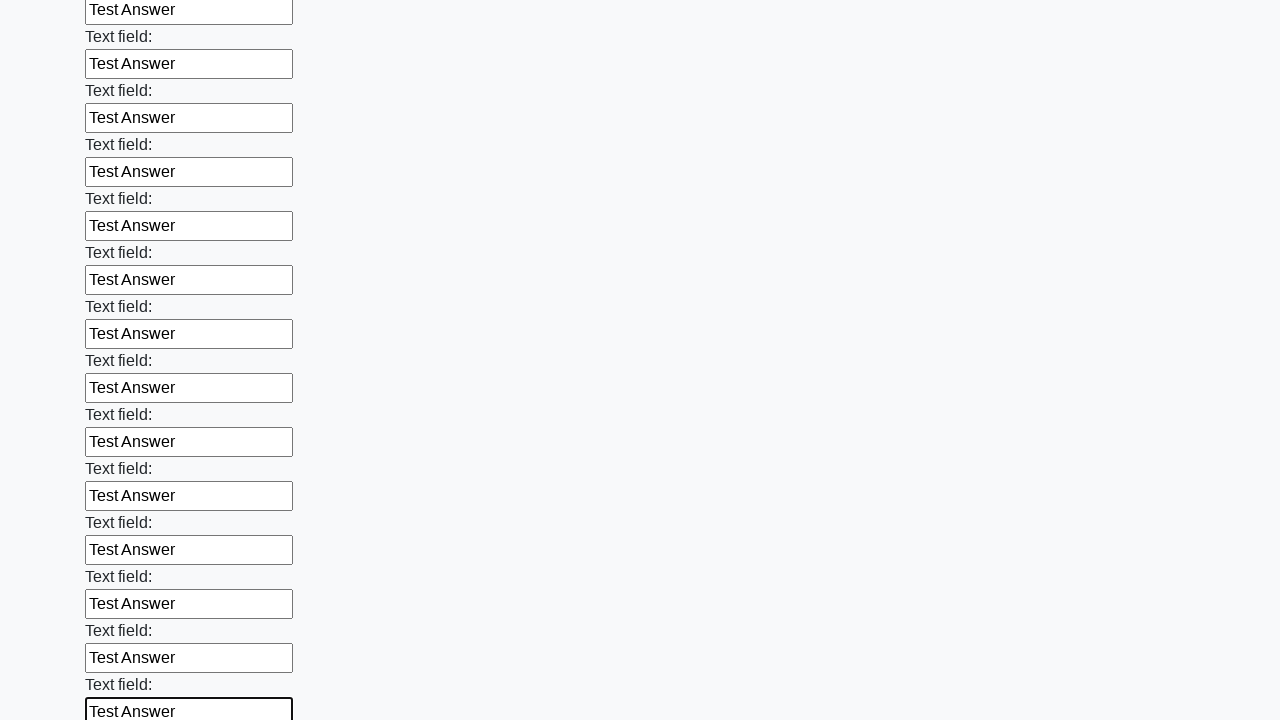

Filled an input field with 'Test Answer' on input >> nth=87
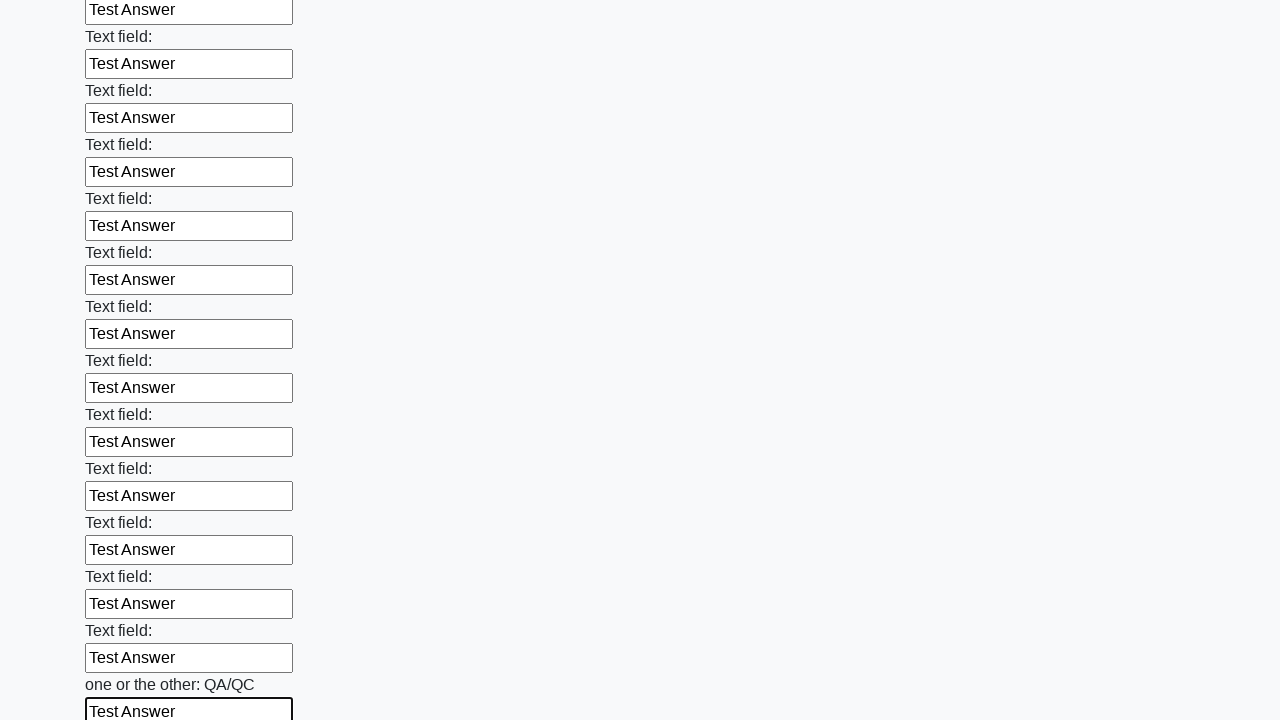

Filled an input field with 'Test Answer' on input >> nth=88
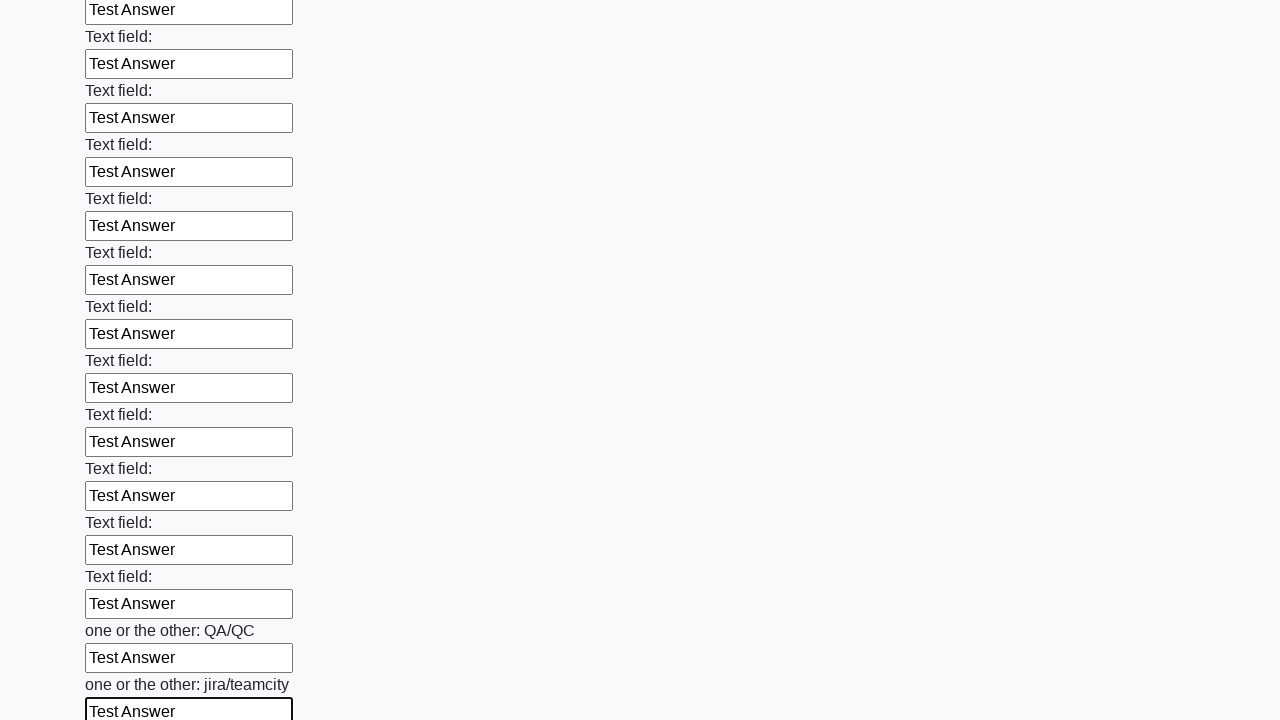

Filled an input field with 'Test Answer' on input >> nth=89
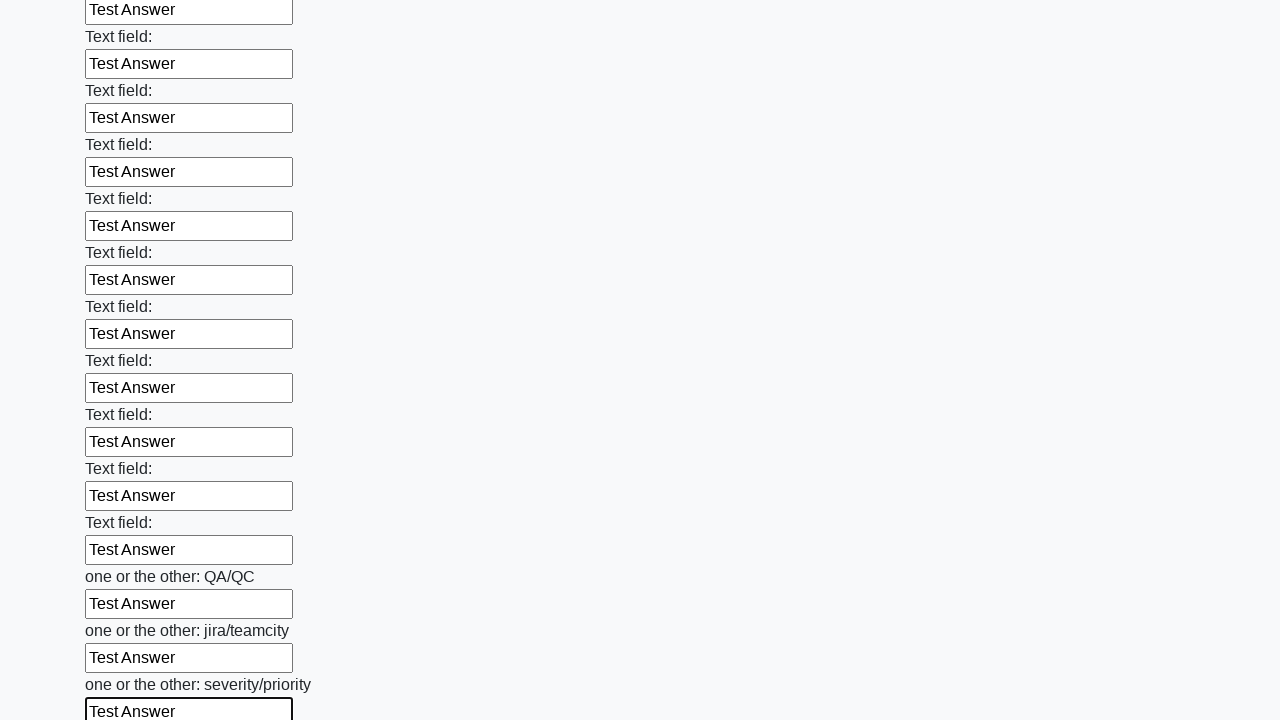

Filled an input field with 'Test Answer' on input >> nth=90
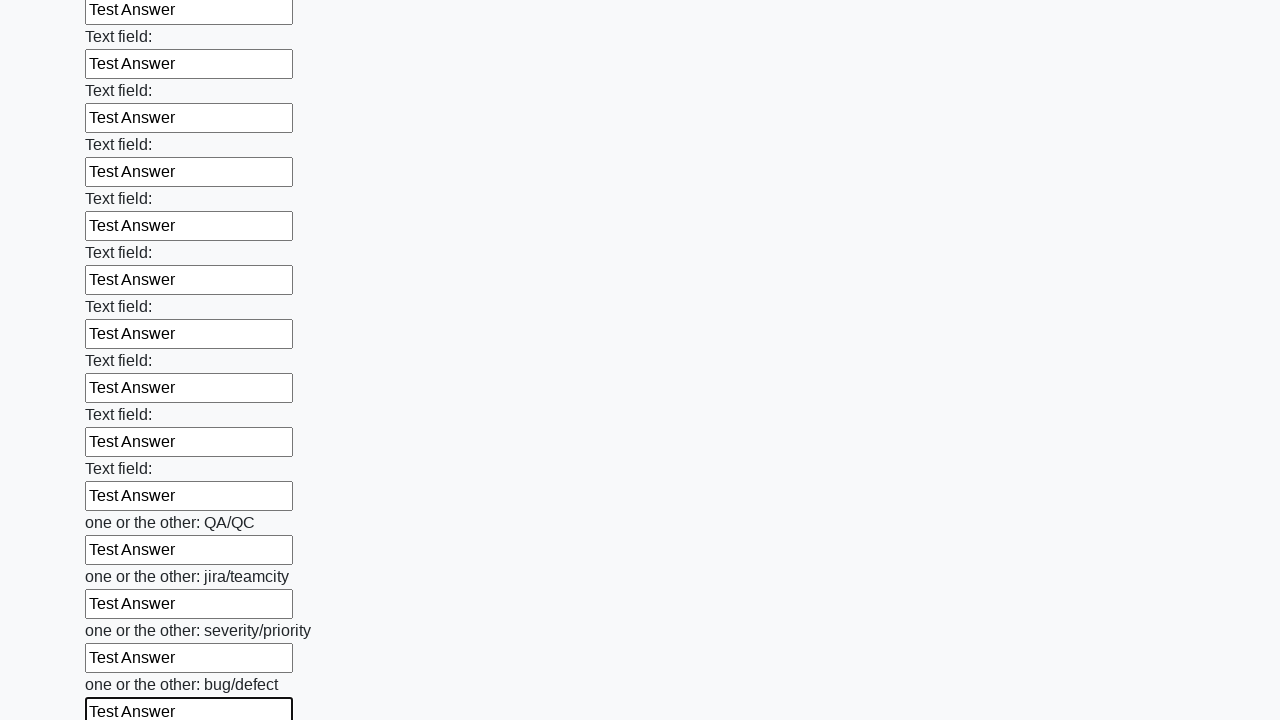

Filled an input field with 'Test Answer' on input >> nth=91
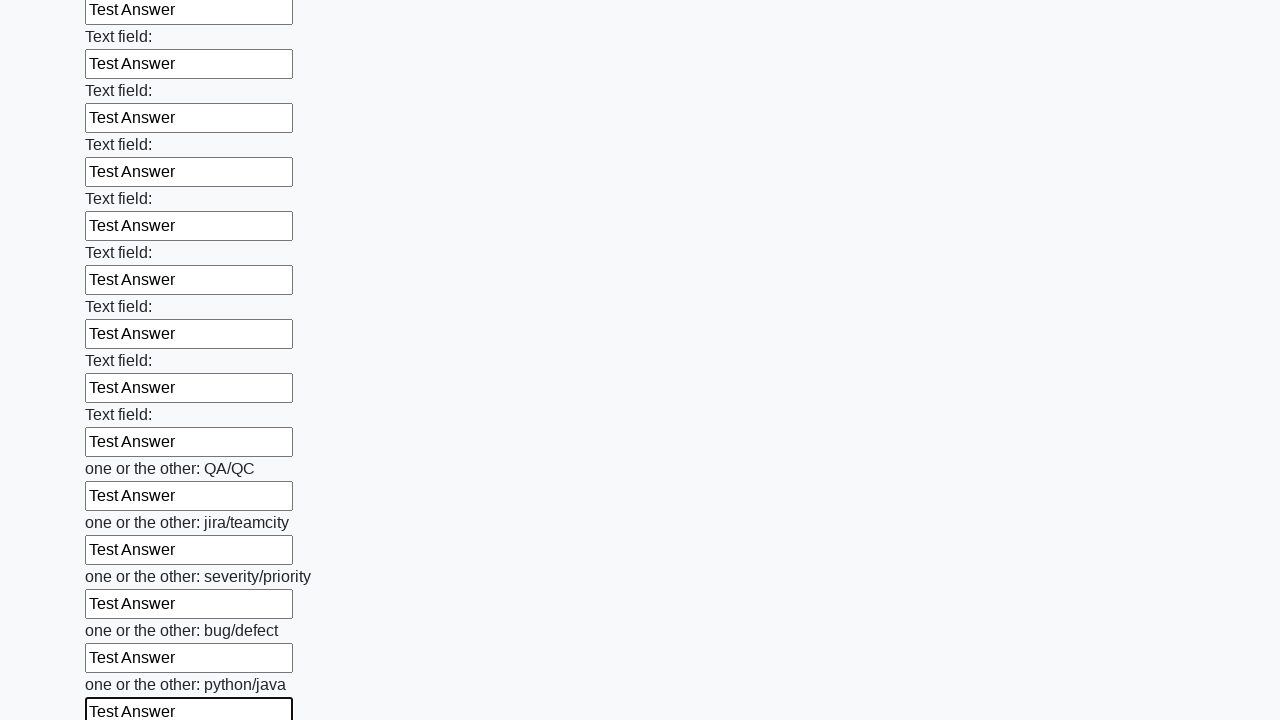

Filled an input field with 'Test Answer' on input >> nth=92
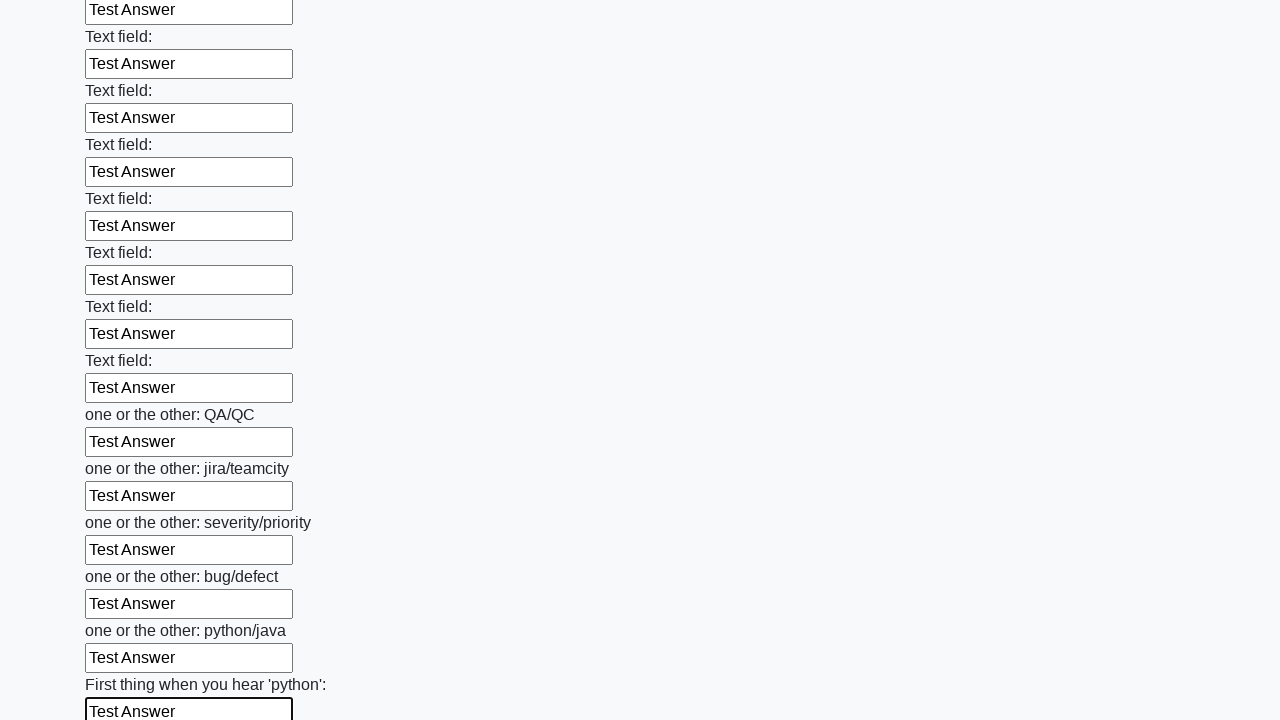

Filled an input field with 'Test Answer' on input >> nth=93
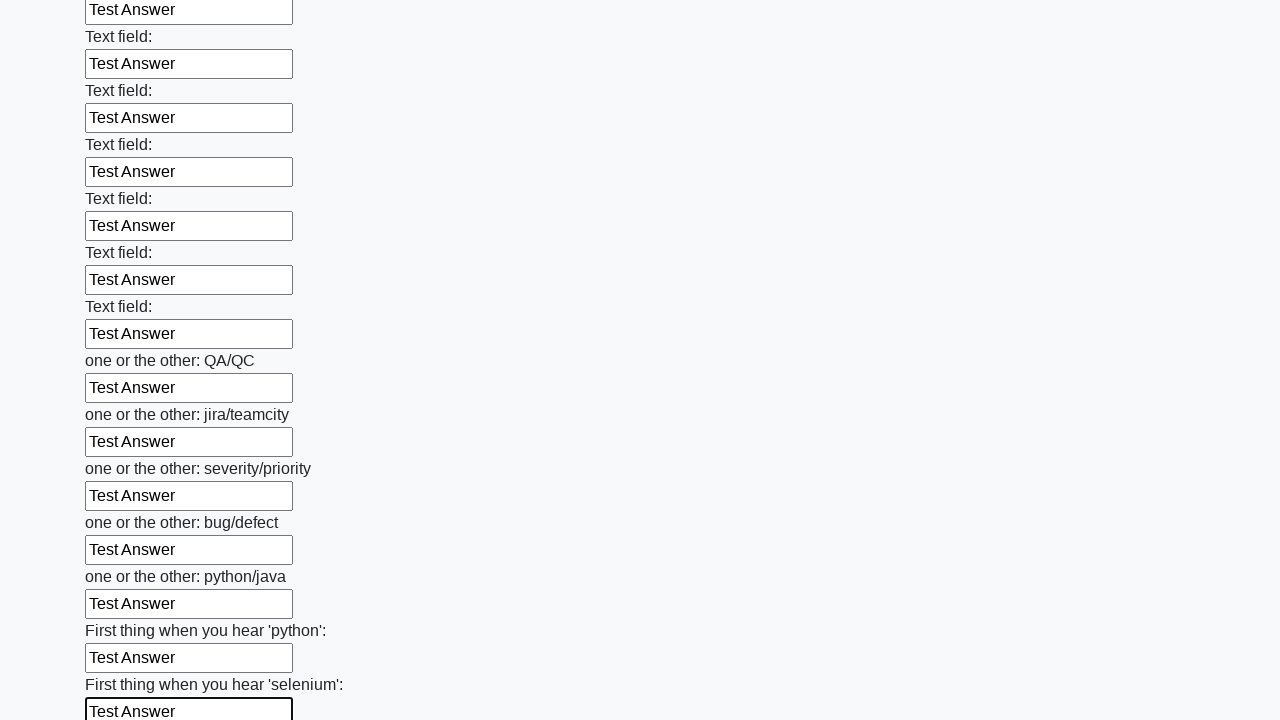

Filled an input field with 'Test Answer' on input >> nth=94
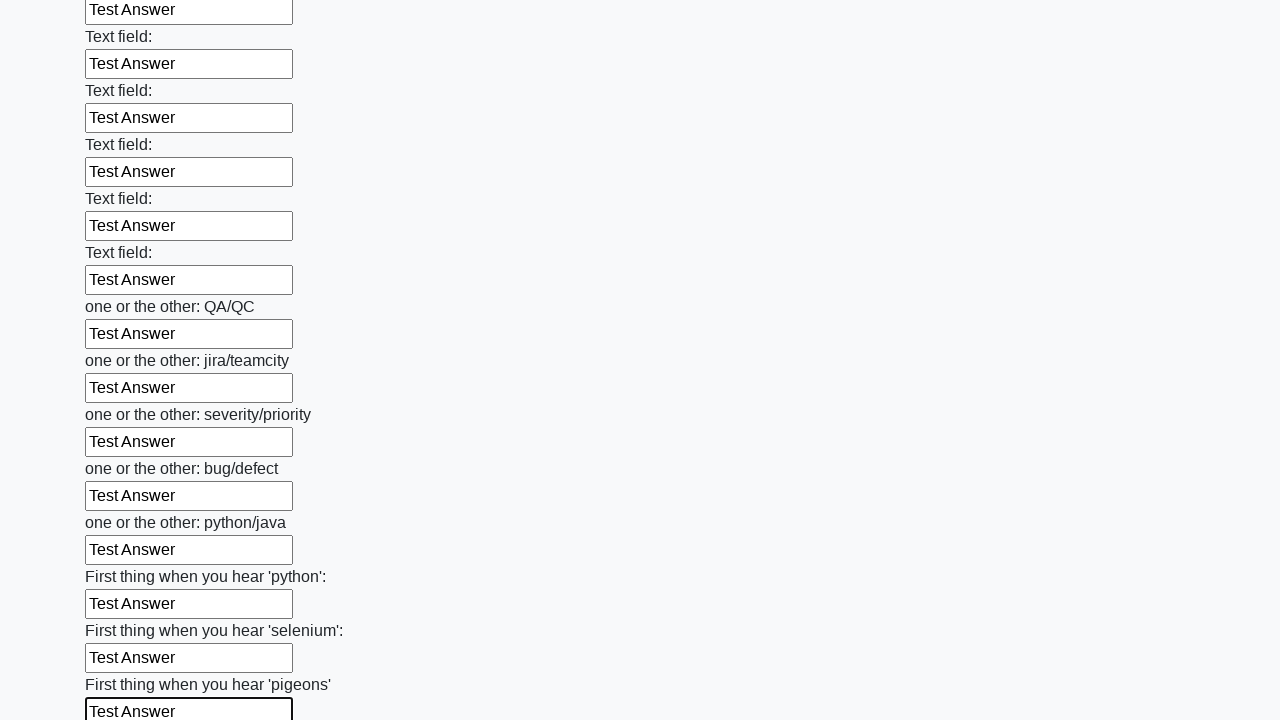

Filled an input field with 'Test Answer' on input >> nth=95
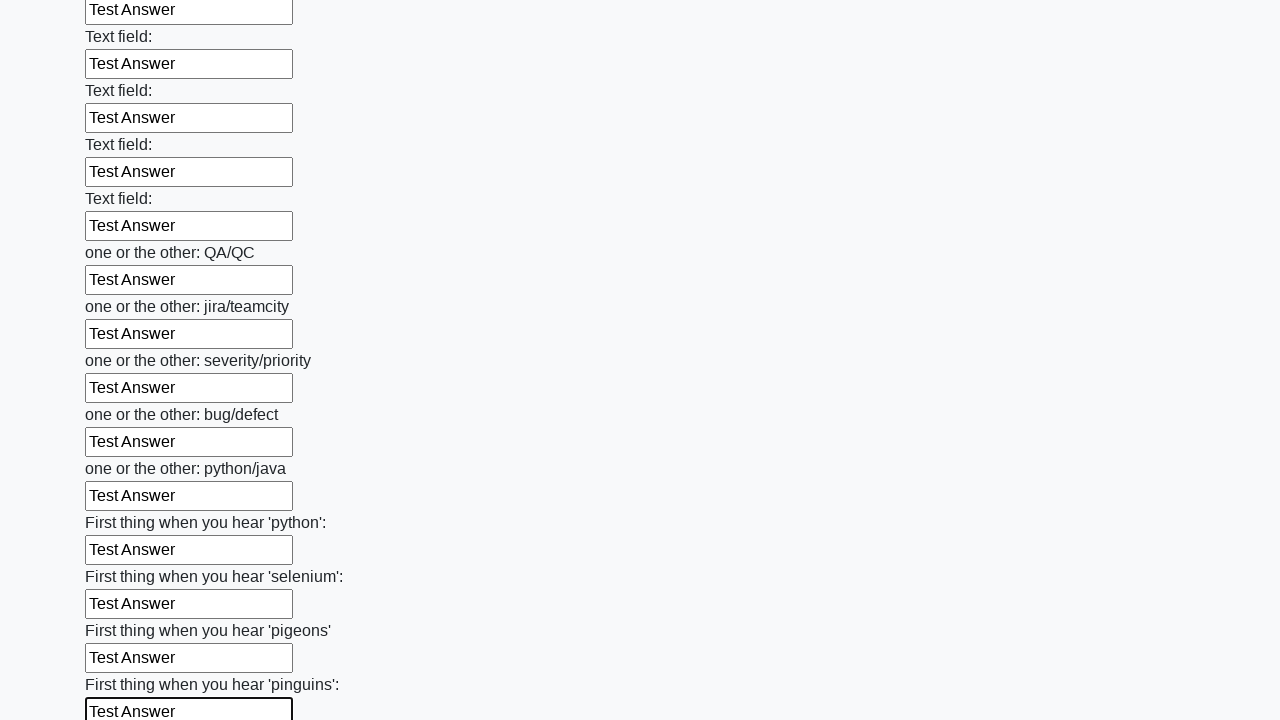

Filled an input field with 'Test Answer' on input >> nth=96
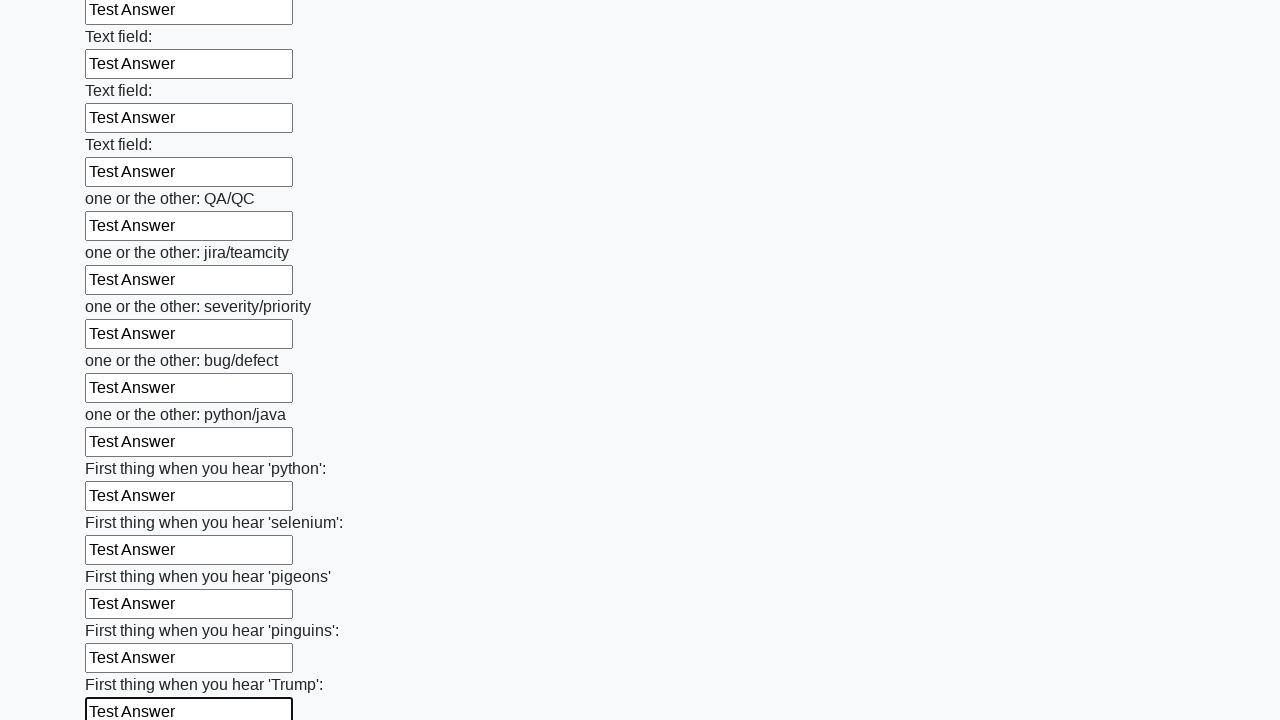

Filled an input field with 'Test Answer' on input >> nth=97
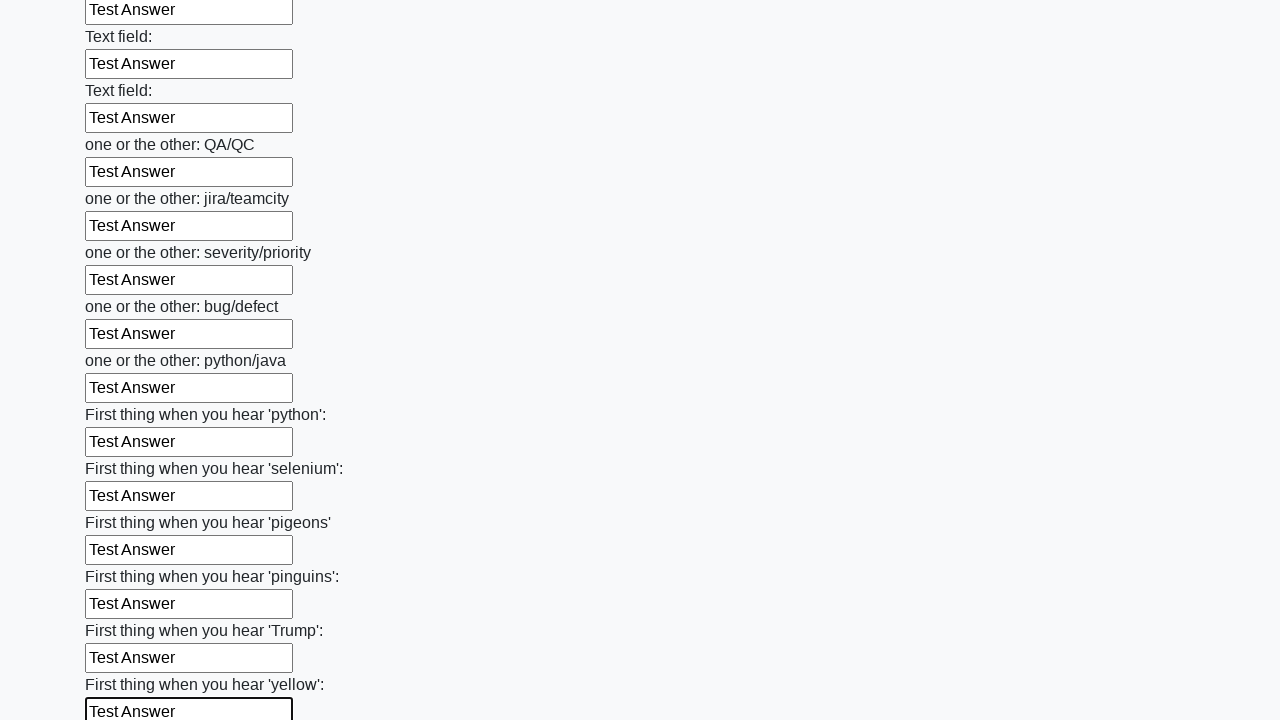

Filled an input field with 'Test Answer' on input >> nth=98
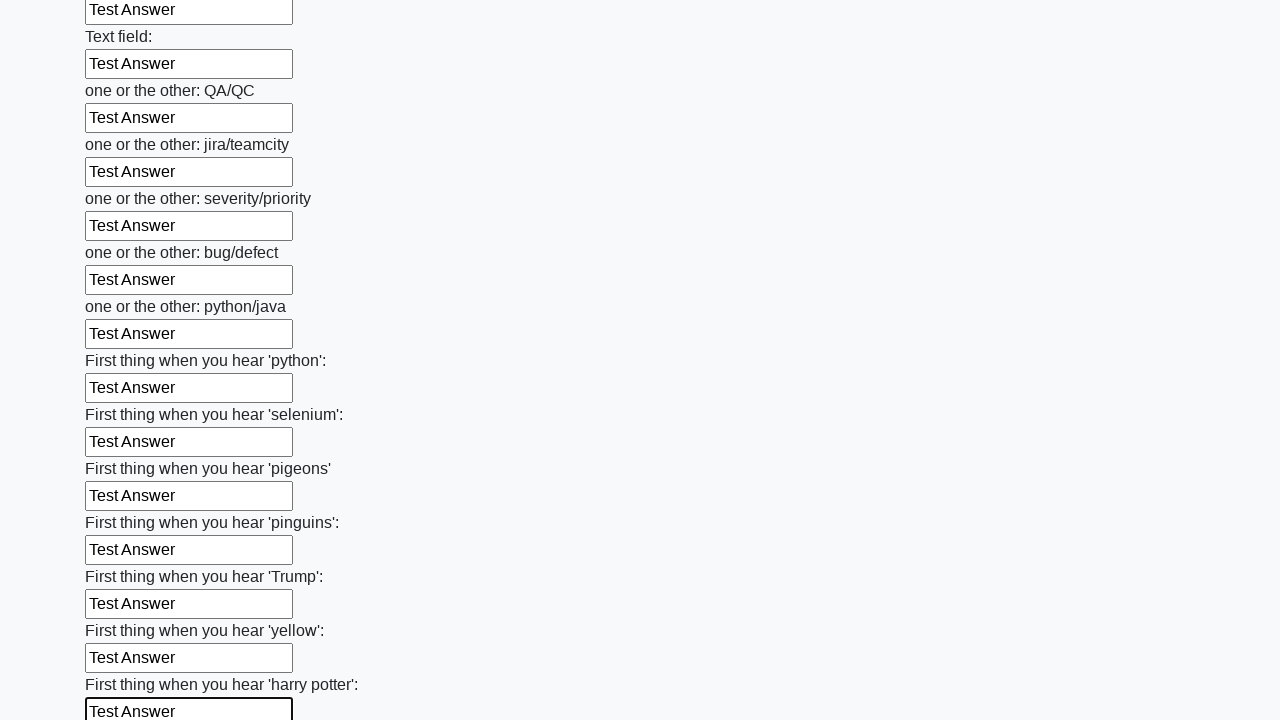

Filled an input field with 'Test Answer' on input >> nth=99
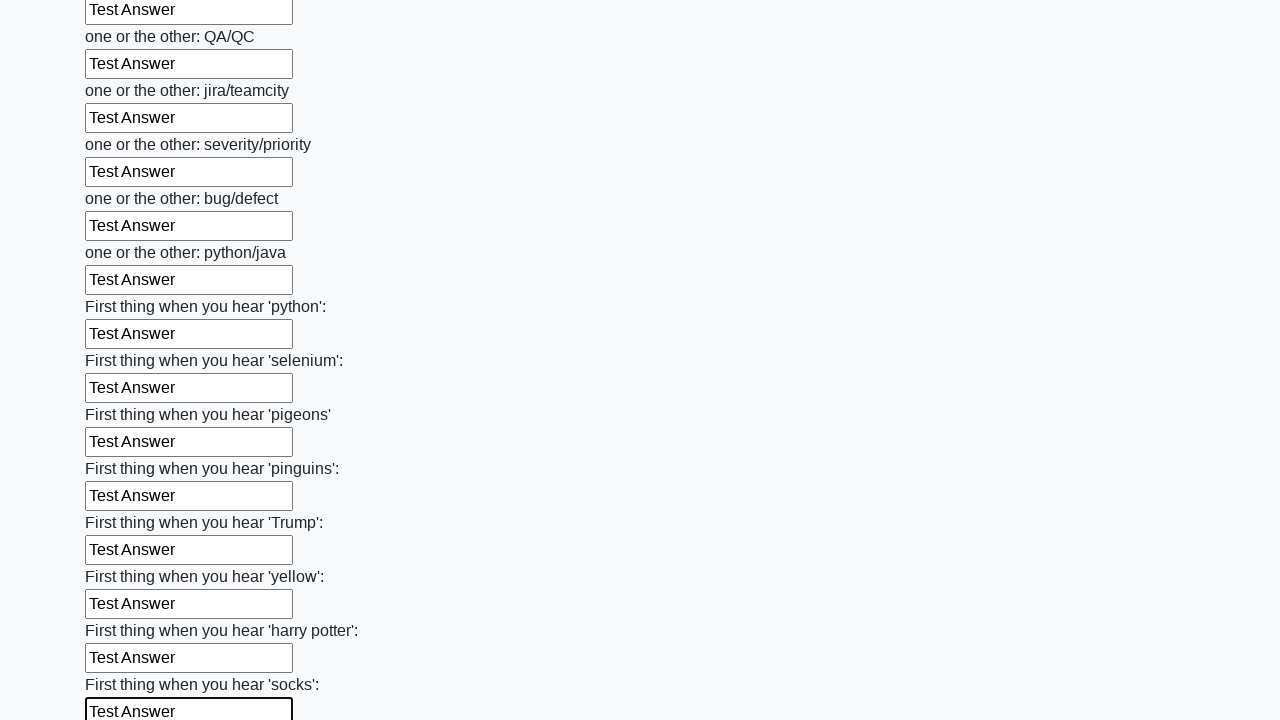

Clicked the form submit button at (123, 611) on button.btn
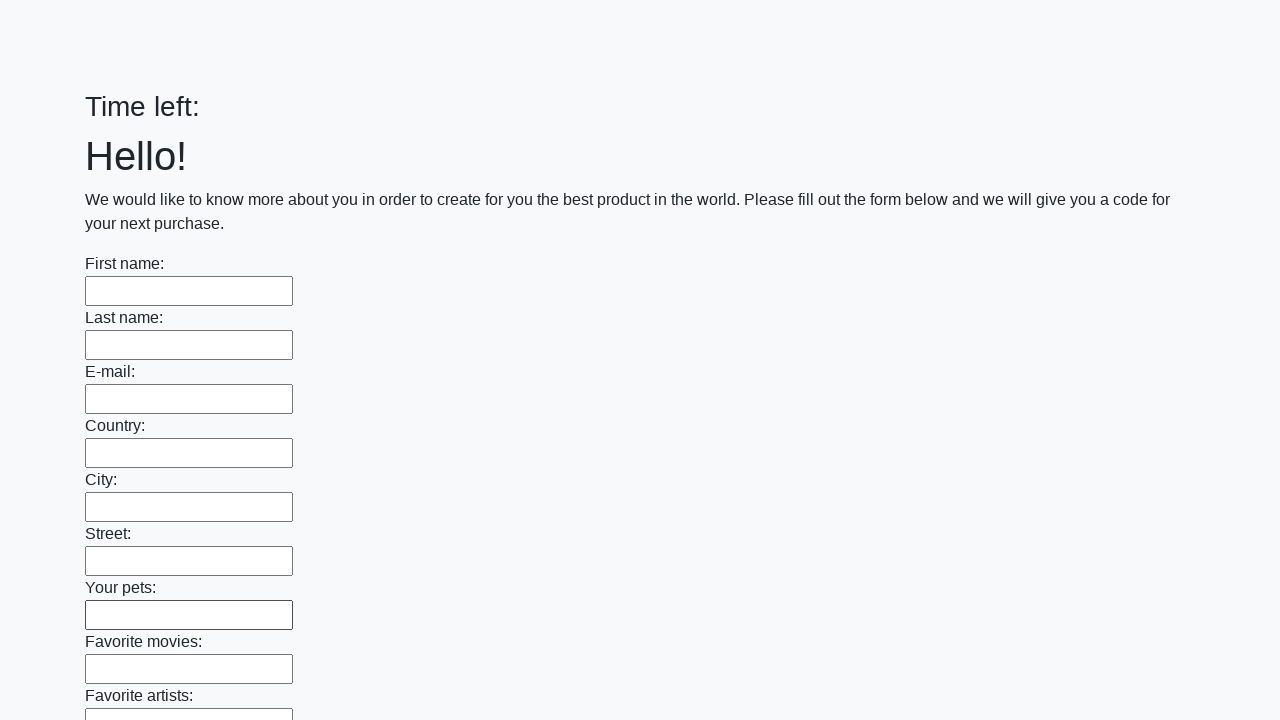

Waited for form submission result (discount code) to appear
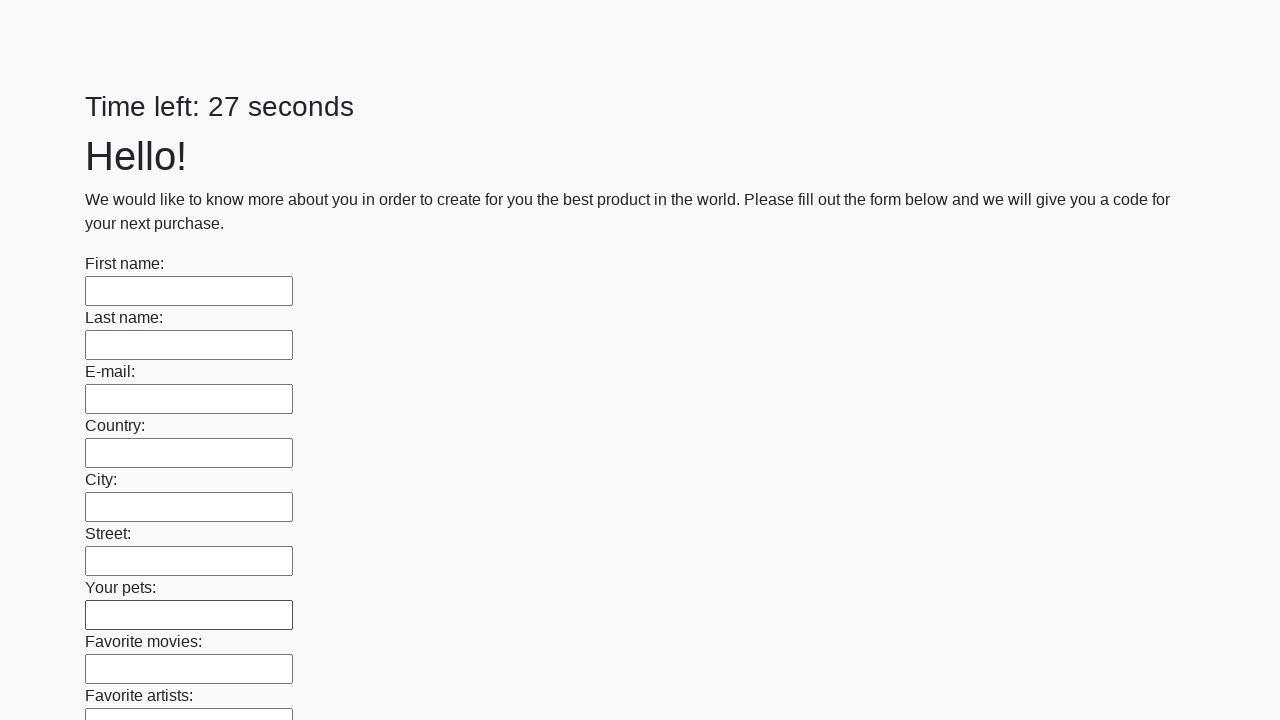

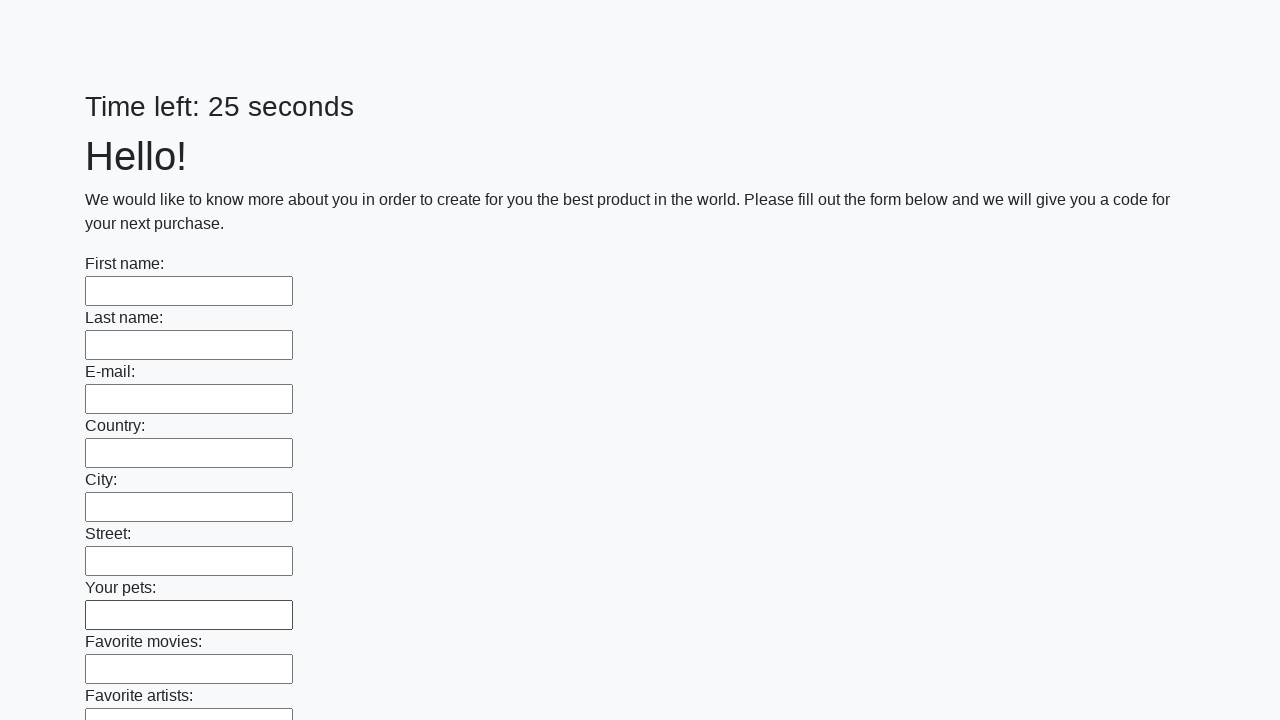